Automates taking a depression level assessment test by clicking start, answering all questions by selecting the first available option for each, and waiting for results to display.

Starting URL: https://testometrika.com/depression-and-stress/test-for-level-of-depression/

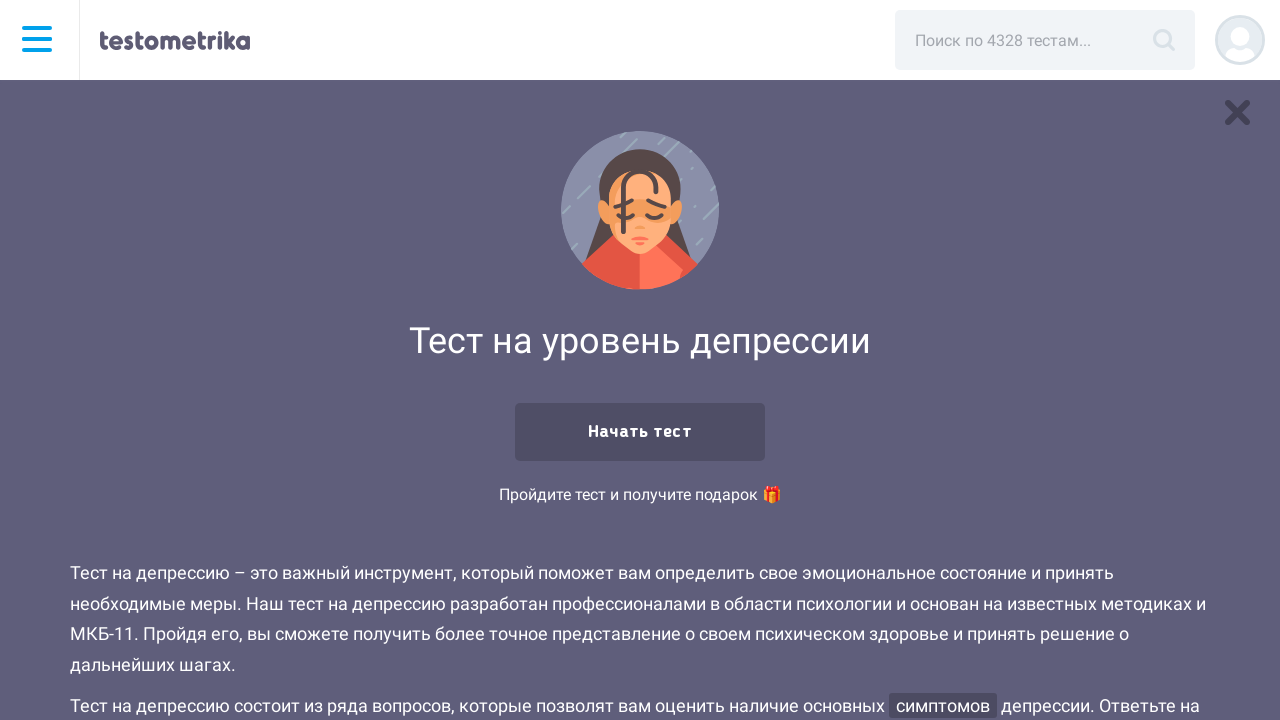

Wait for start page to load
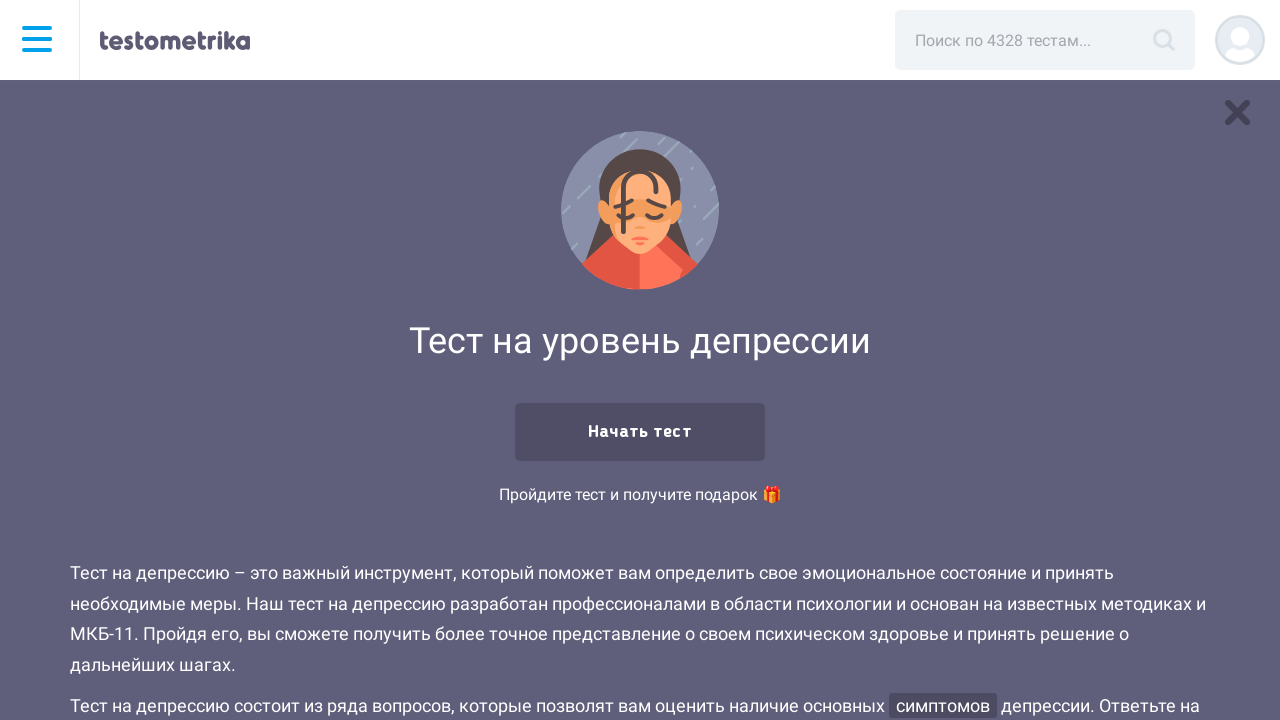

Clicked start button to begin depression assessment test at (640, 432) on div.ts__start-page-wrapper div.ts__btn-bar > a
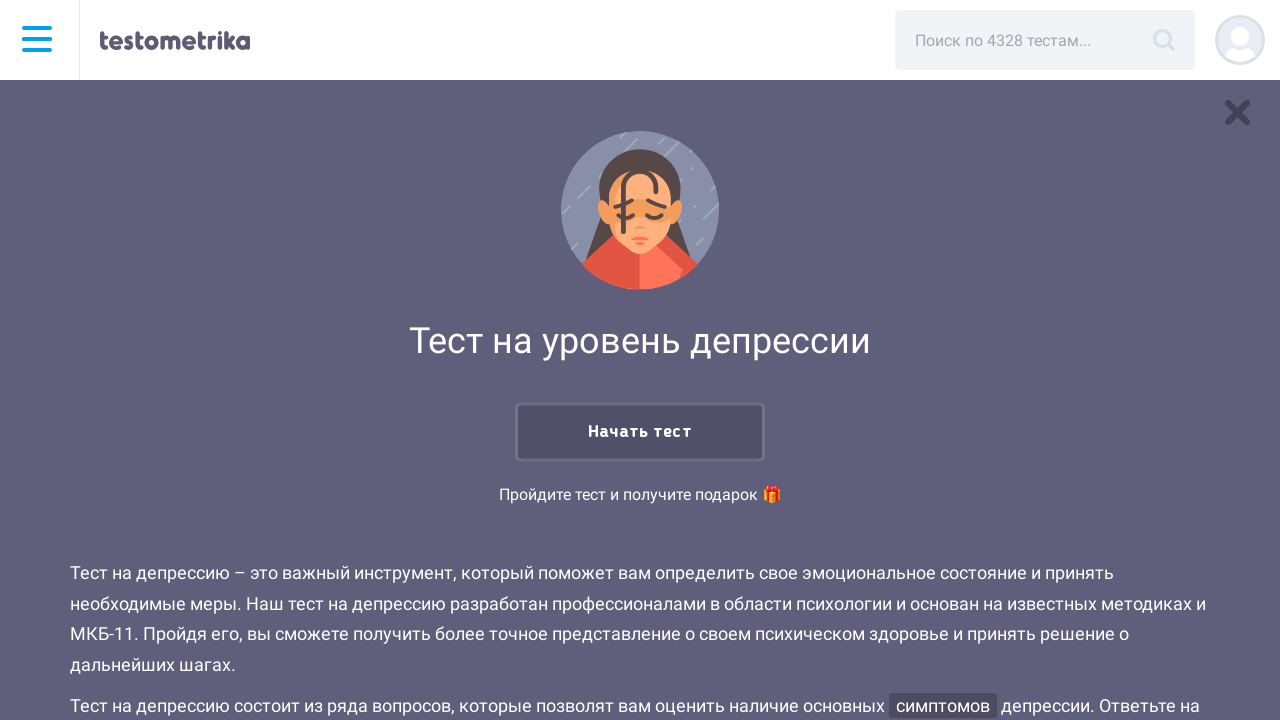

Wait for question header with total count to load
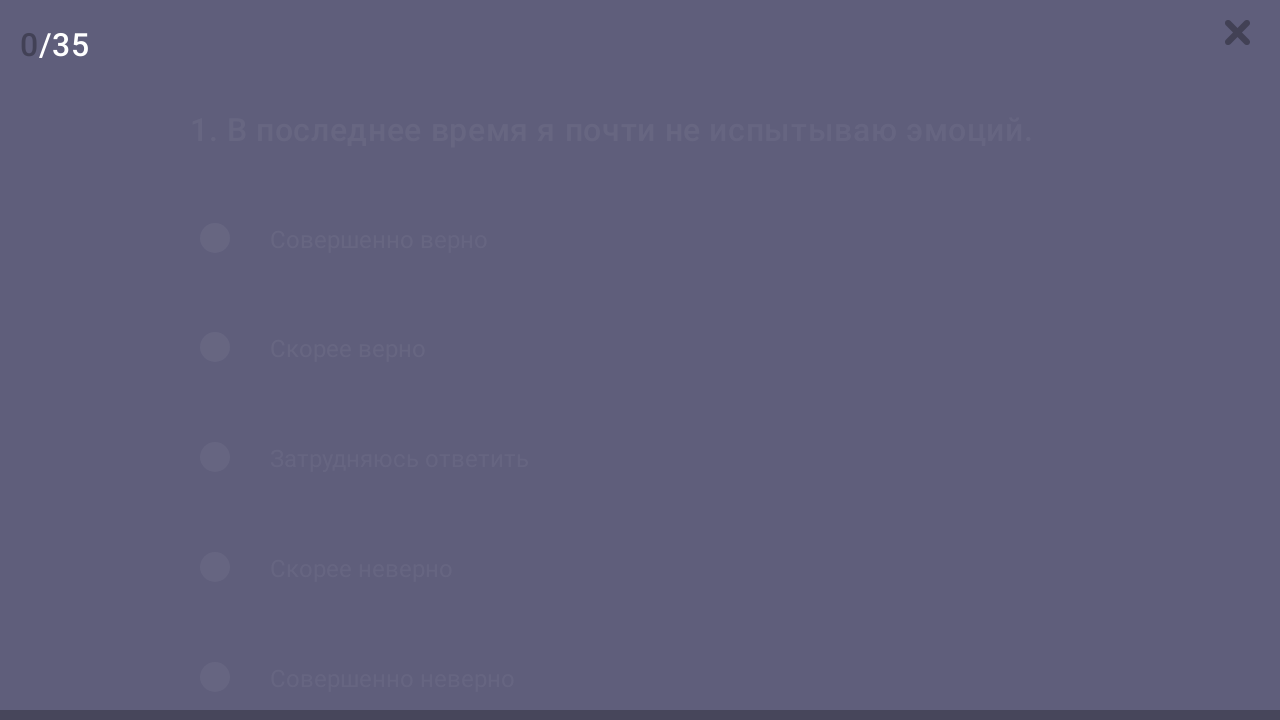

Retrieved question count text: 0/35
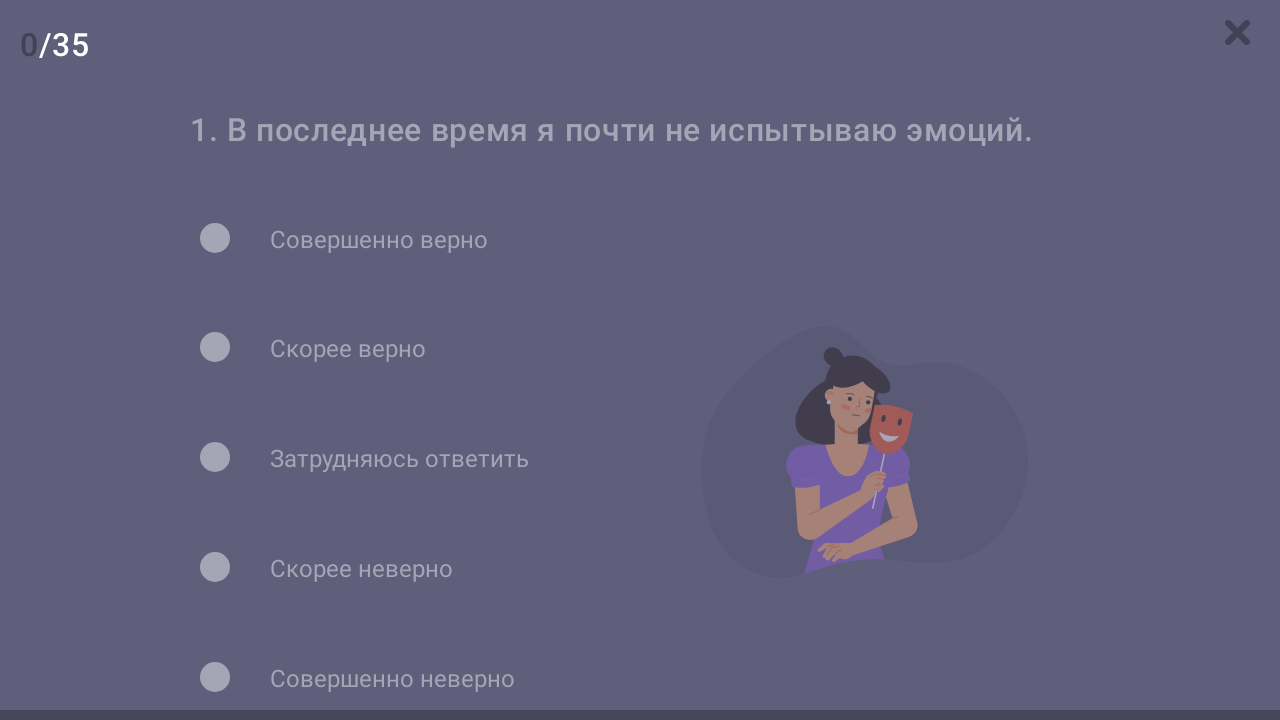

Parsed total questions: 35
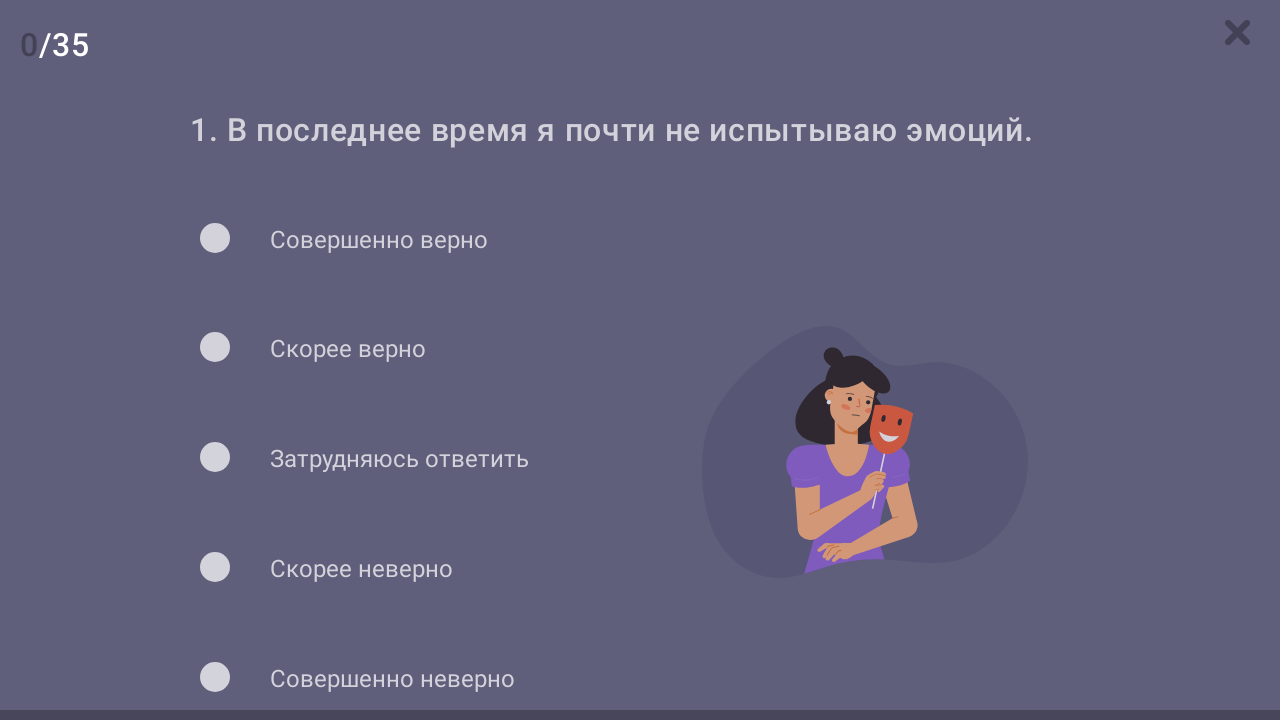

Question 1 loaded
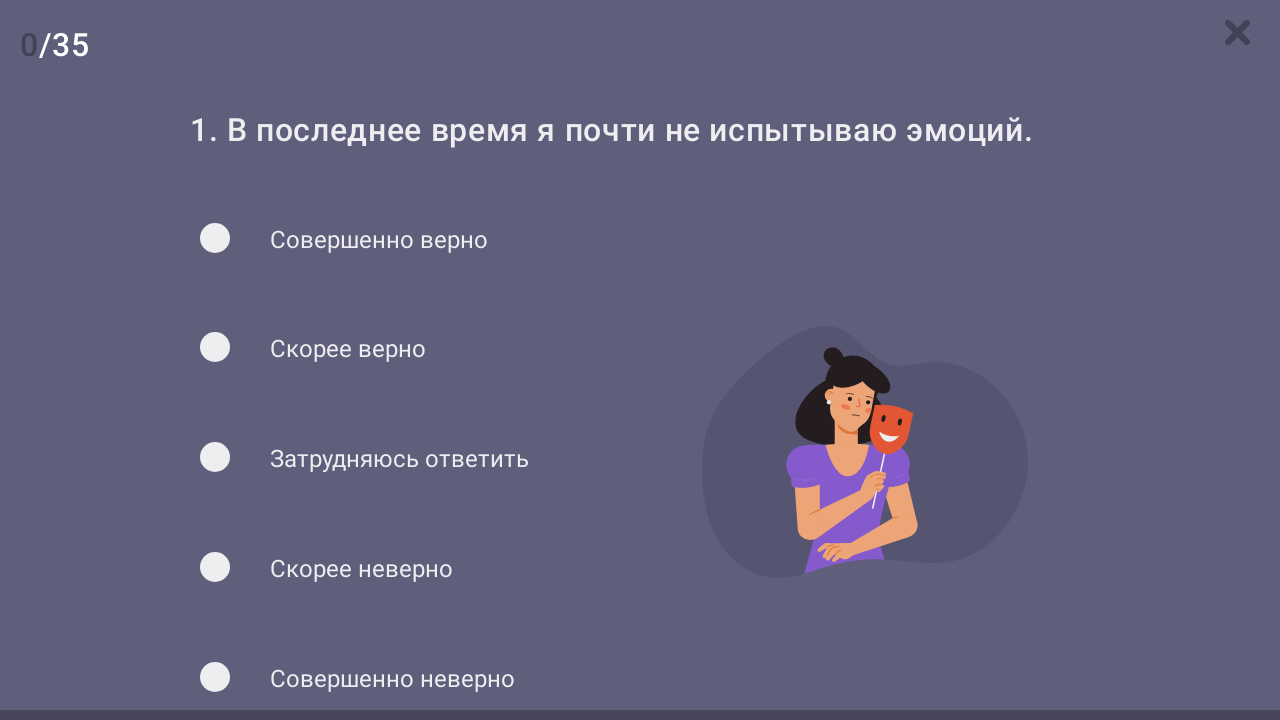

Answer options for question 1 loaded
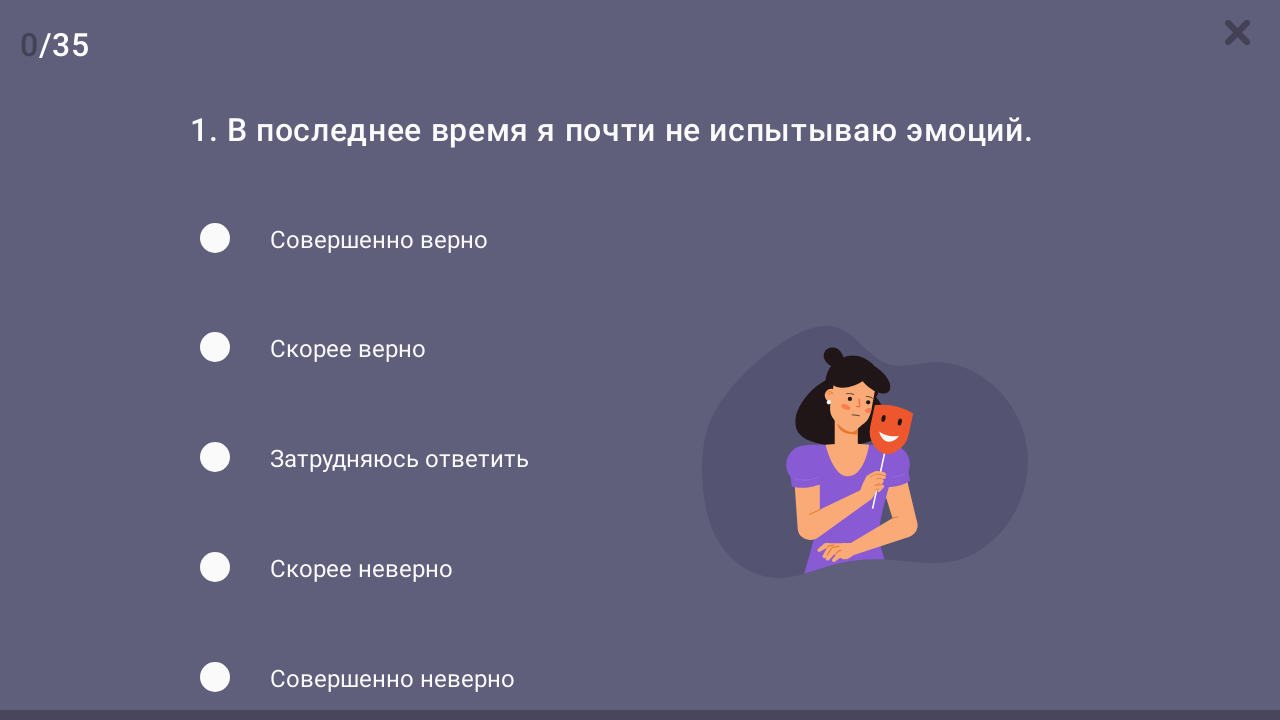

Selected first answer option for question 1 at (339, 240) on ul.ts__answer-list li.ts__answer-li:first-child label
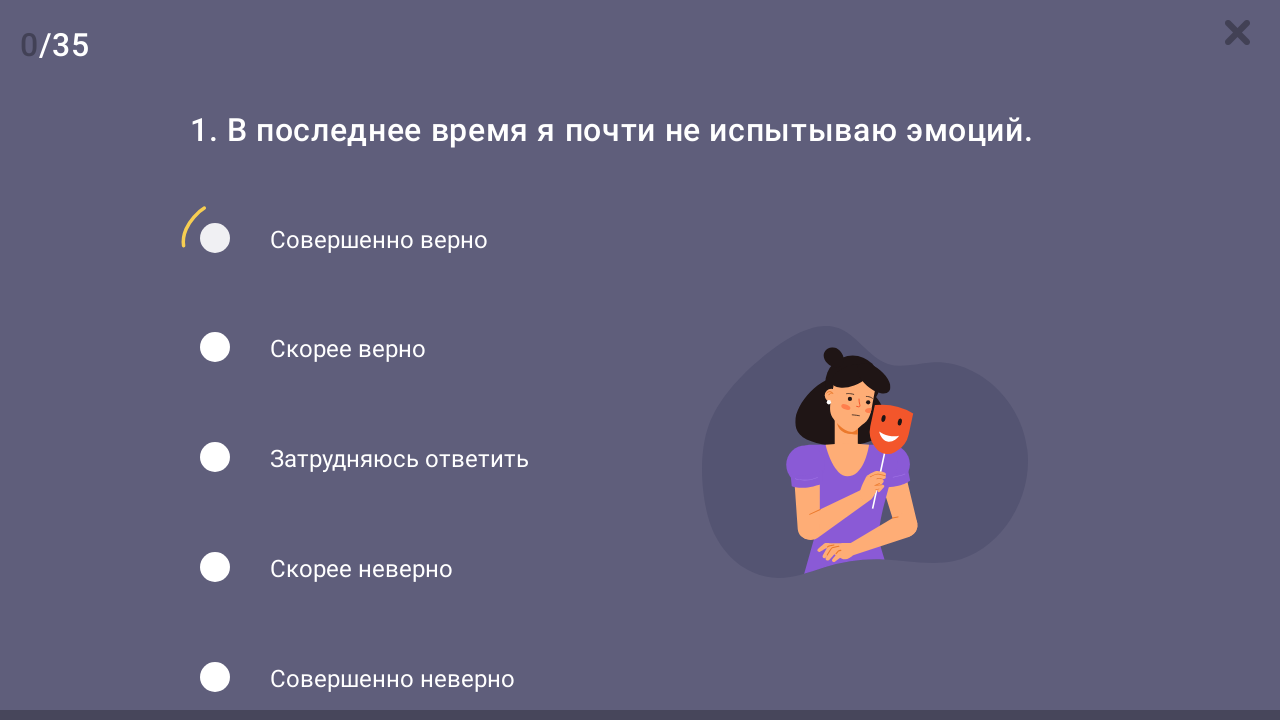

Waited for question 2 to load
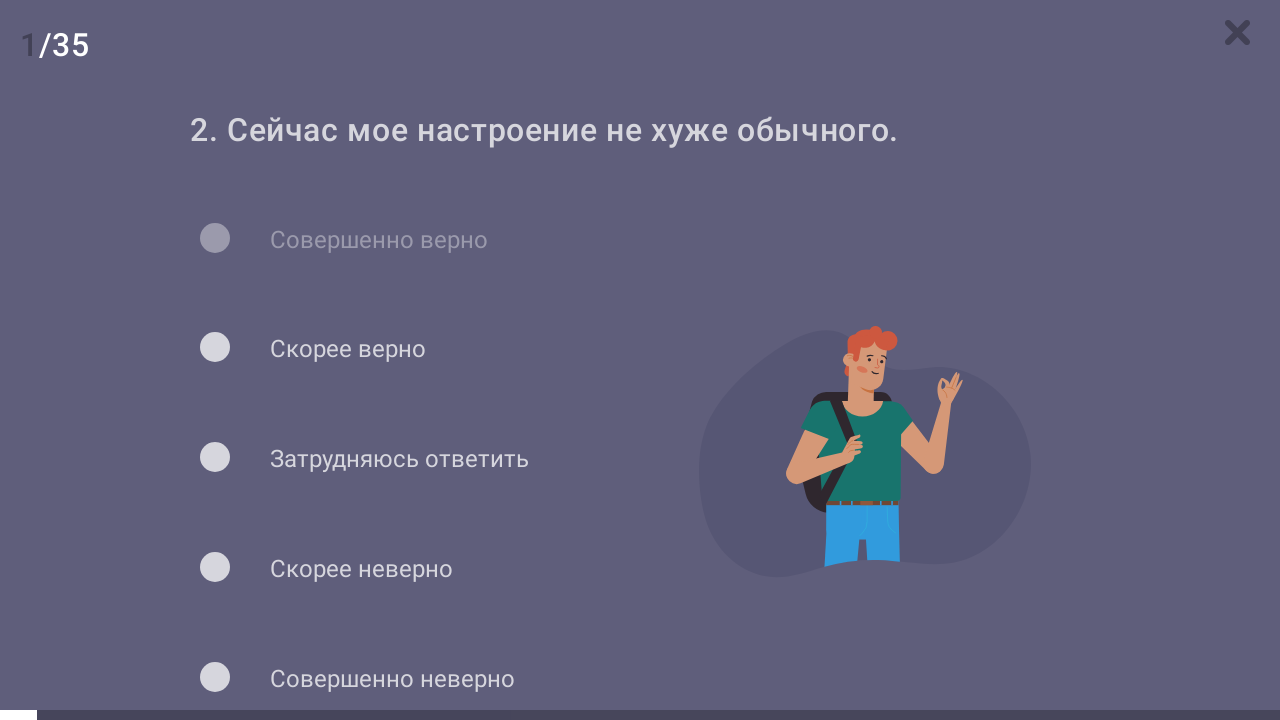

Question 2 loaded
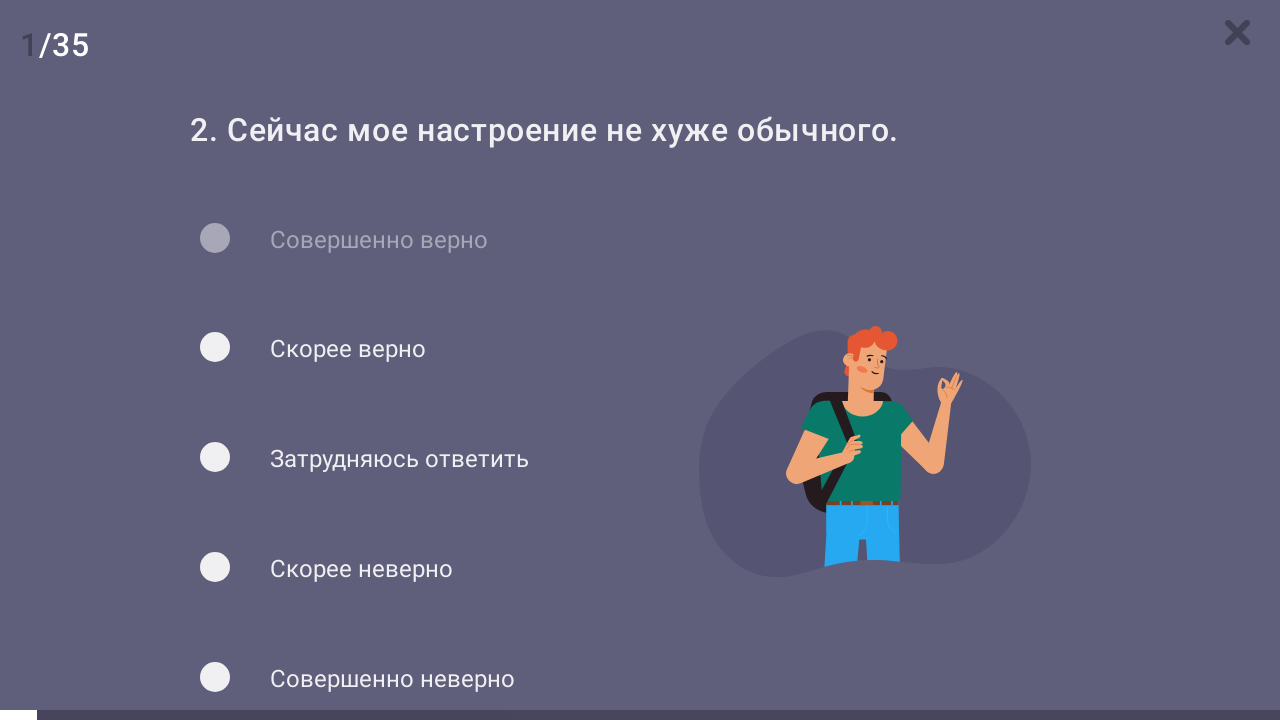

Answer options for question 2 loaded
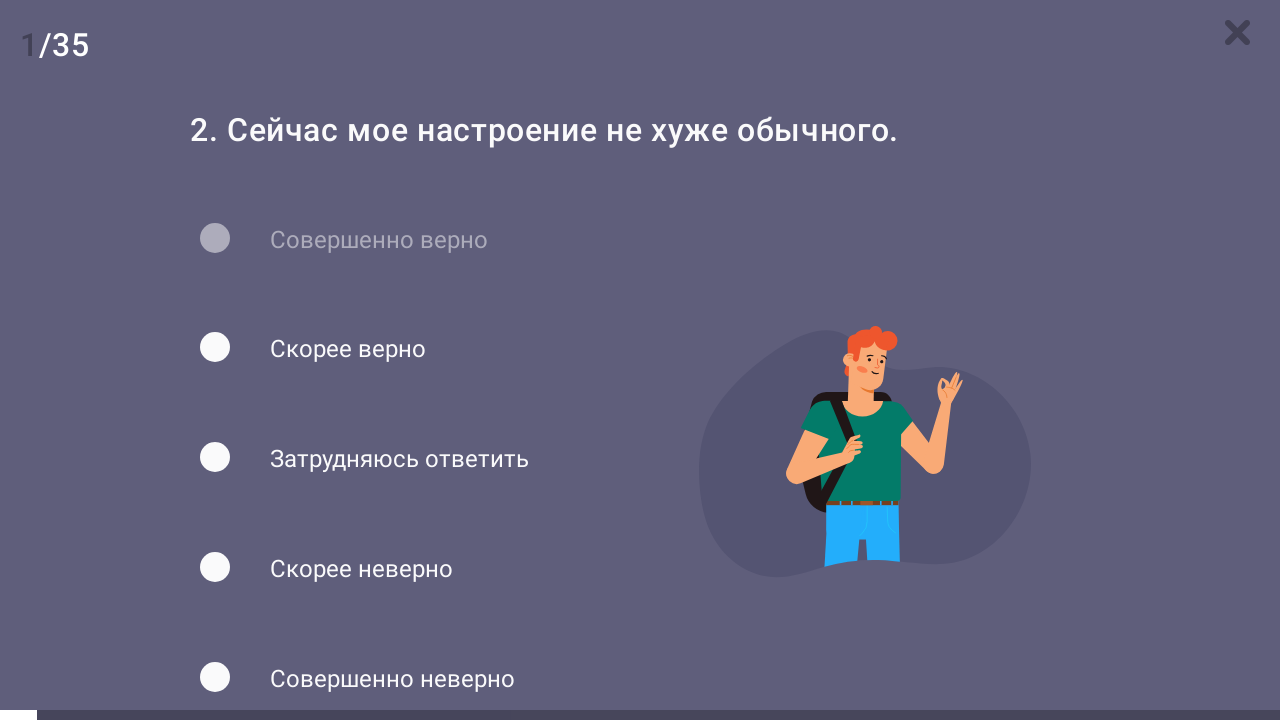

Selected first answer option for question 2 at (339, 240) on ul.ts__answer-list li.ts__answer-li:first-child label
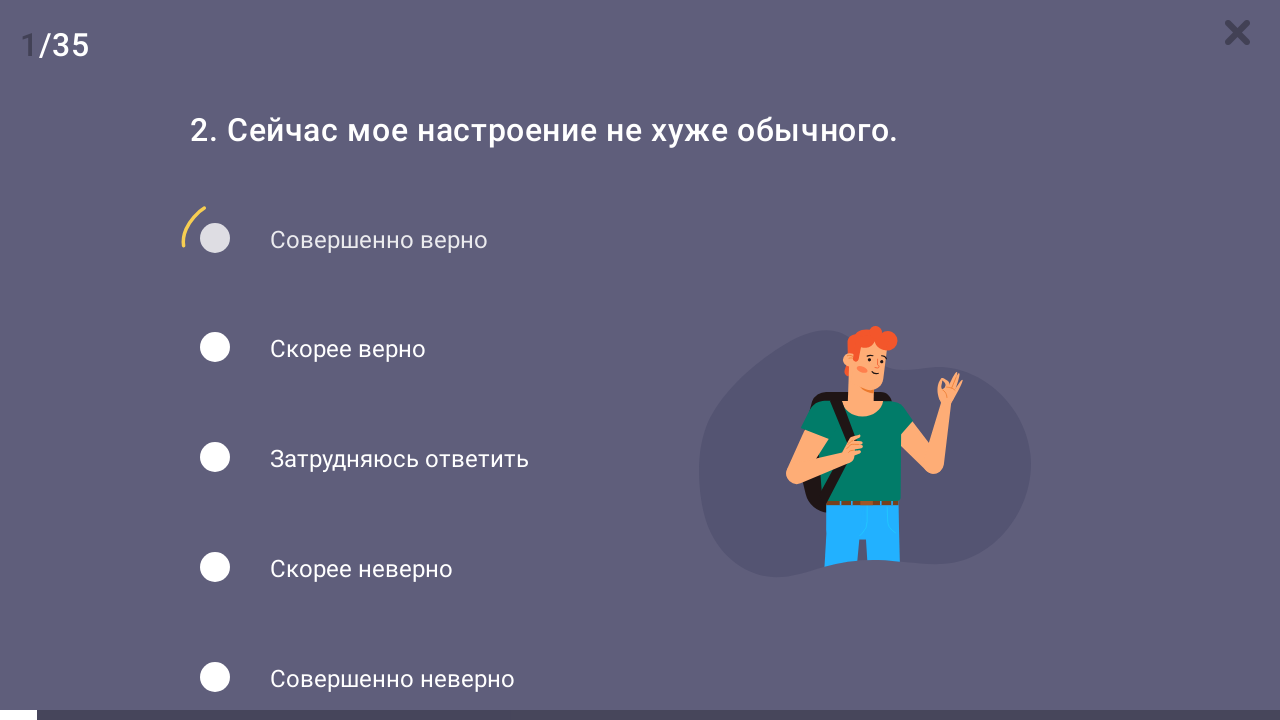

Waited for question 3 to load
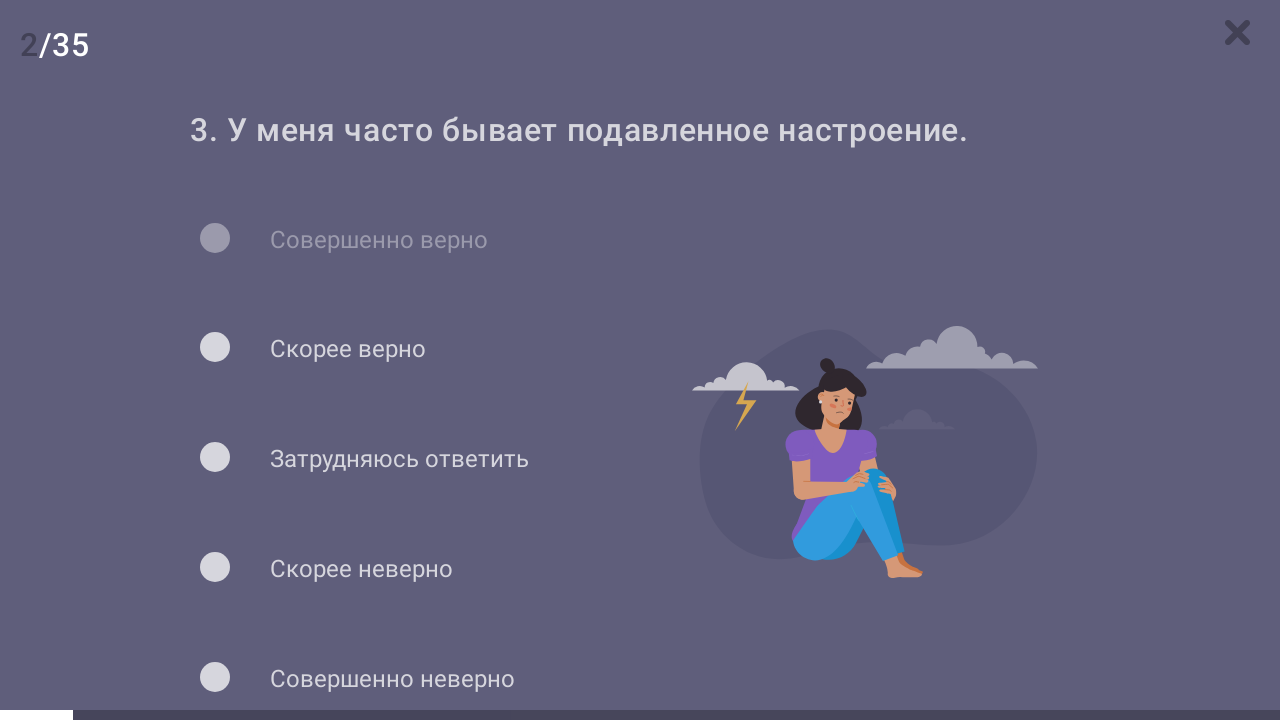

Question 3 loaded
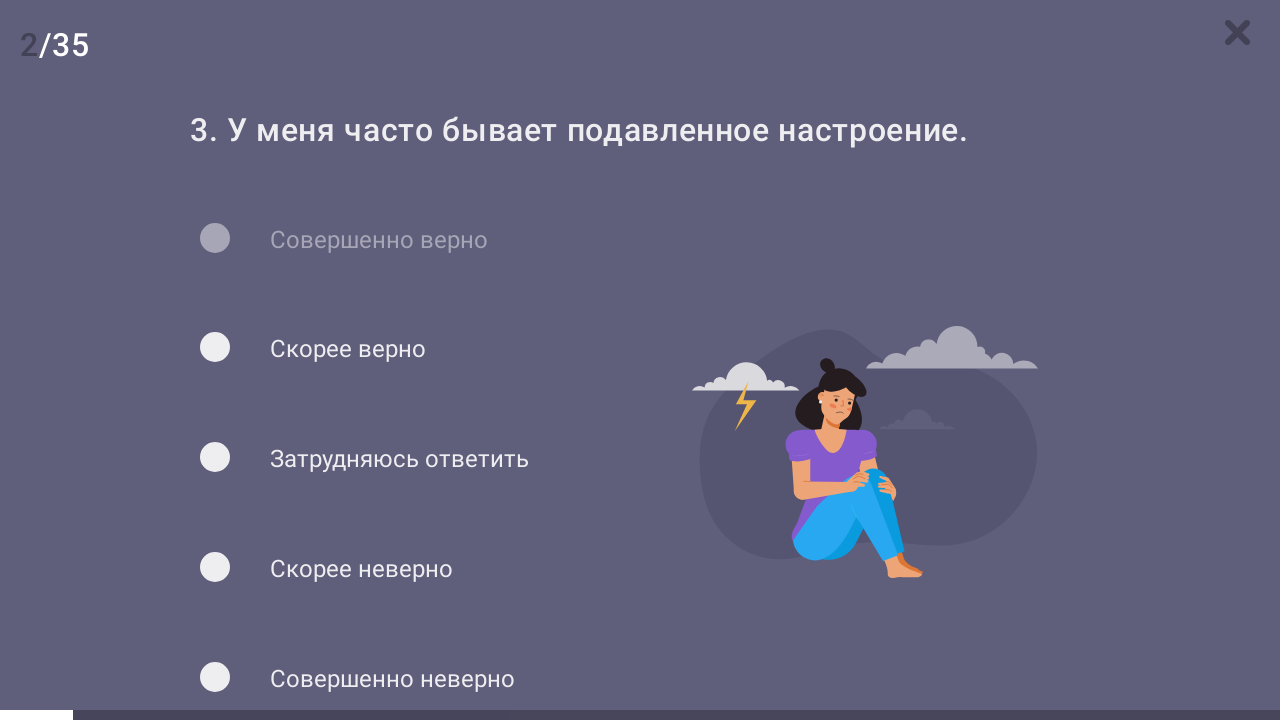

Answer options for question 3 loaded
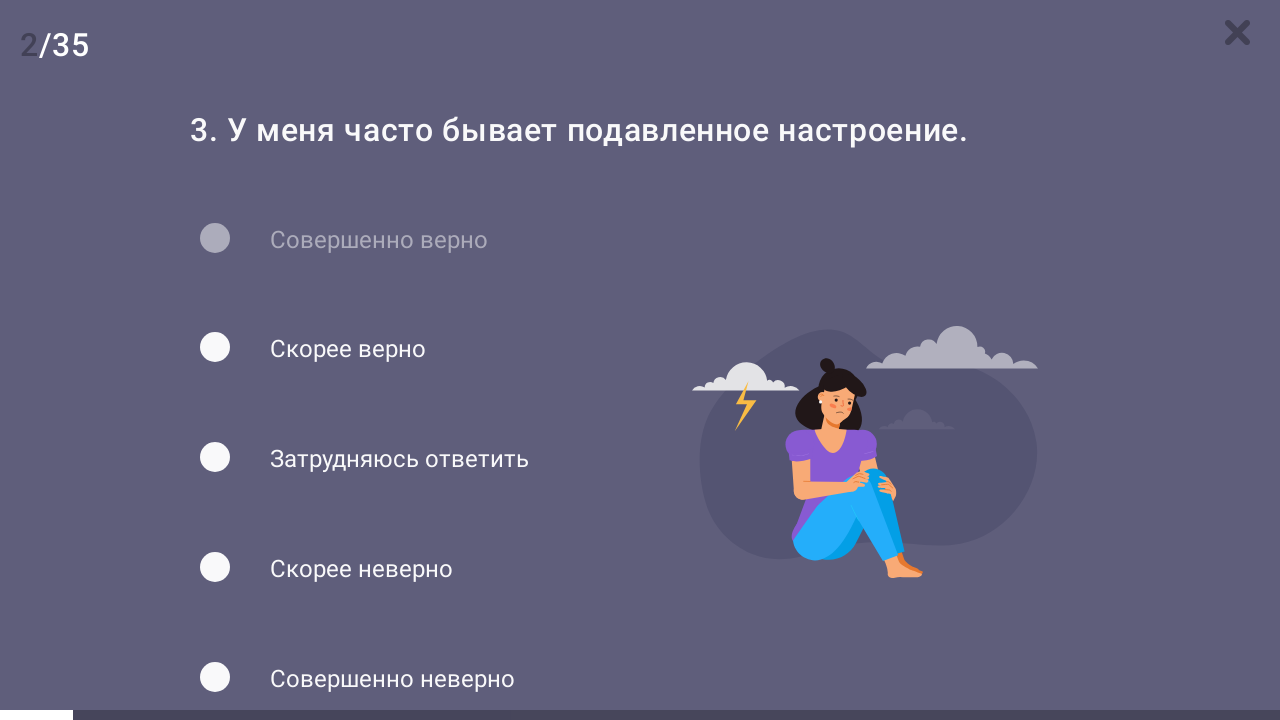

Selected first answer option for question 3 at (339, 240) on ul.ts__answer-list li.ts__answer-li:first-child label
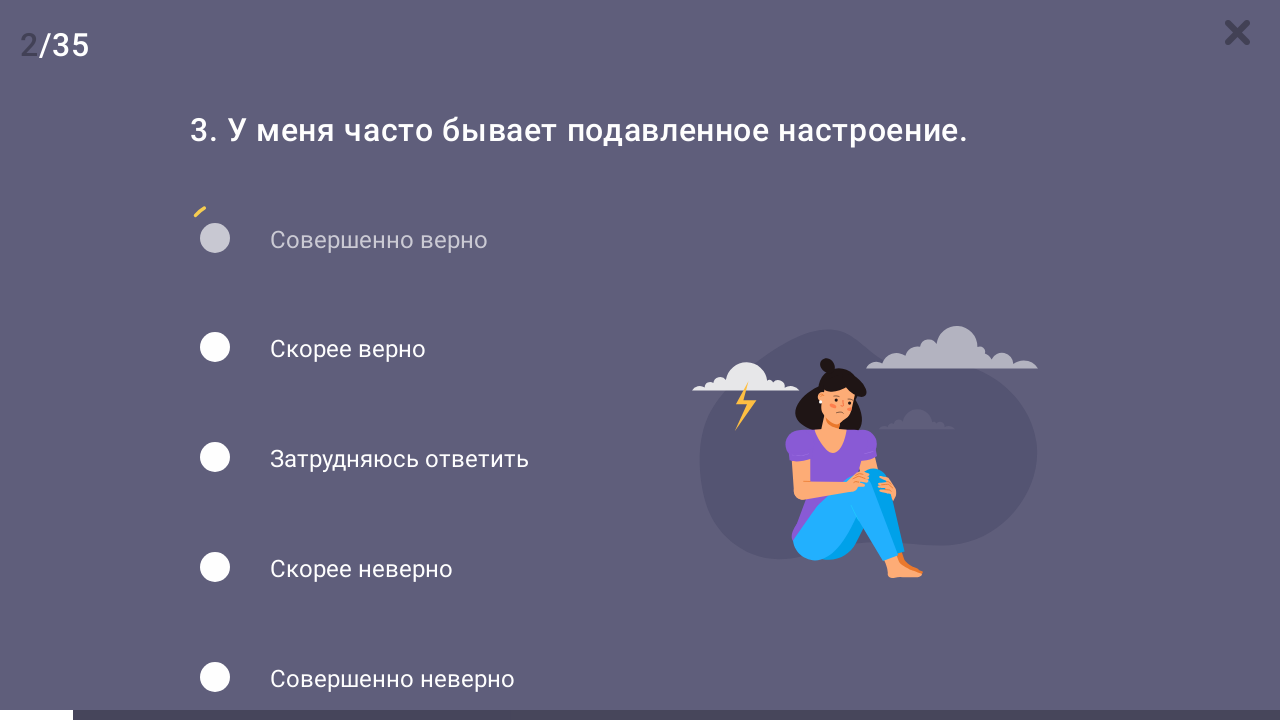

Waited for question 4 to load
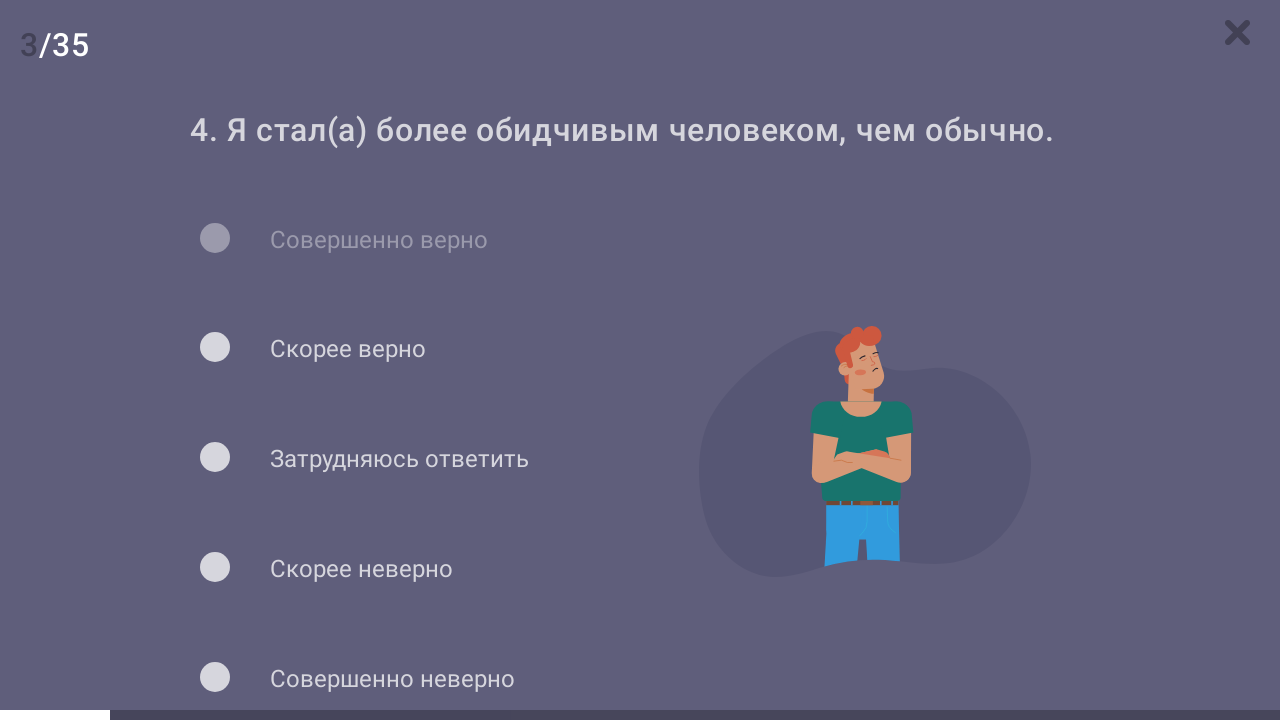

Question 4 loaded
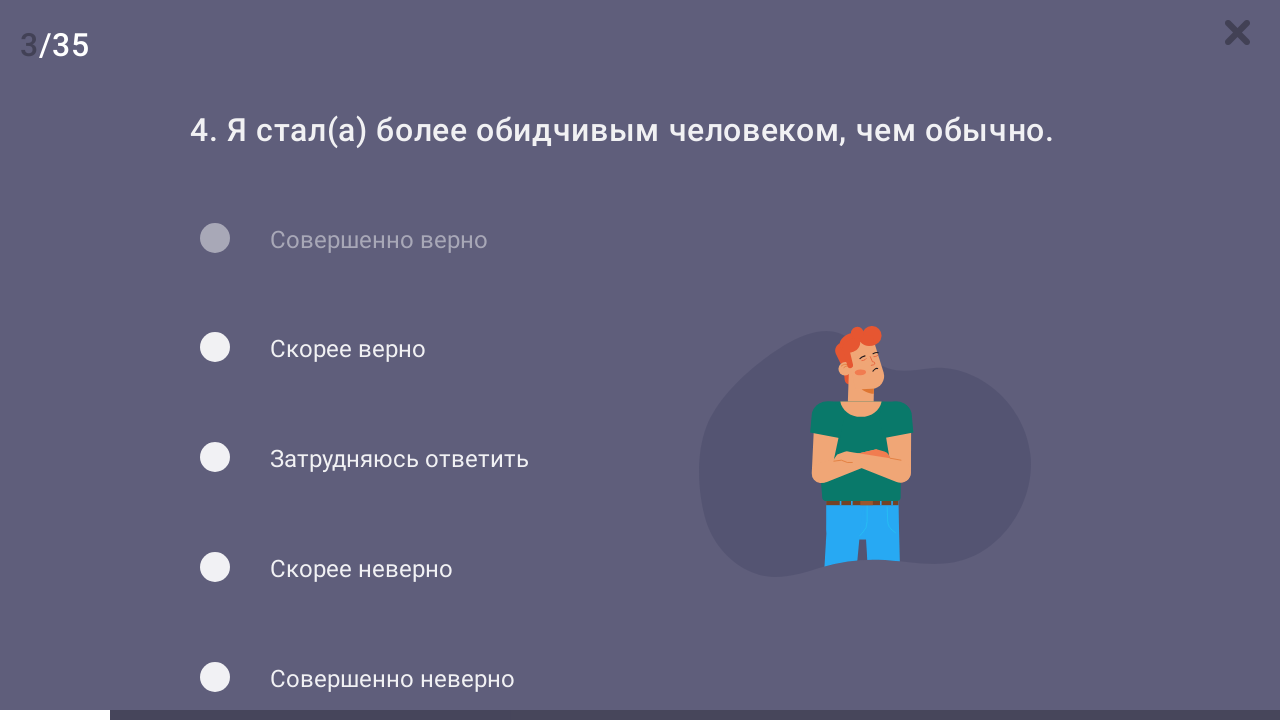

Answer options for question 4 loaded
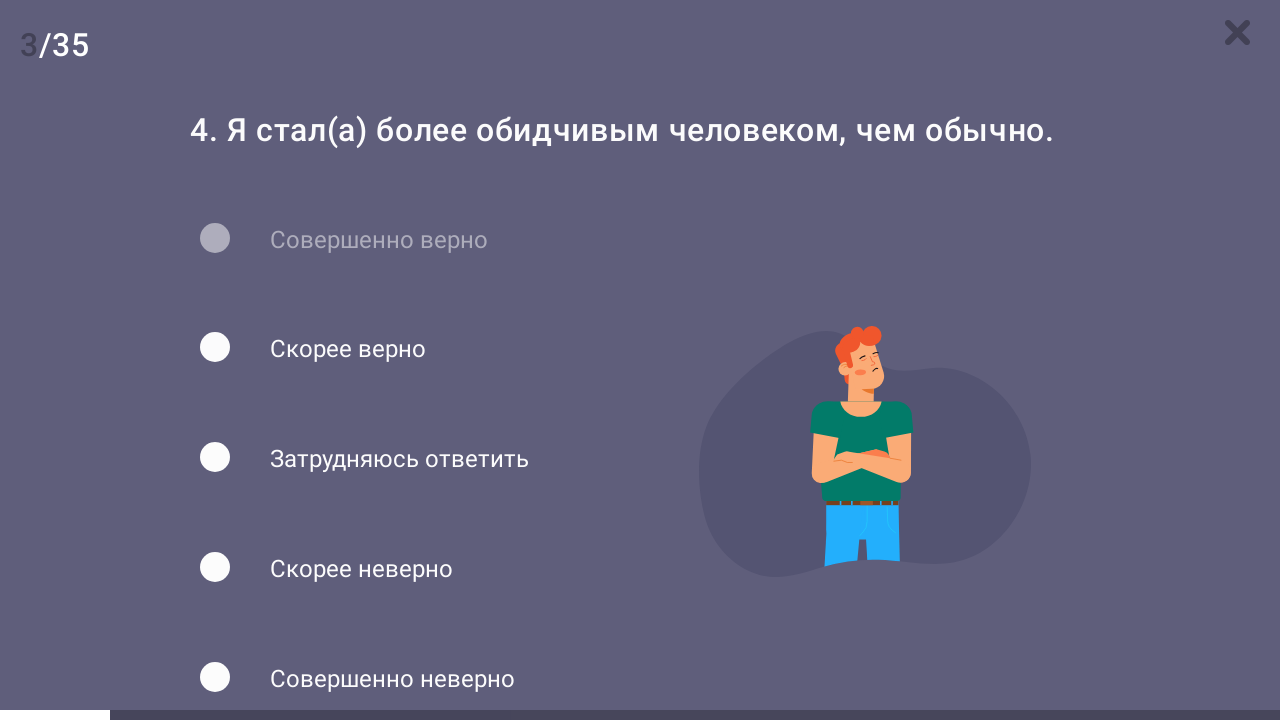

Selected first answer option for question 4 at (339, 240) on ul.ts__answer-list li.ts__answer-li:first-child label
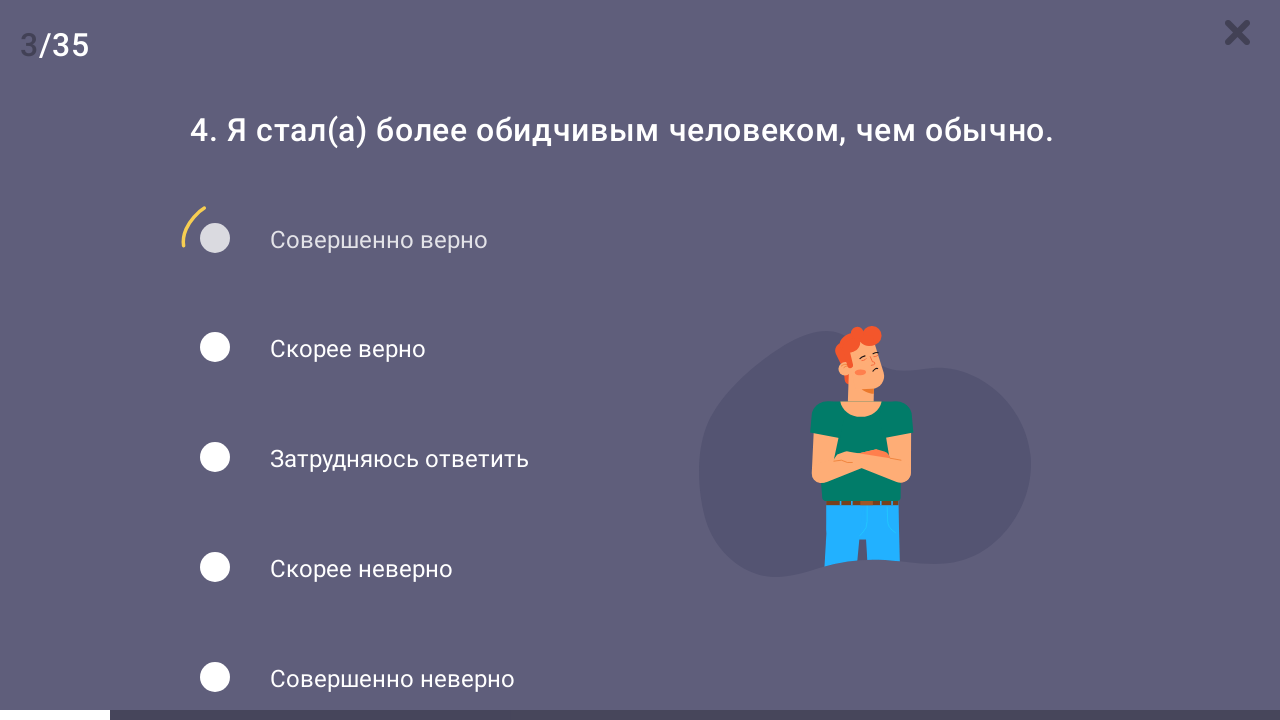

Waited for question 5 to load
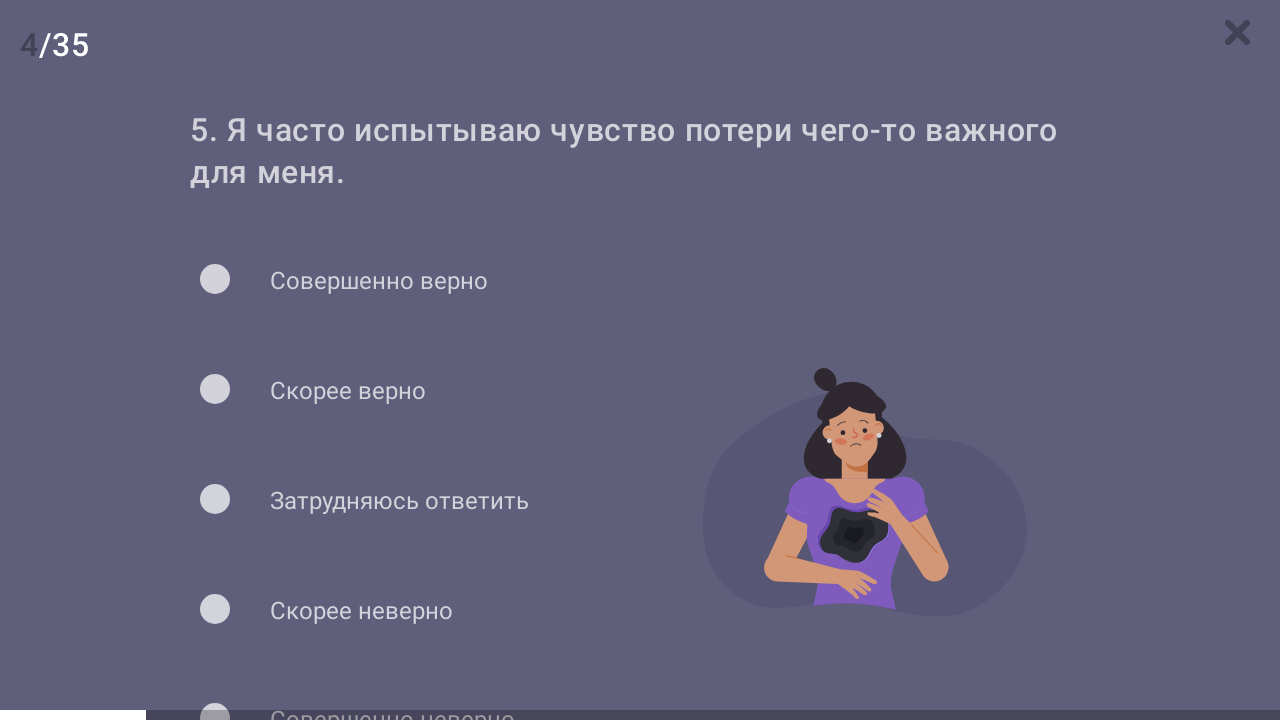

Question 5 loaded
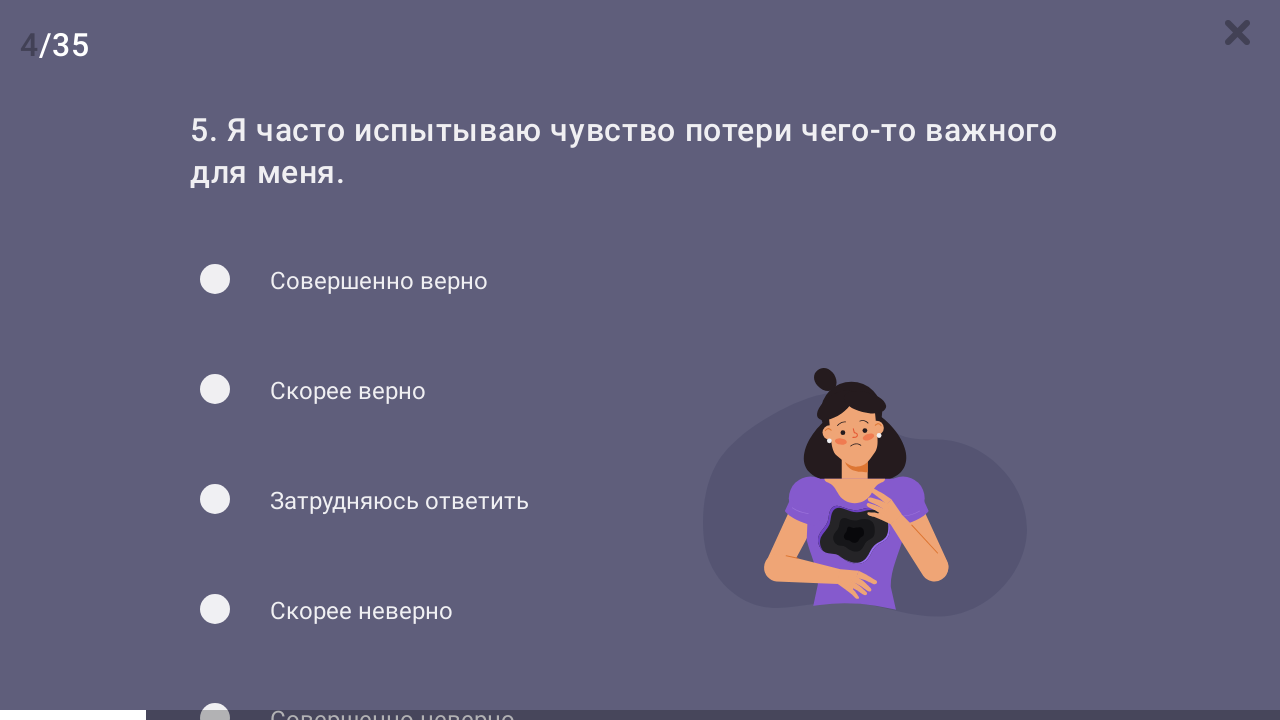

Answer options for question 5 loaded
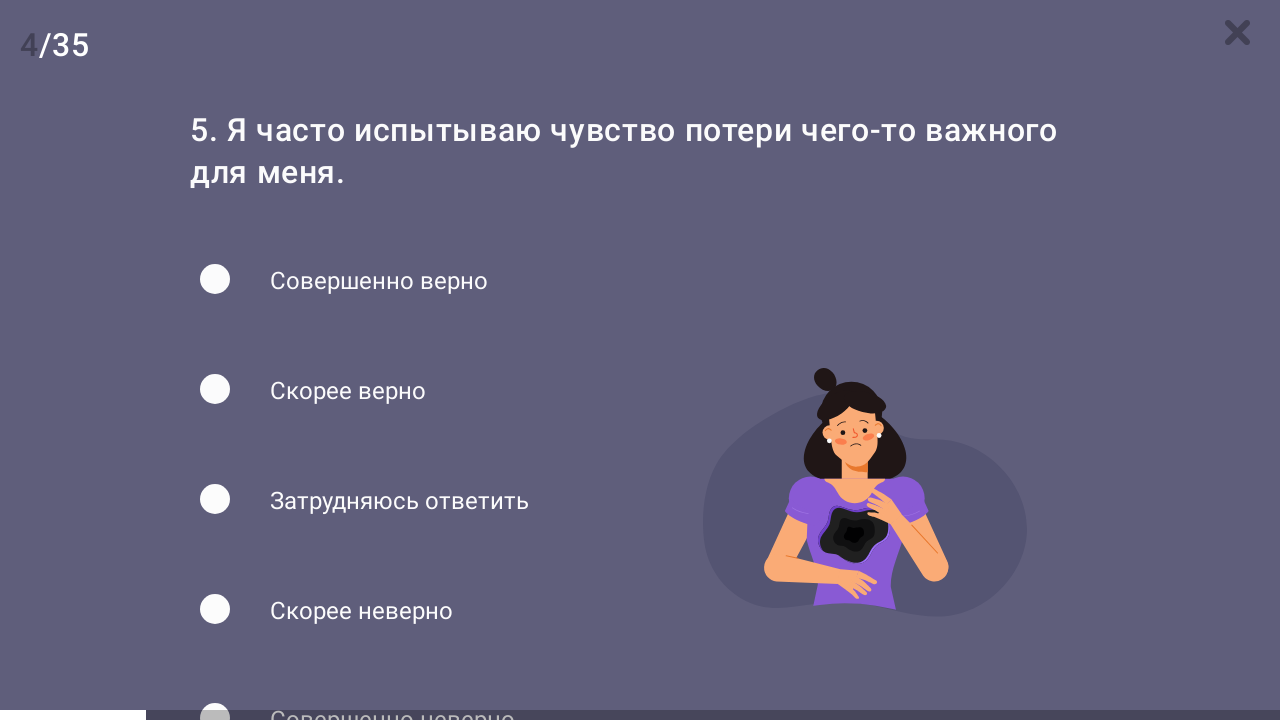

Selected first answer option for question 5 at (339, 282) on ul.ts__answer-list li.ts__answer-li:first-child label
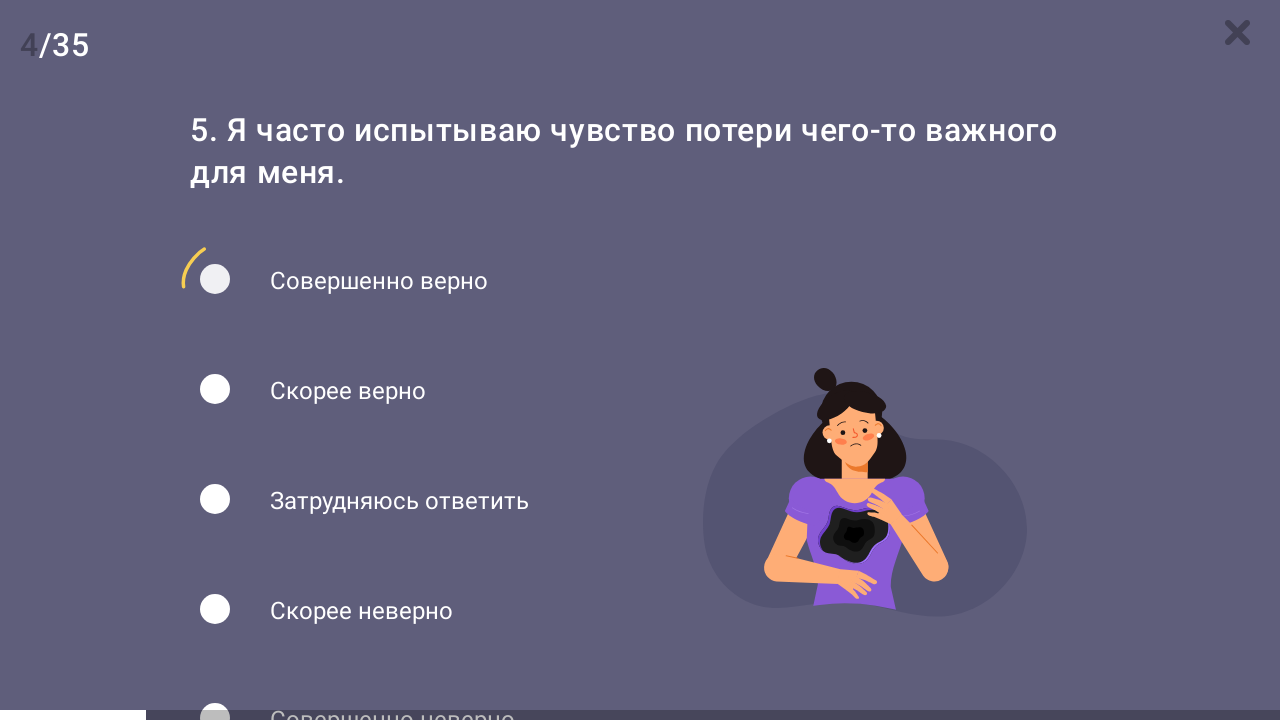

Waited for question 6 to load
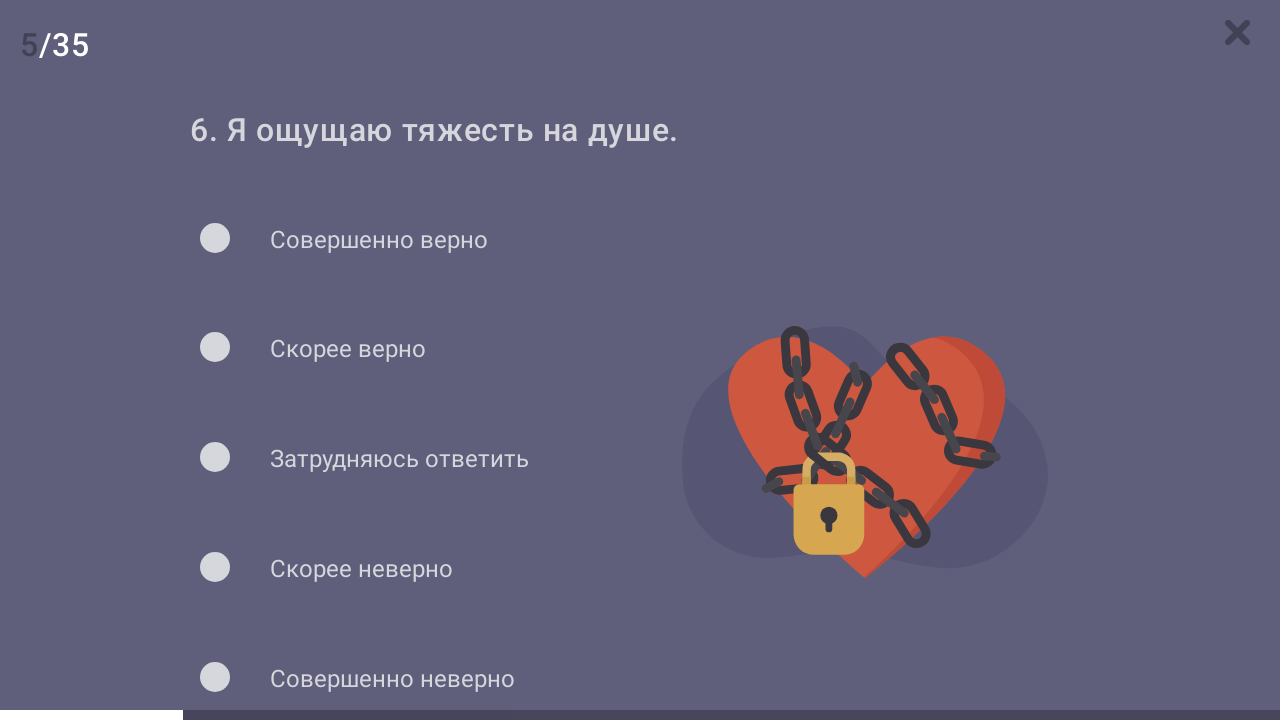

Question 6 loaded
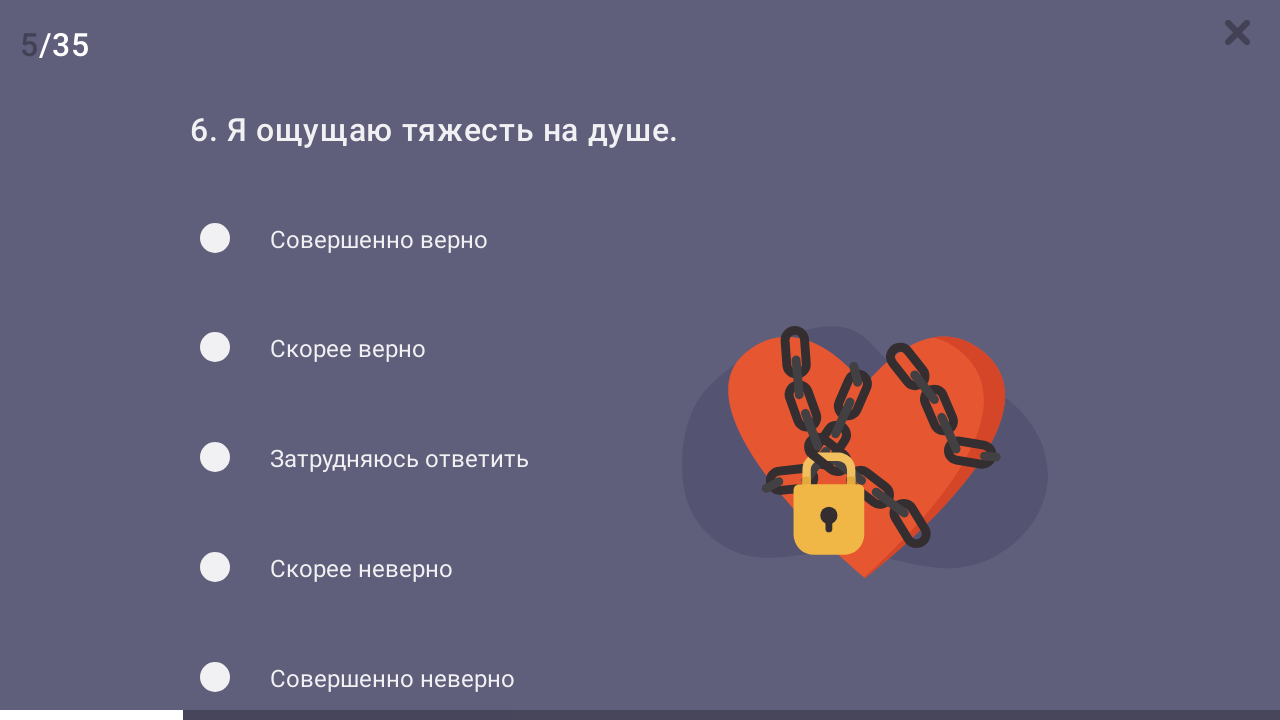

Answer options for question 6 loaded
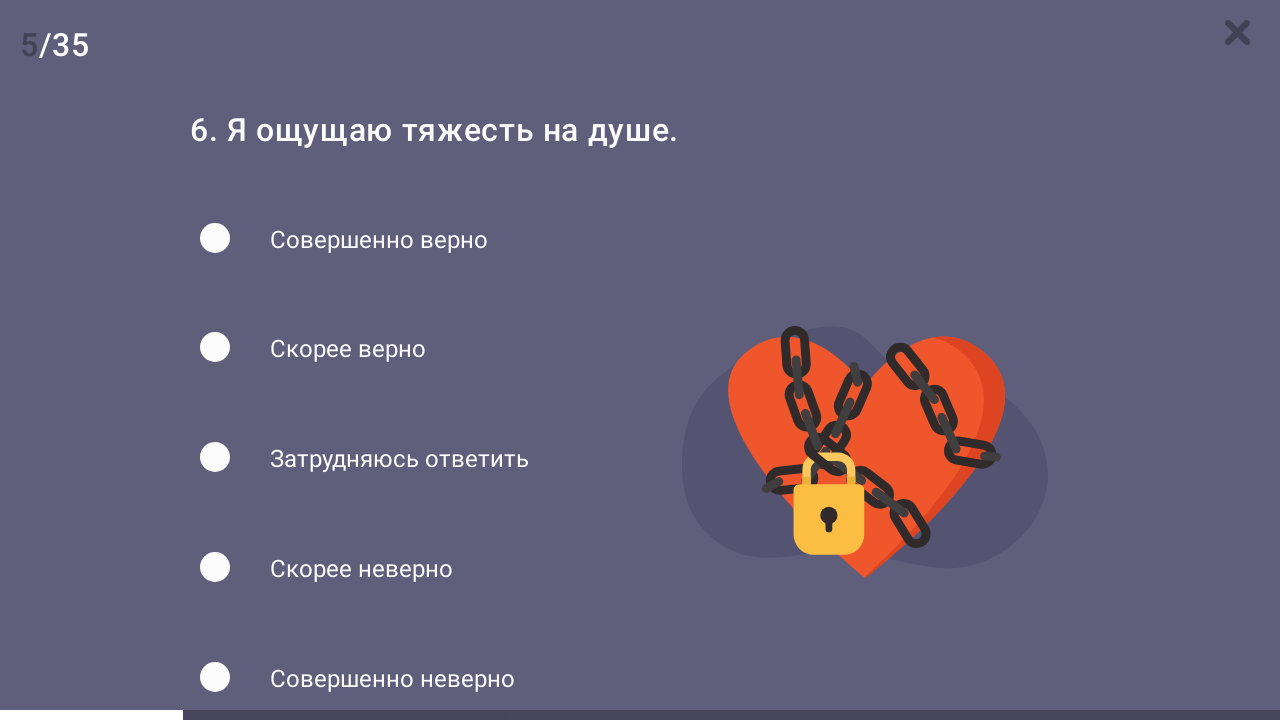

Selected first answer option for question 6 at (339, 240) on ul.ts__answer-list li.ts__answer-li:first-child label
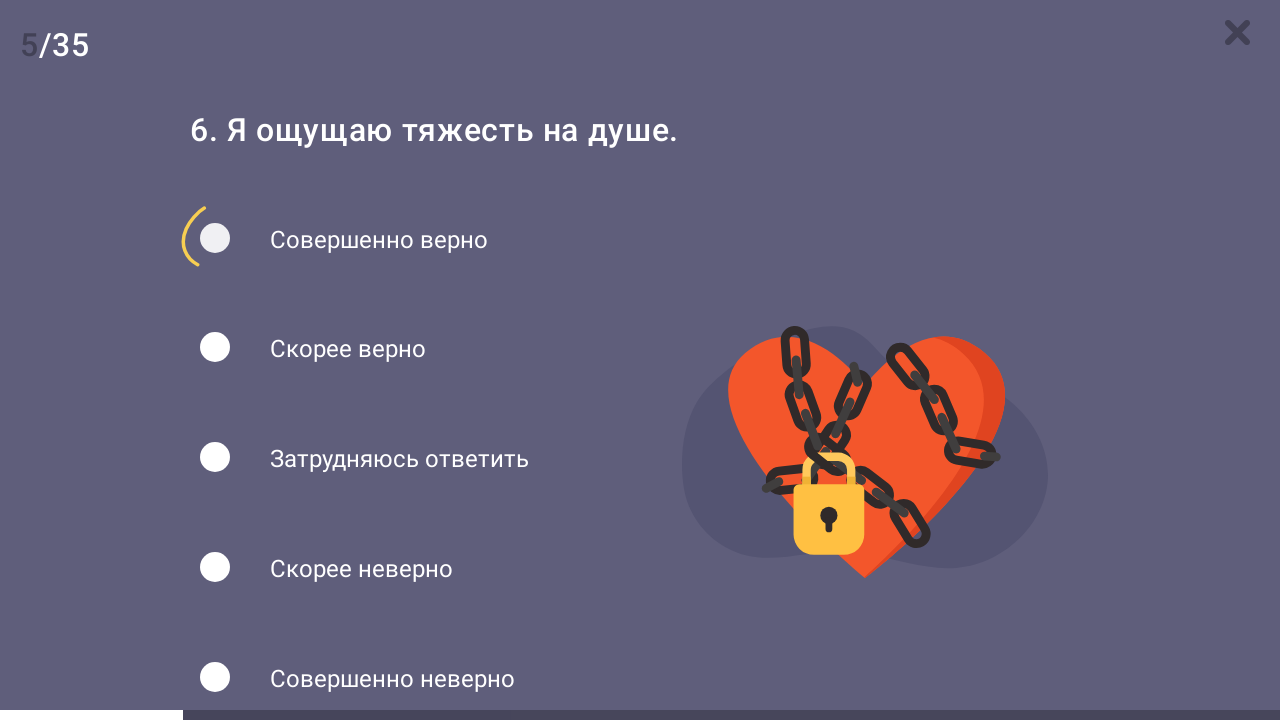

Waited for question 7 to load
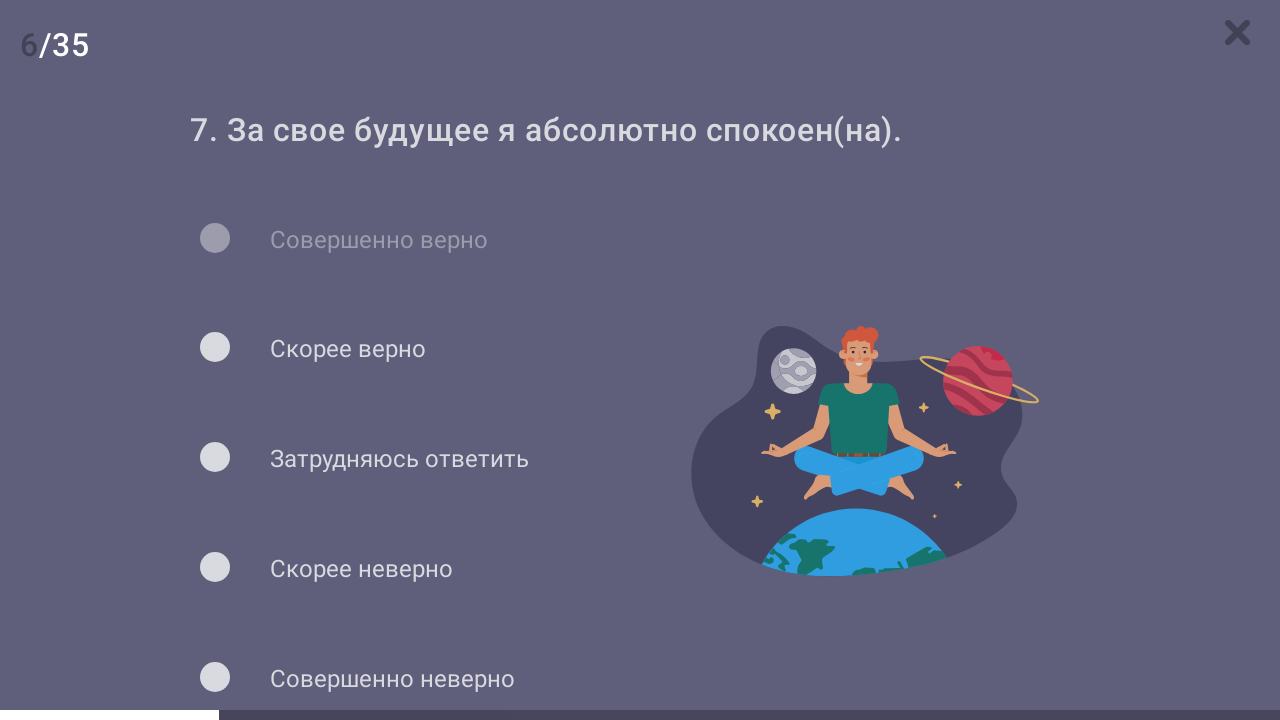

Question 7 loaded
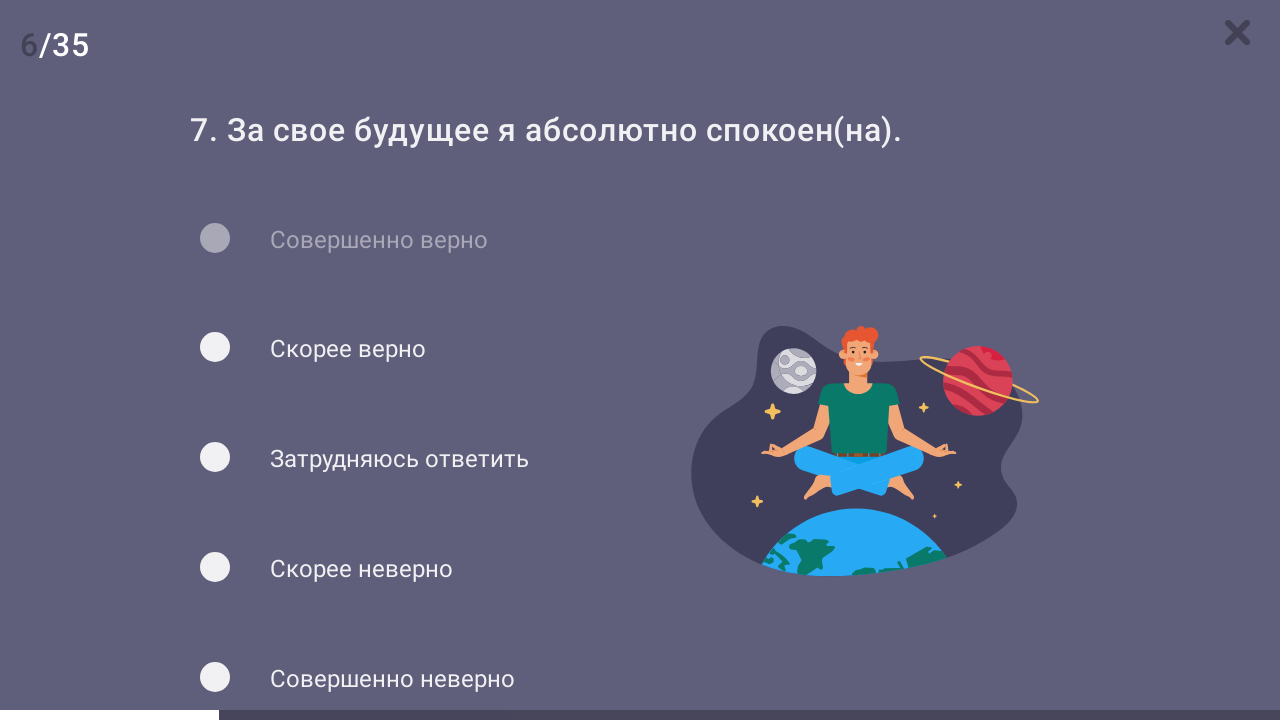

Answer options for question 7 loaded
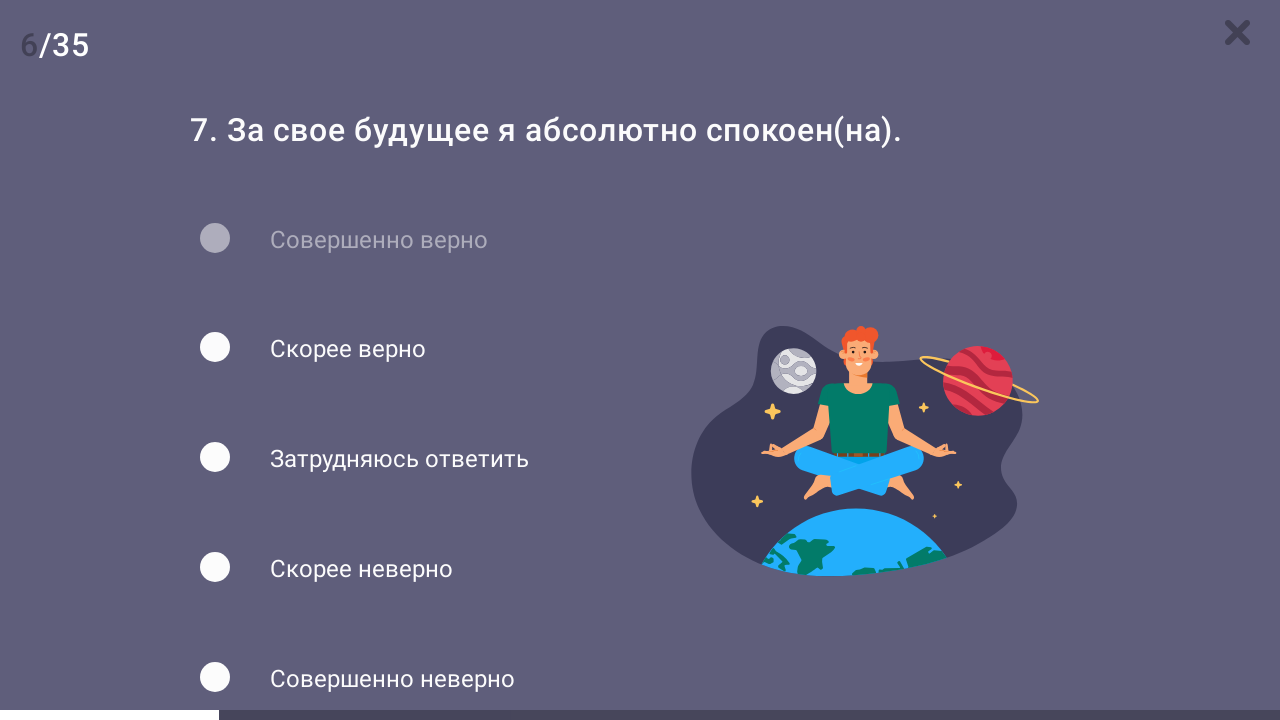

Selected first answer option for question 7 at (339, 240) on ul.ts__answer-list li.ts__answer-li:first-child label
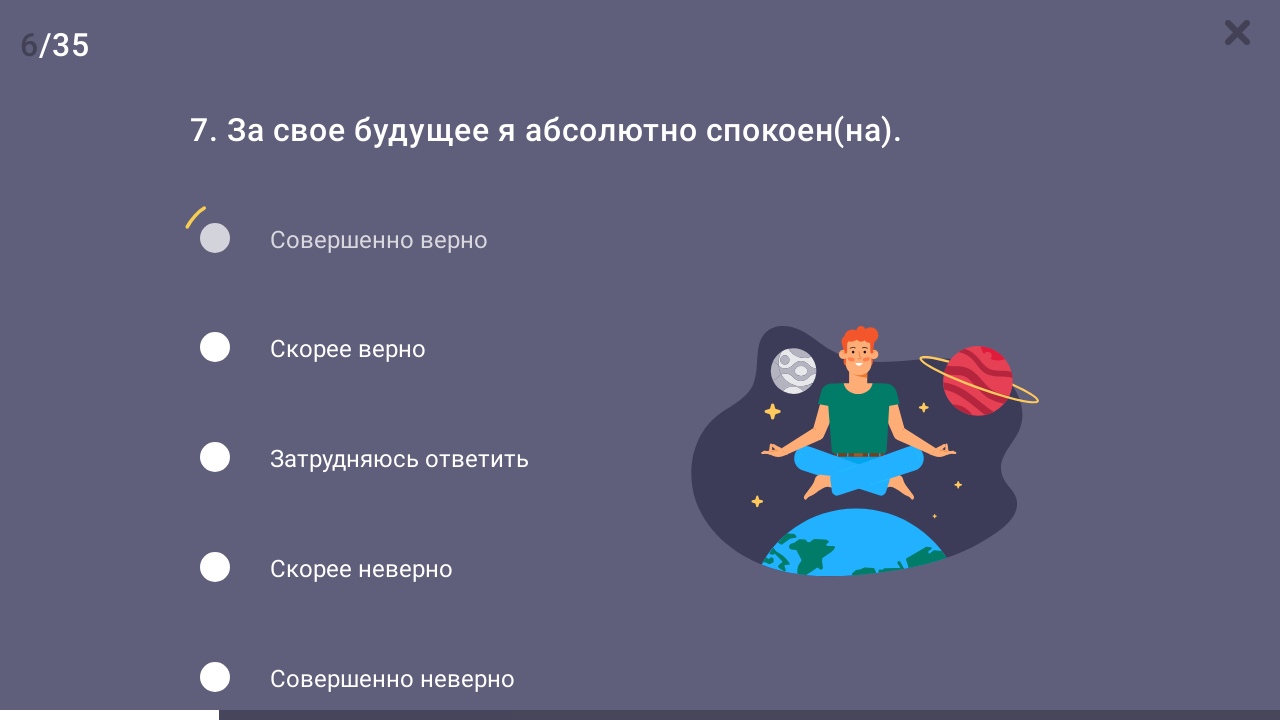

Waited for question 8 to load
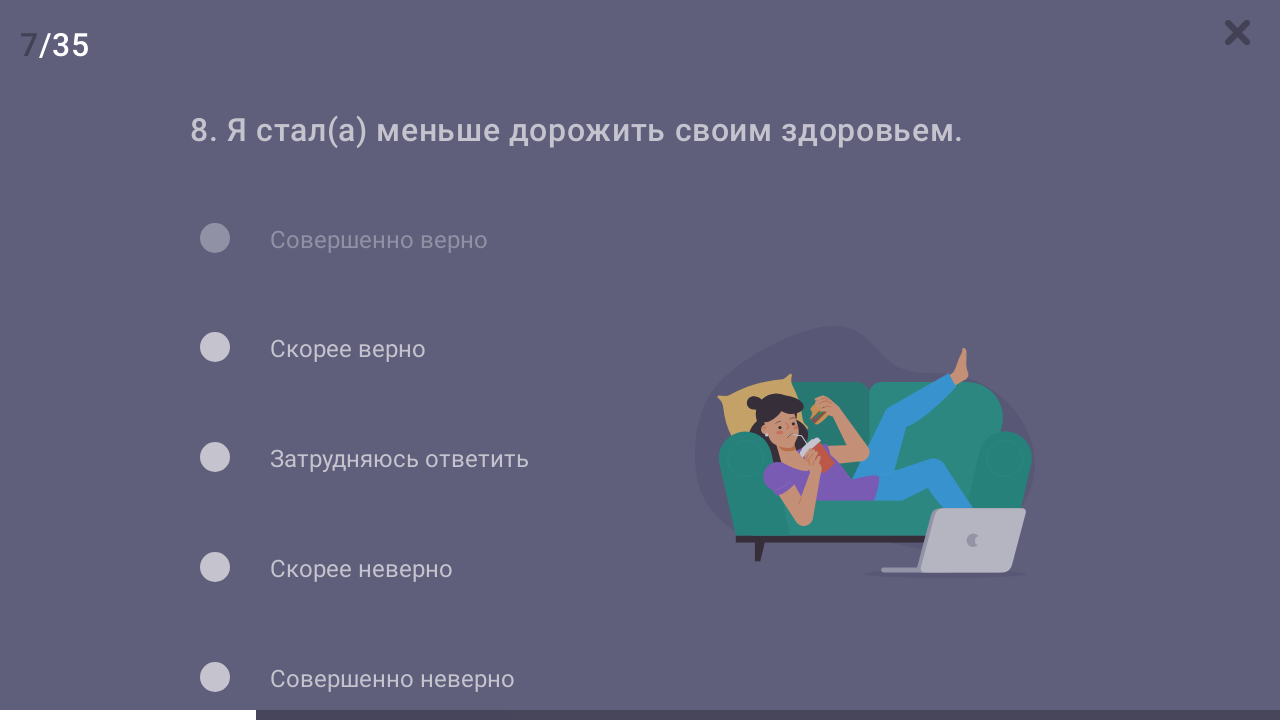

Question 8 loaded
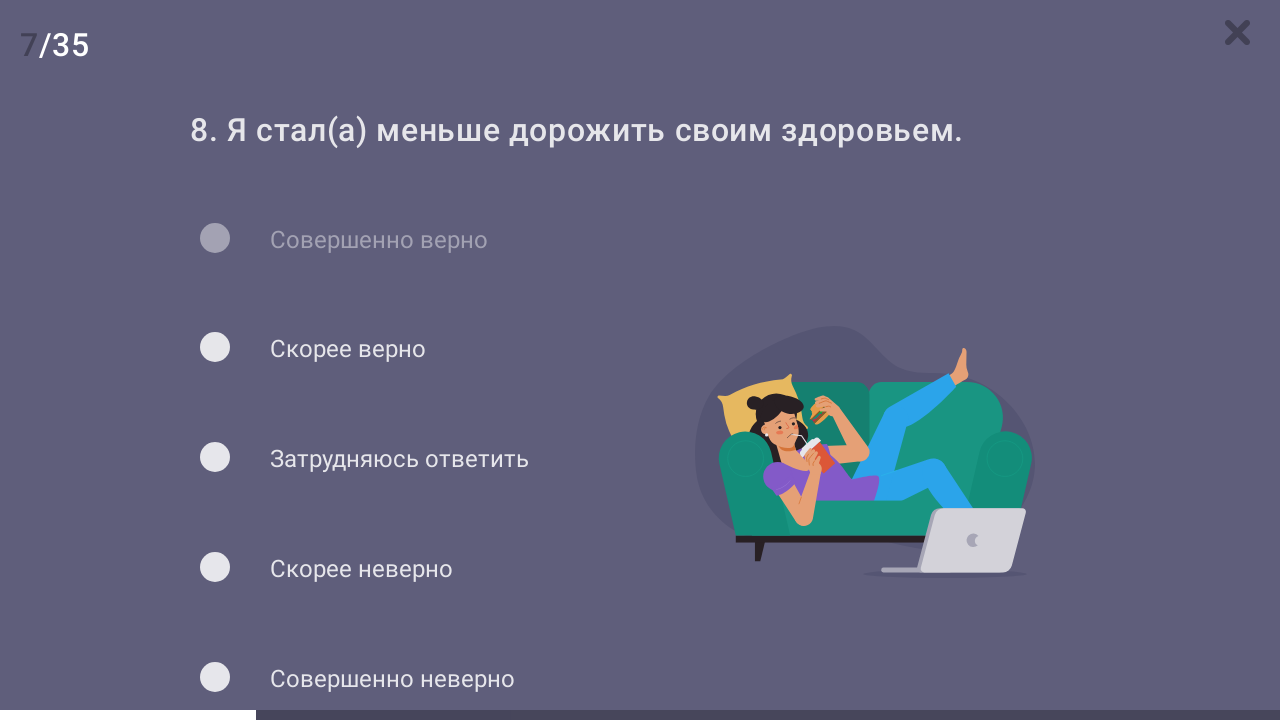

Answer options for question 8 loaded
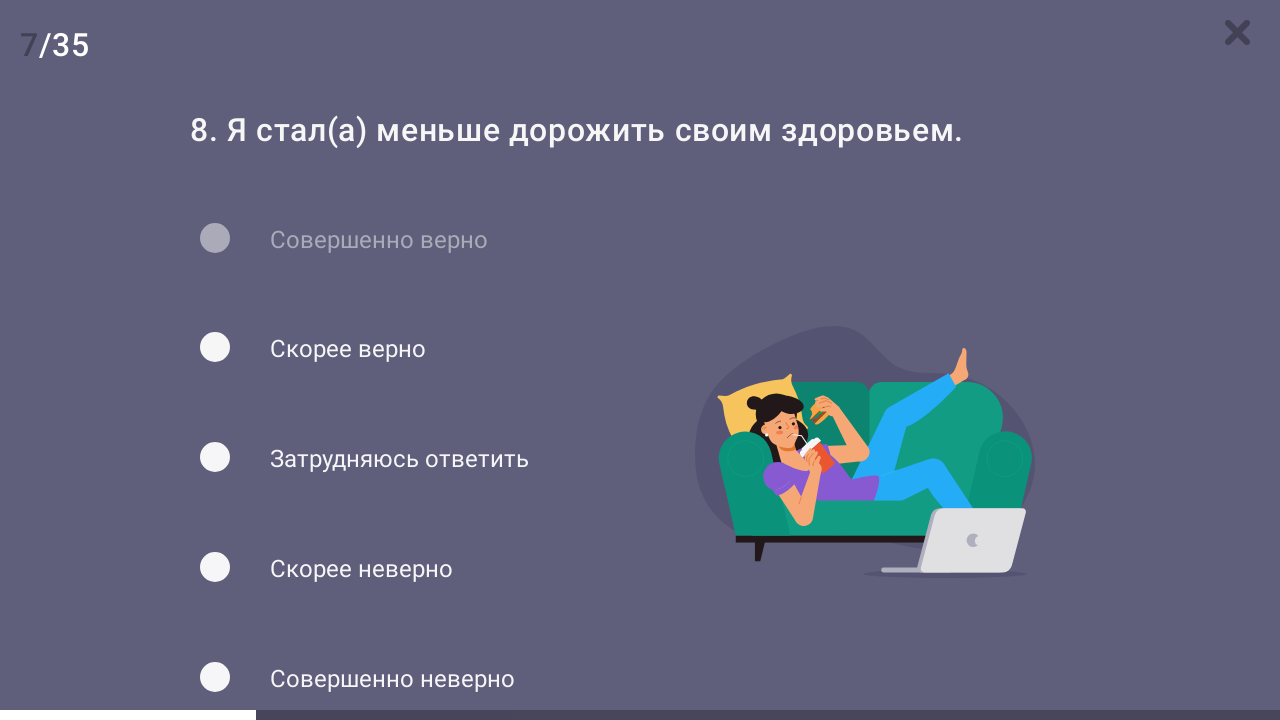

Selected first answer option for question 8 at (339, 240) on ul.ts__answer-list li.ts__answer-li:first-child label
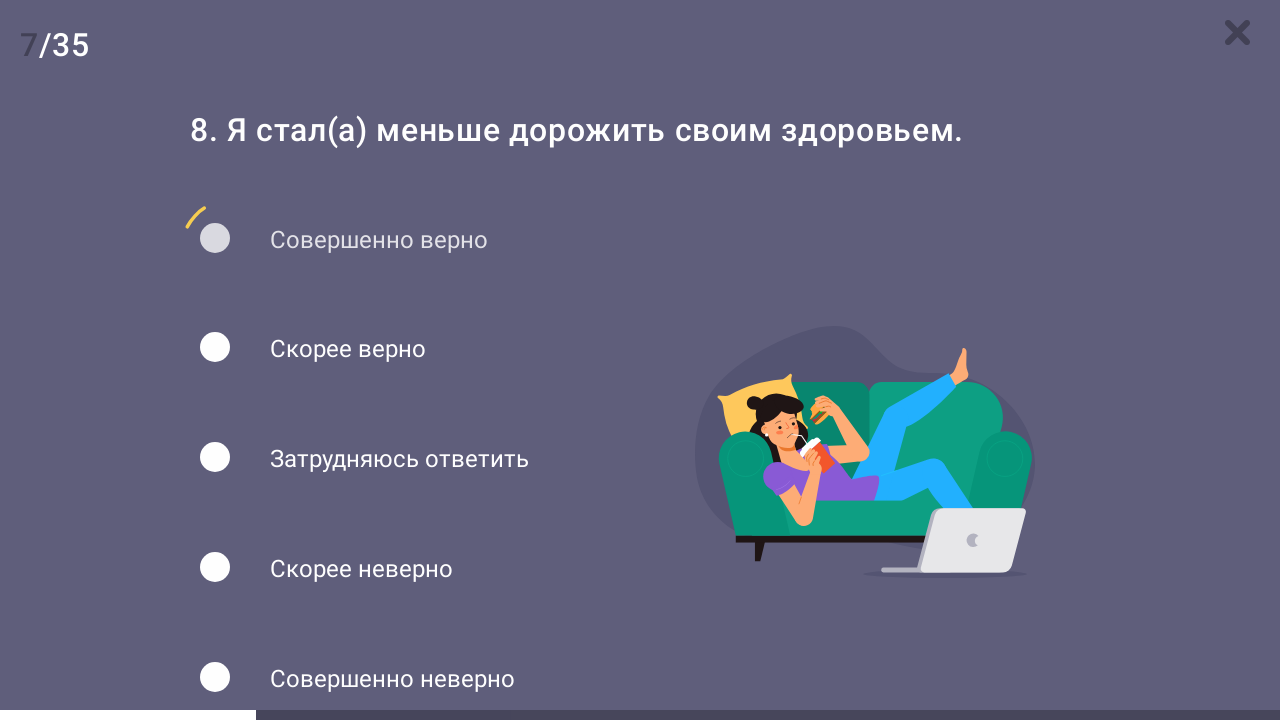

Waited for question 9 to load
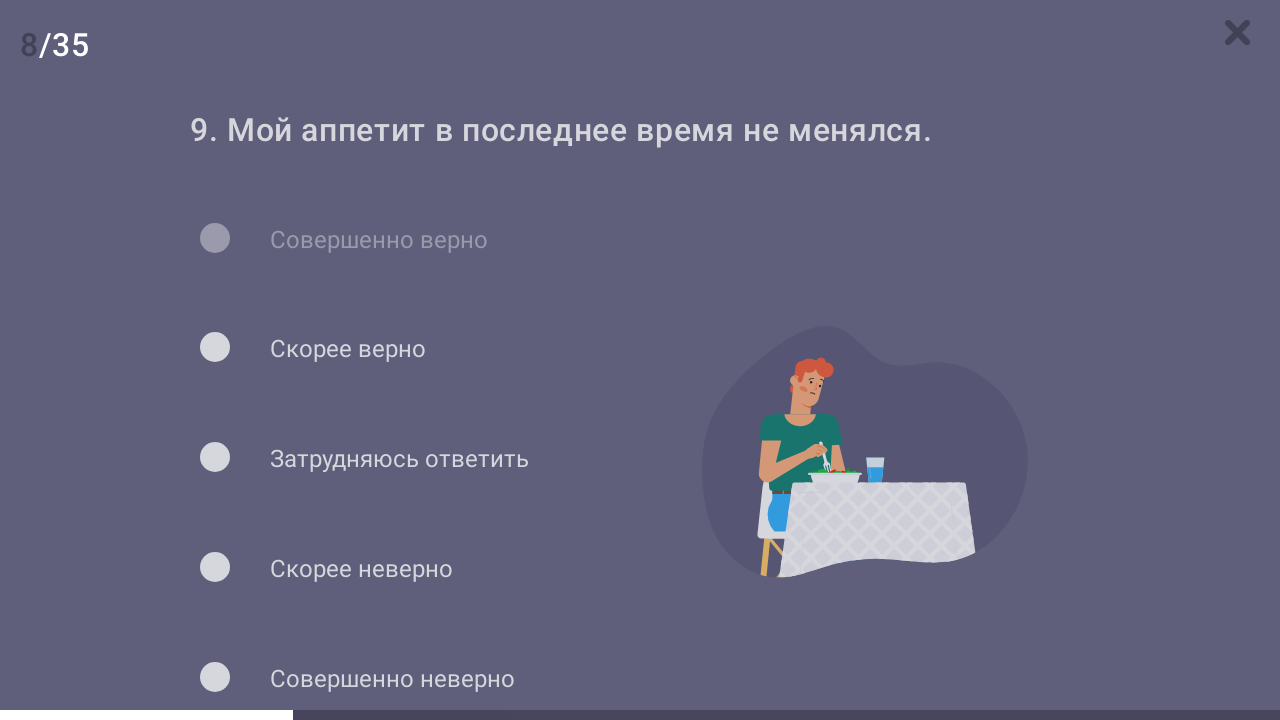

Question 9 loaded
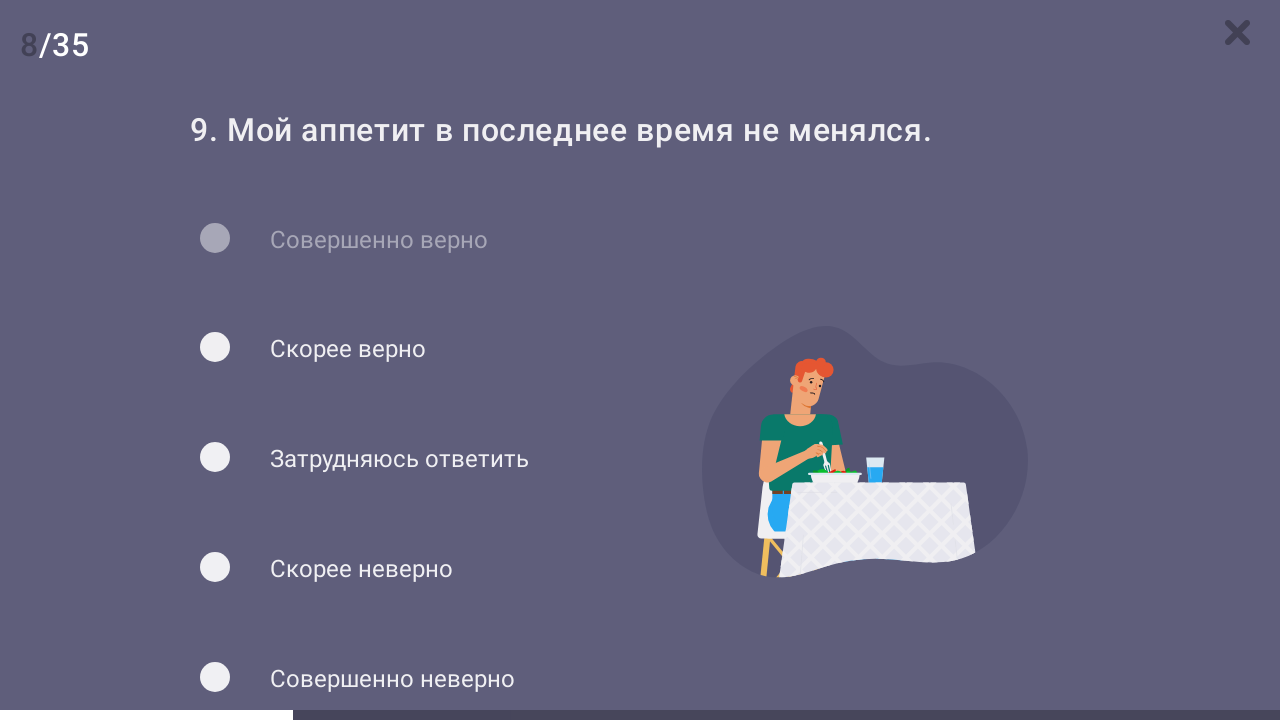

Answer options for question 9 loaded
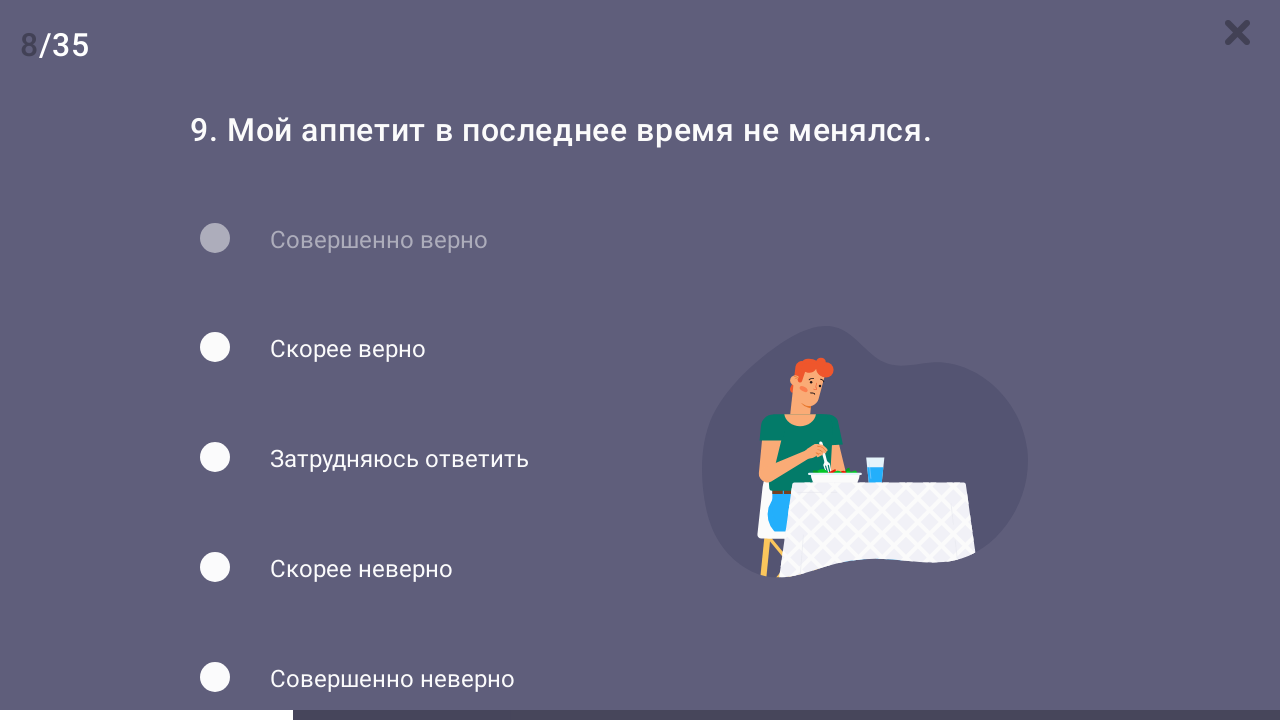

Selected first answer option for question 9 at (339, 240) on ul.ts__answer-list li.ts__answer-li:first-child label
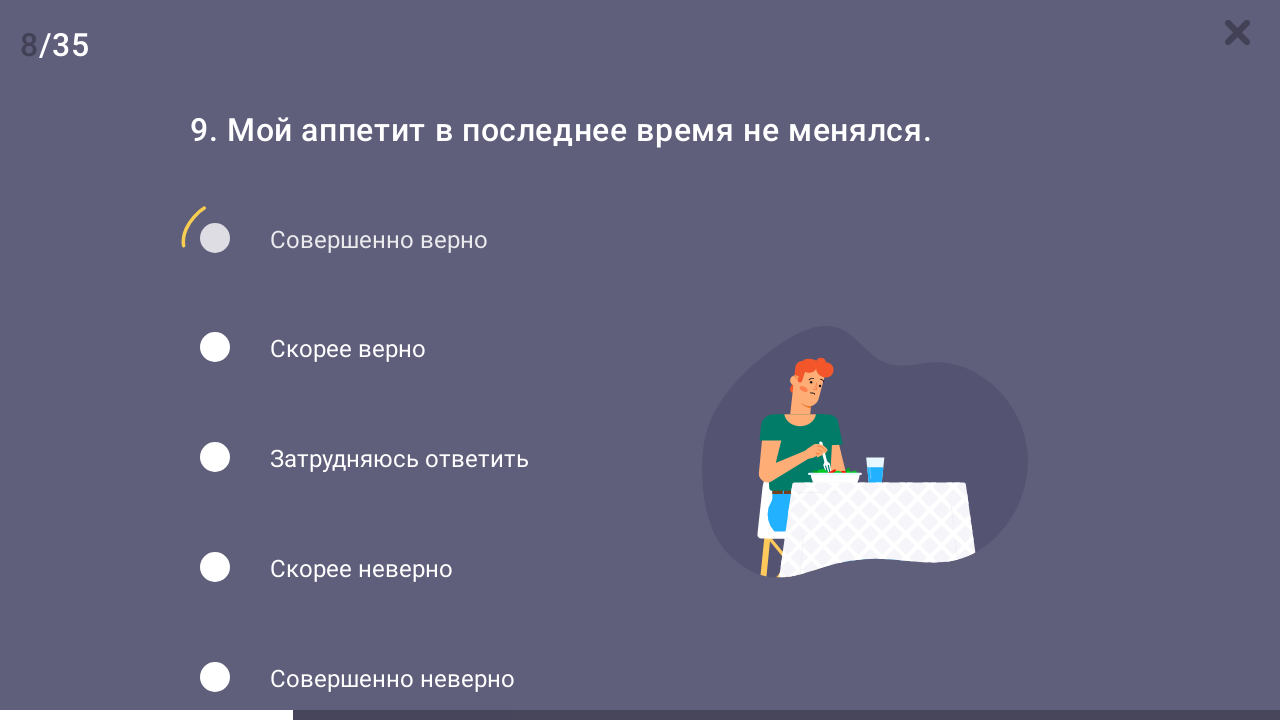

Waited for question 10 to load
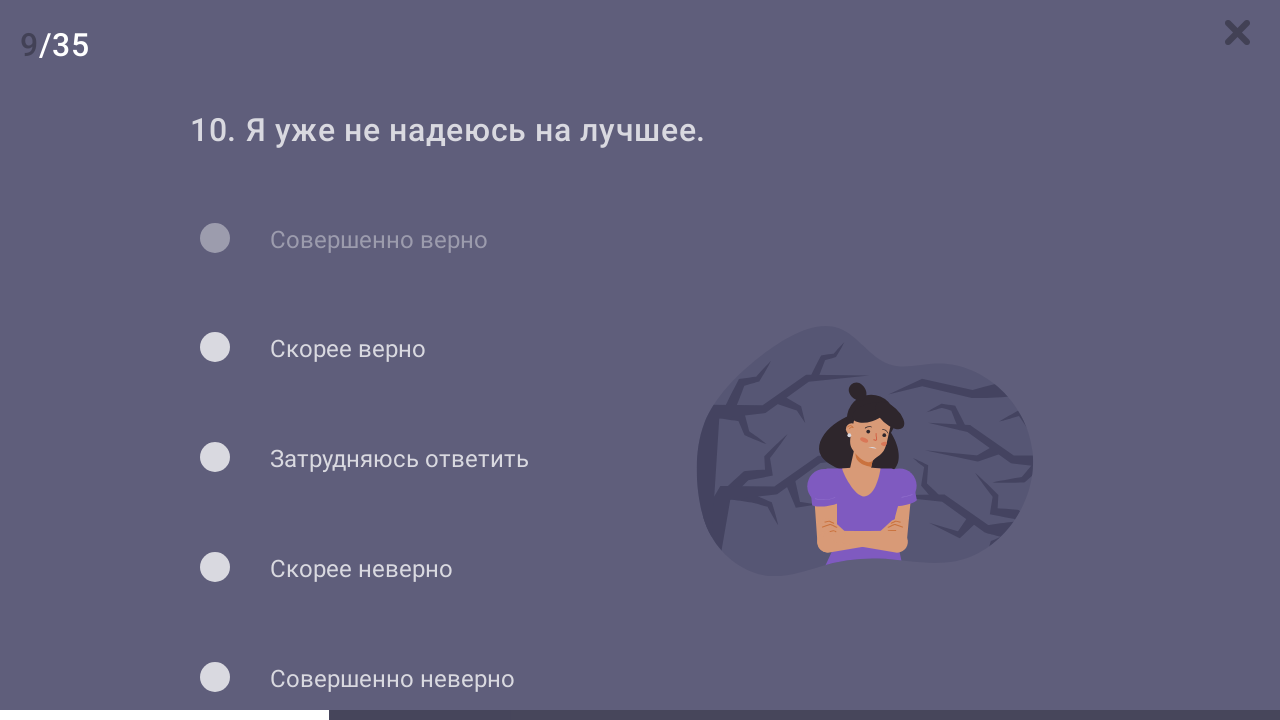

Question 10 loaded
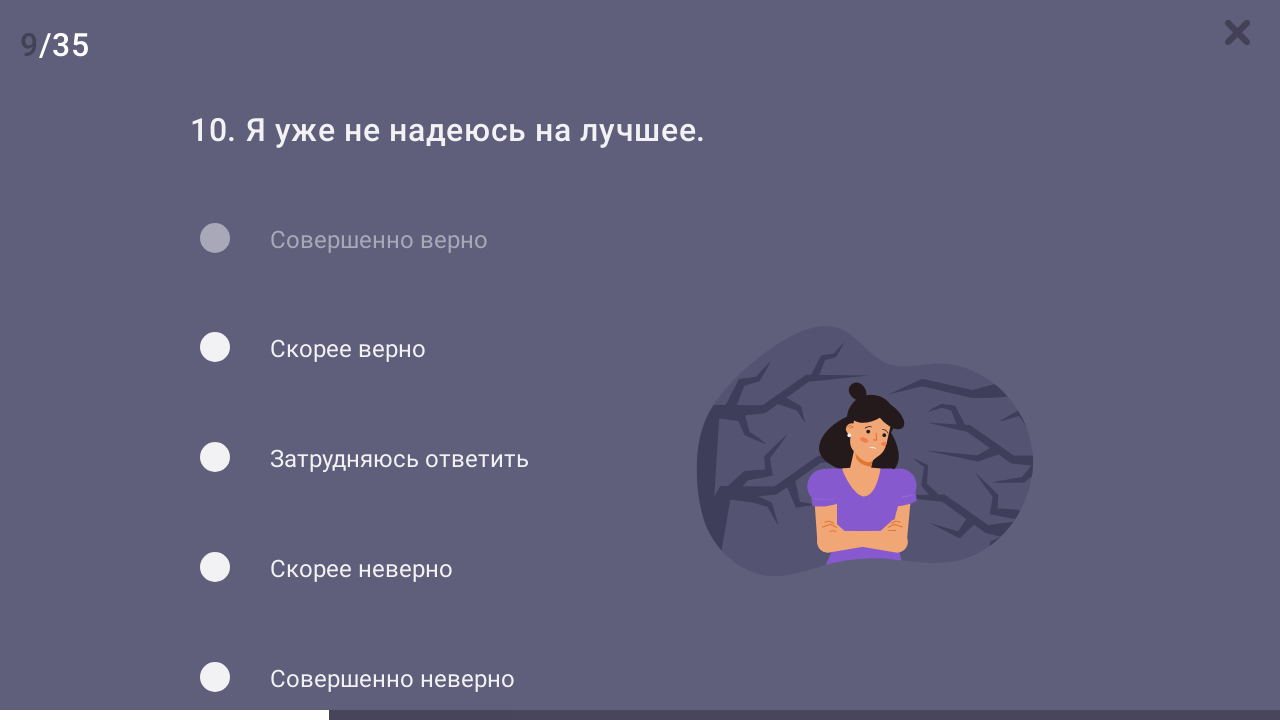

Answer options for question 10 loaded
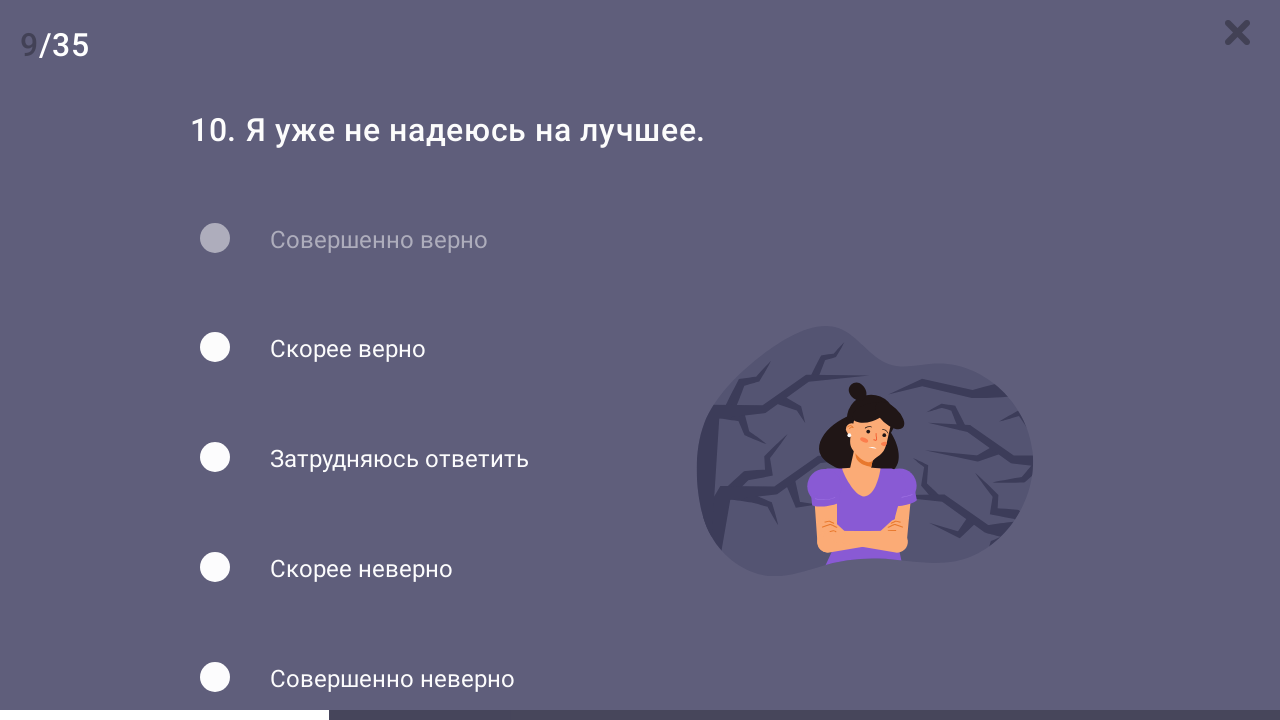

Selected first answer option for question 10 at (339, 240) on ul.ts__answer-list li.ts__answer-li:first-child label
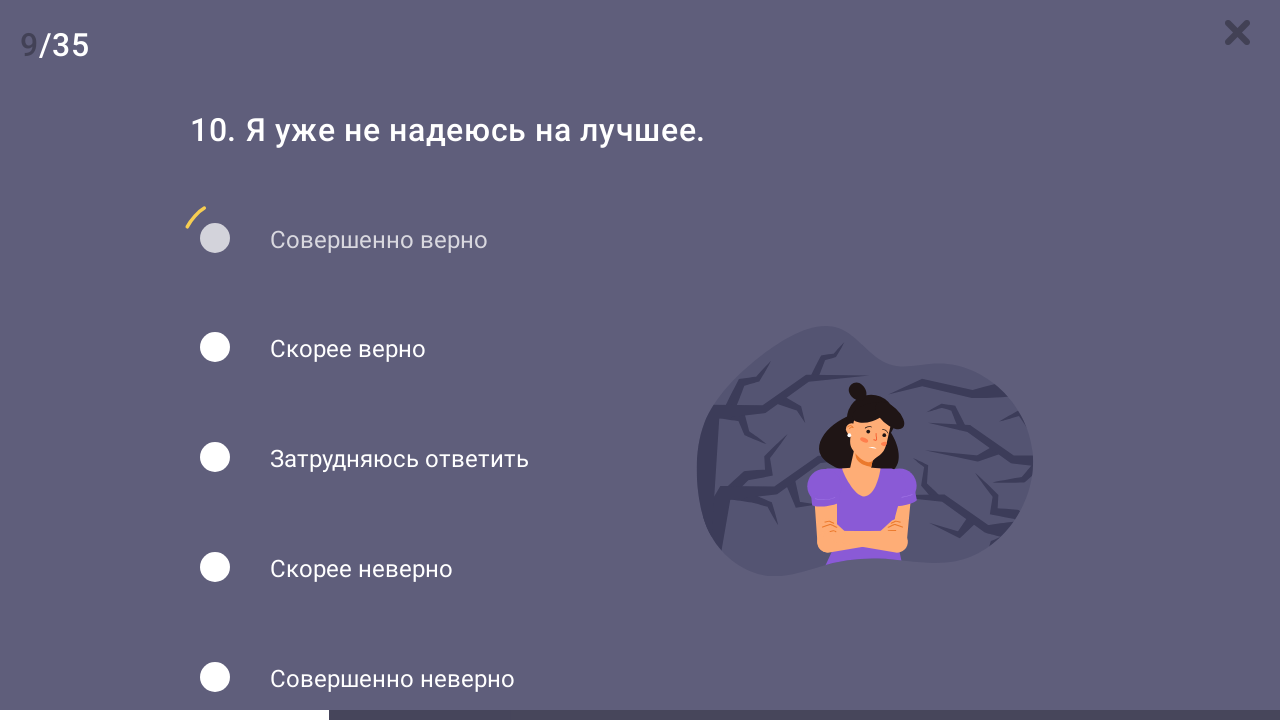

Waited for question 11 to load
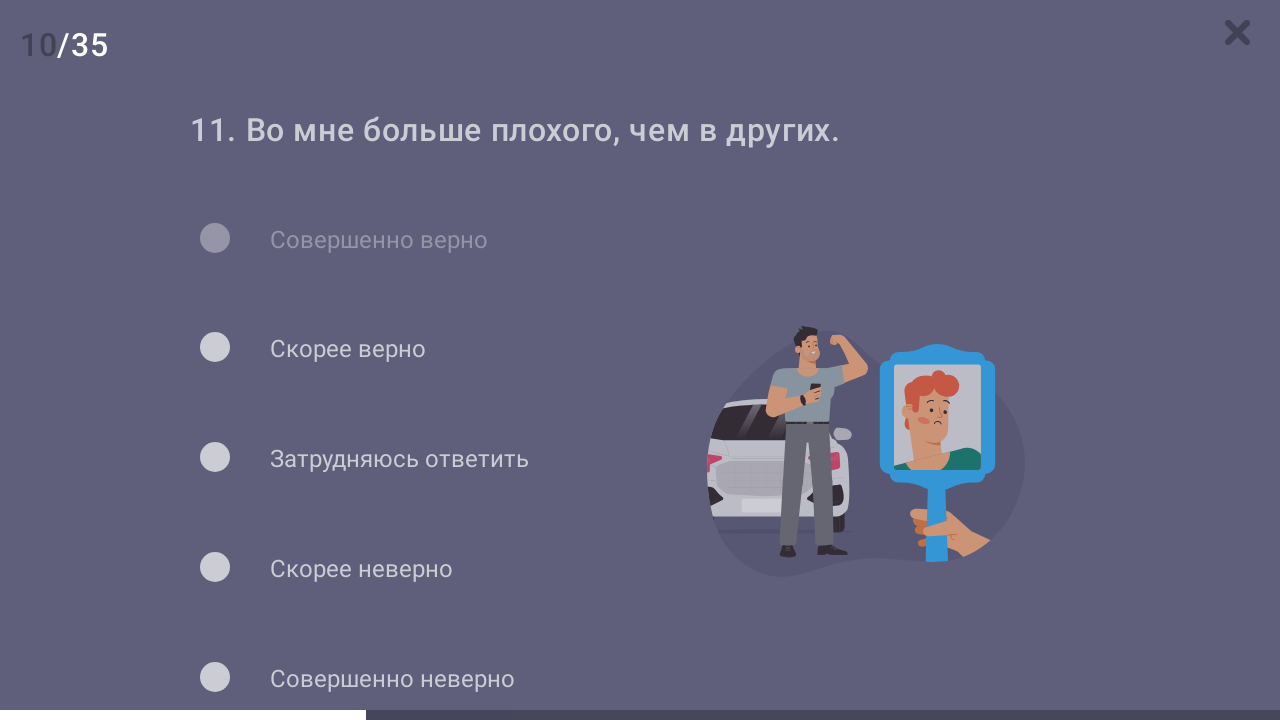

Question 11 loaded
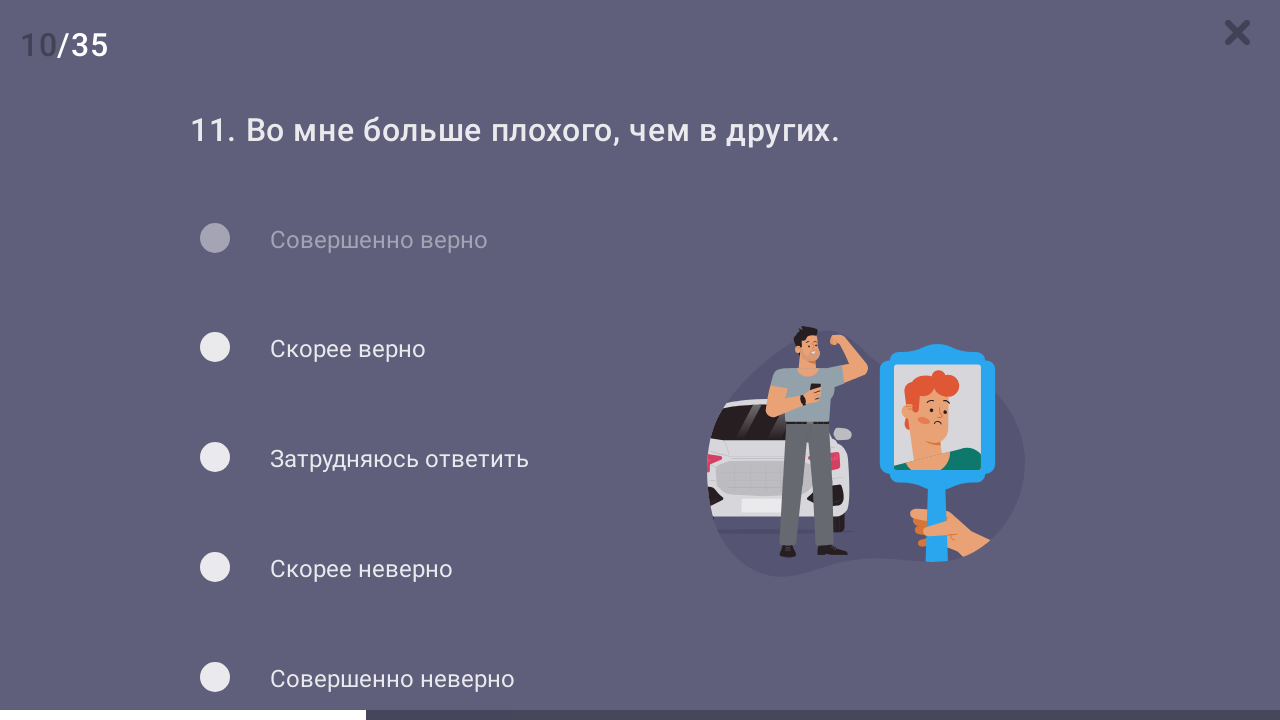

Answer options for question 11 loaded
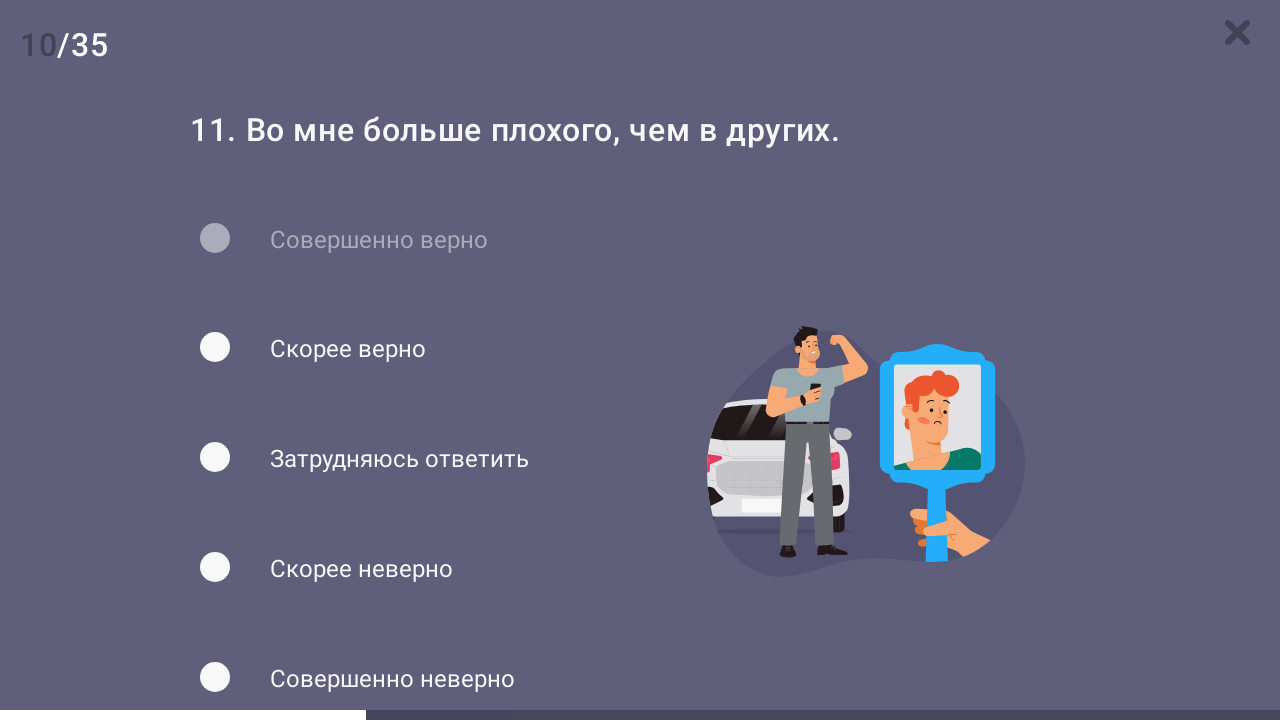

Selected first answer option for question 11 at (339, 240) on ul.ts__answer-list li.ts__answer-li:first-child label
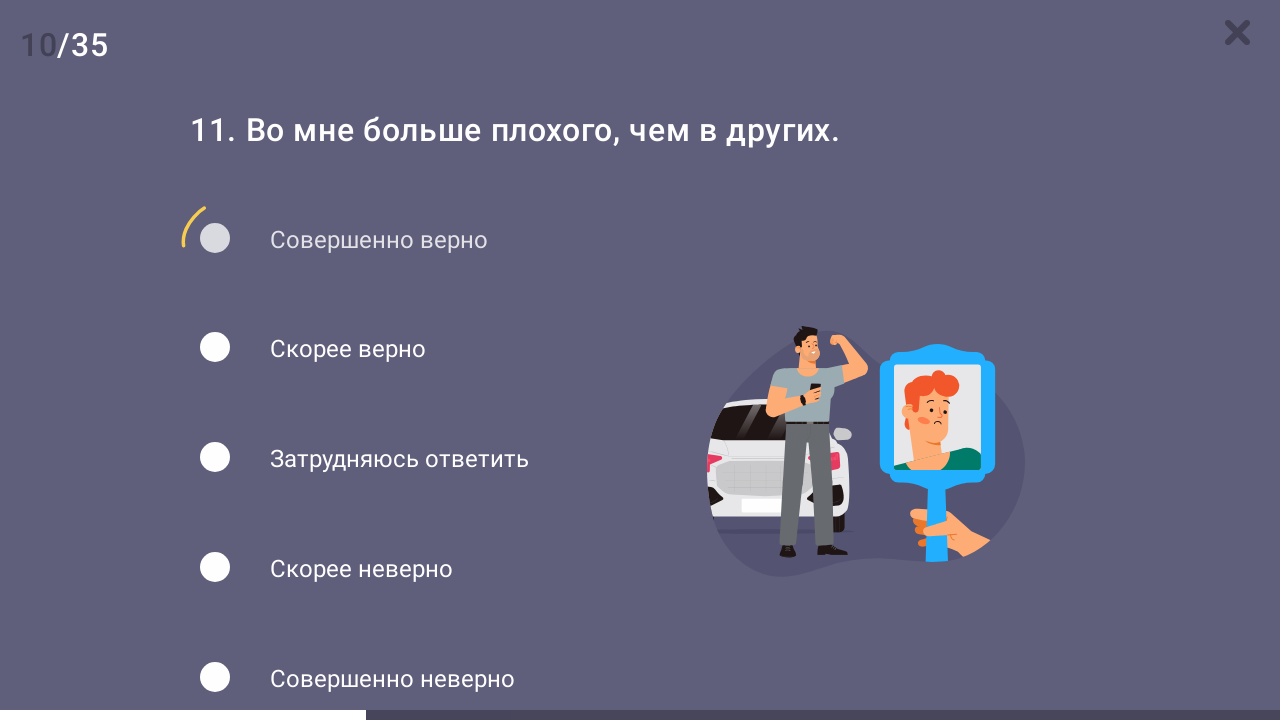

Waited for question 12 to load
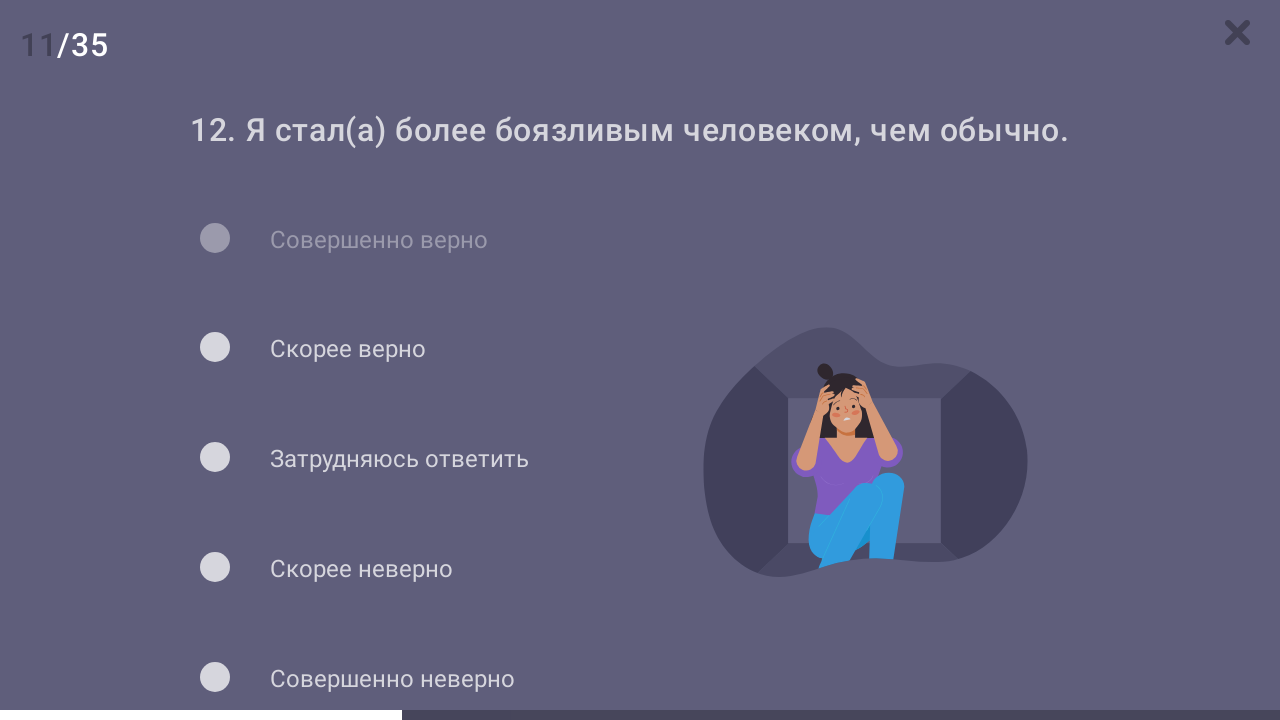

Question 12 loaded
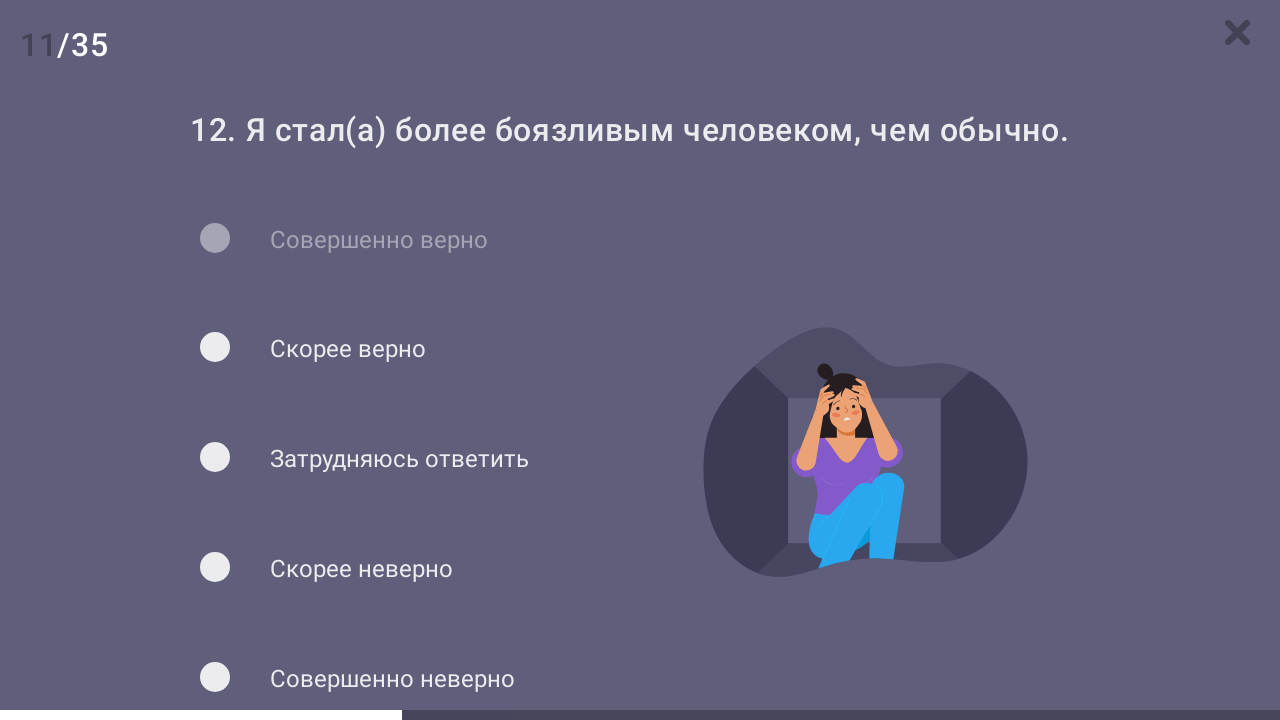

Answer options for question 12 loaded
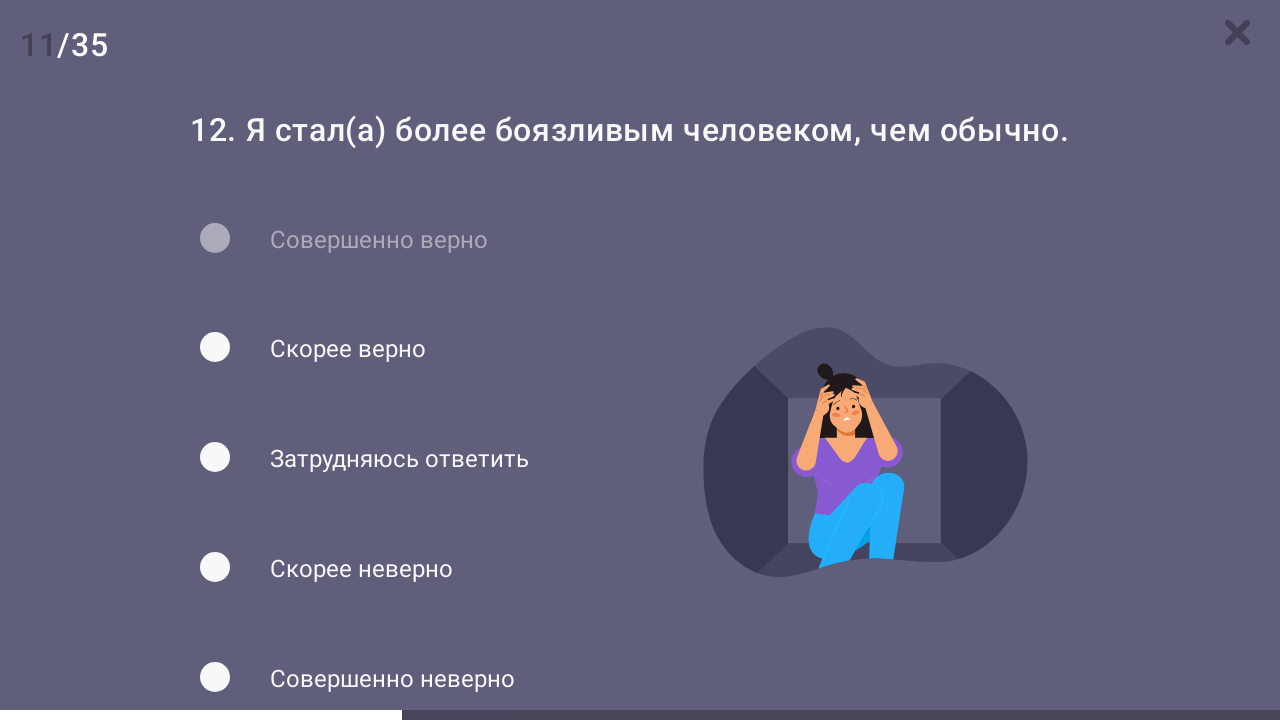

Selected first answer option for question 12 at (339, 240) on ul.ts__answer-list li.ts__answer-li:first-child label
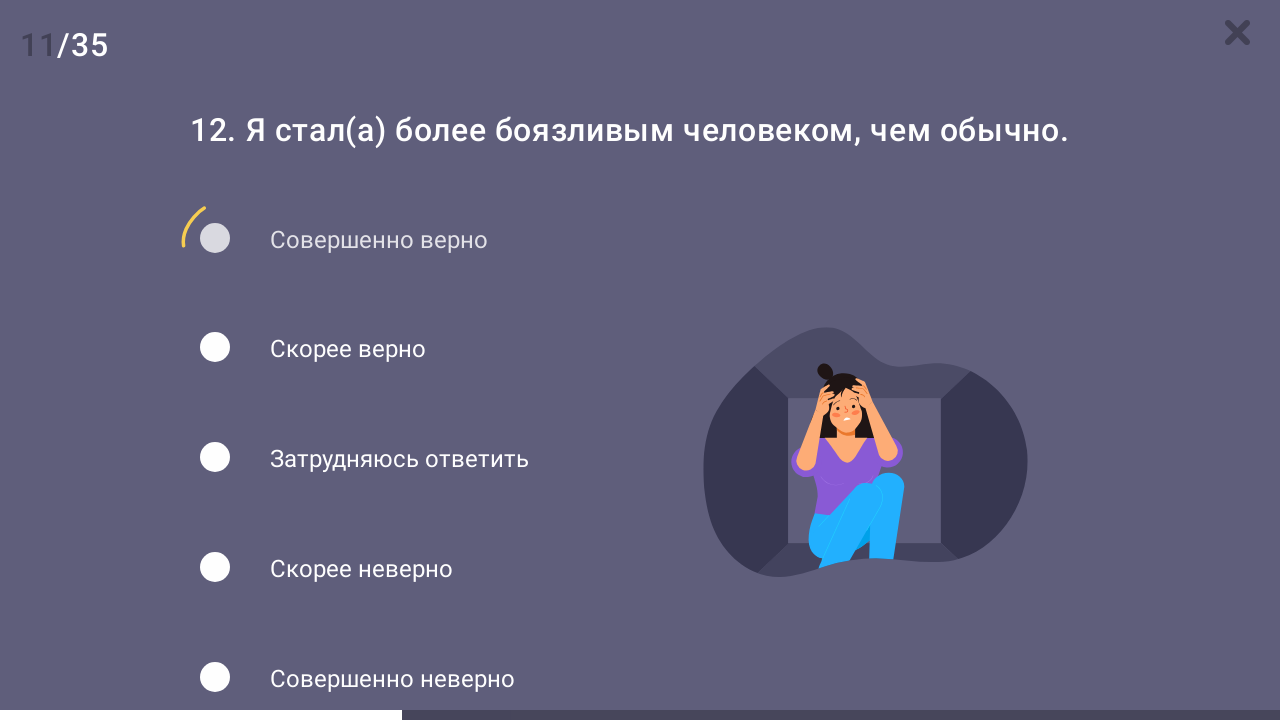

Waited for question 13 to load
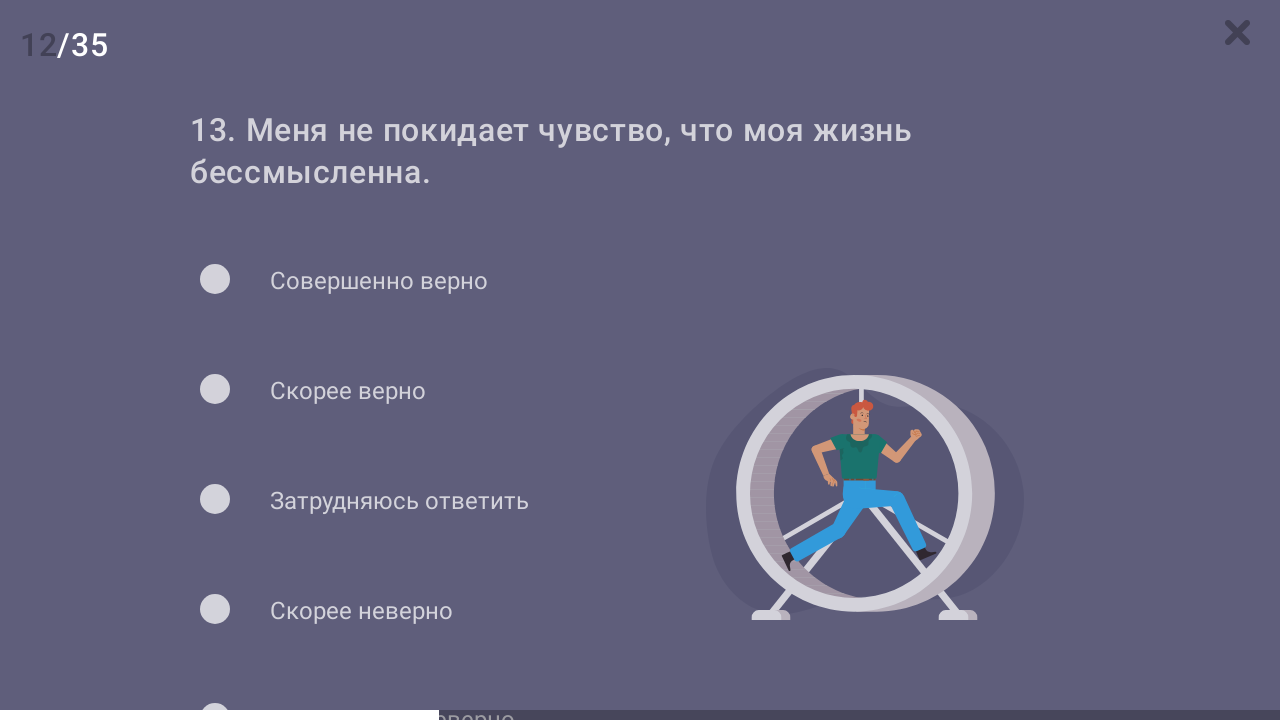

Question 13 loaded
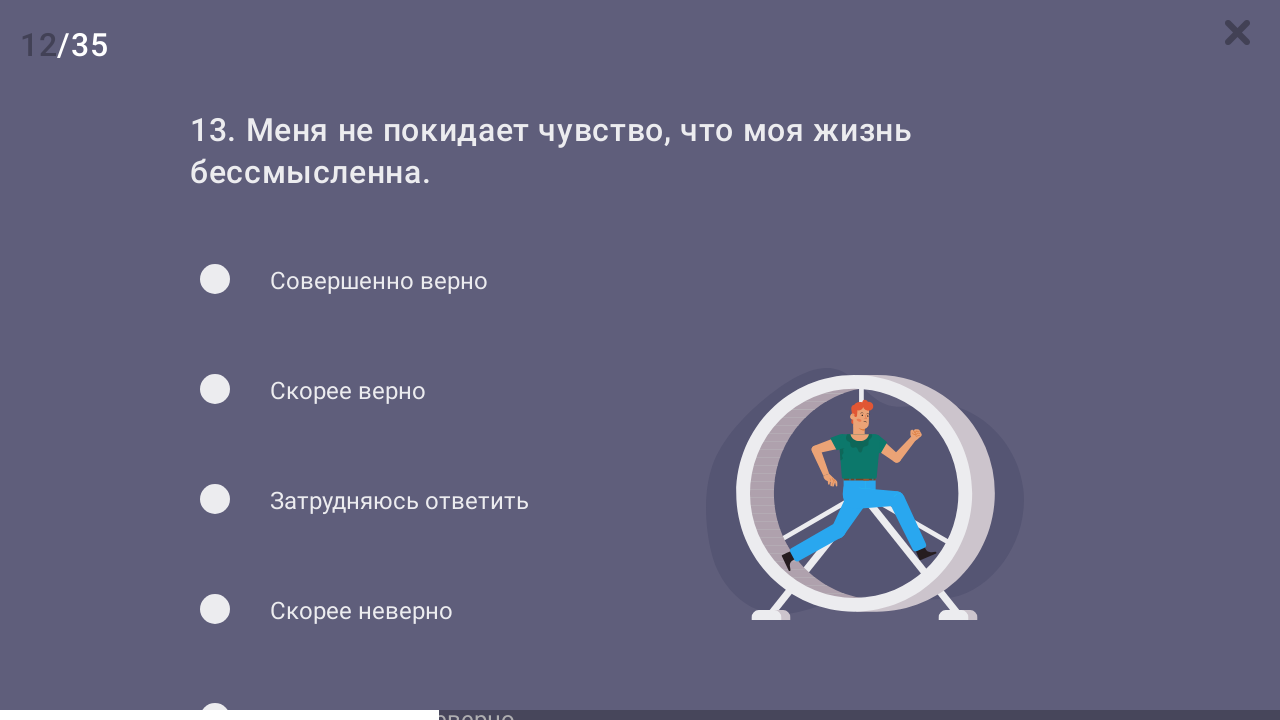

Answer options for question 13 loaded
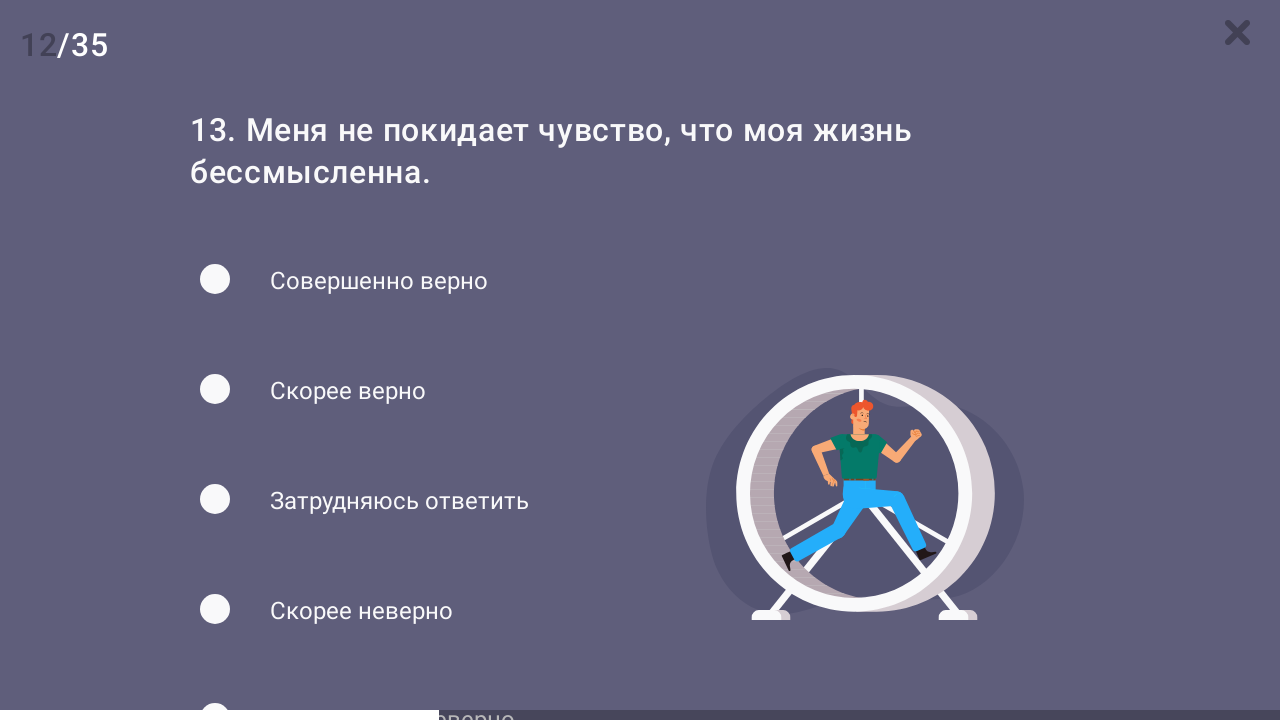

Selected first answer option for question 13 at (339, 282) on ul.ts__answer-list li.ts__answer-li:first-child label
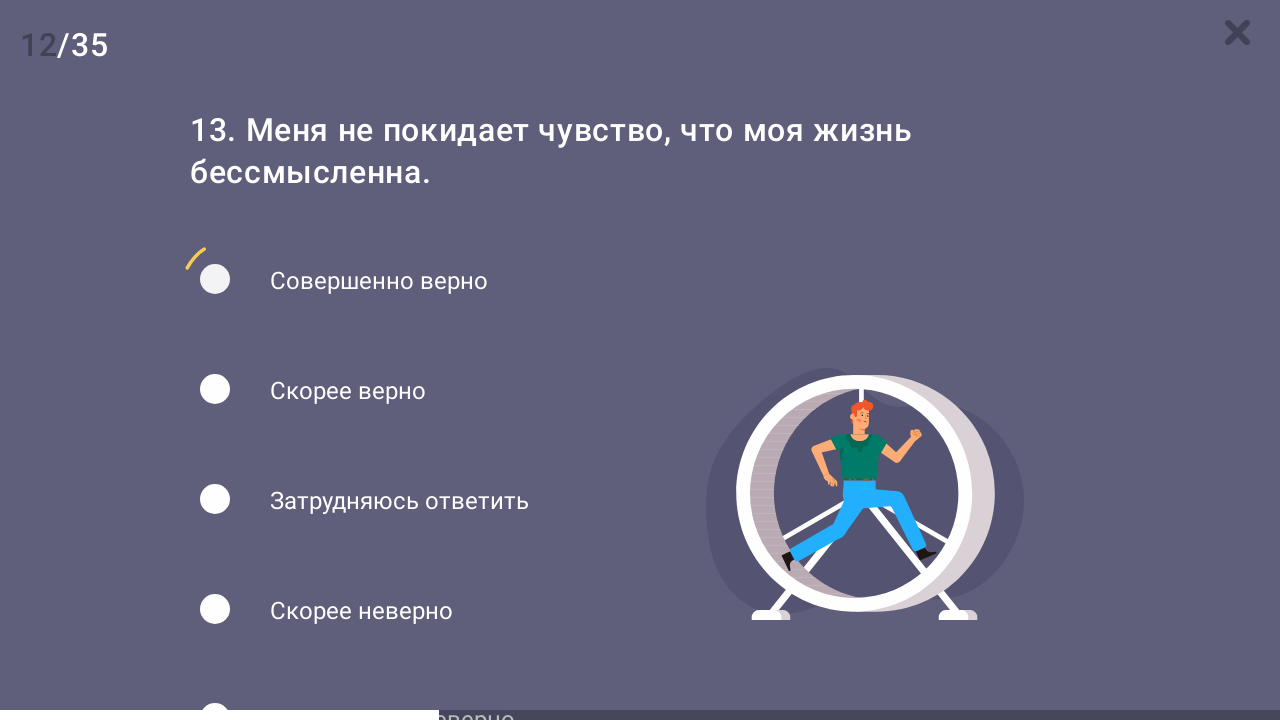

Waited for question 14 to load
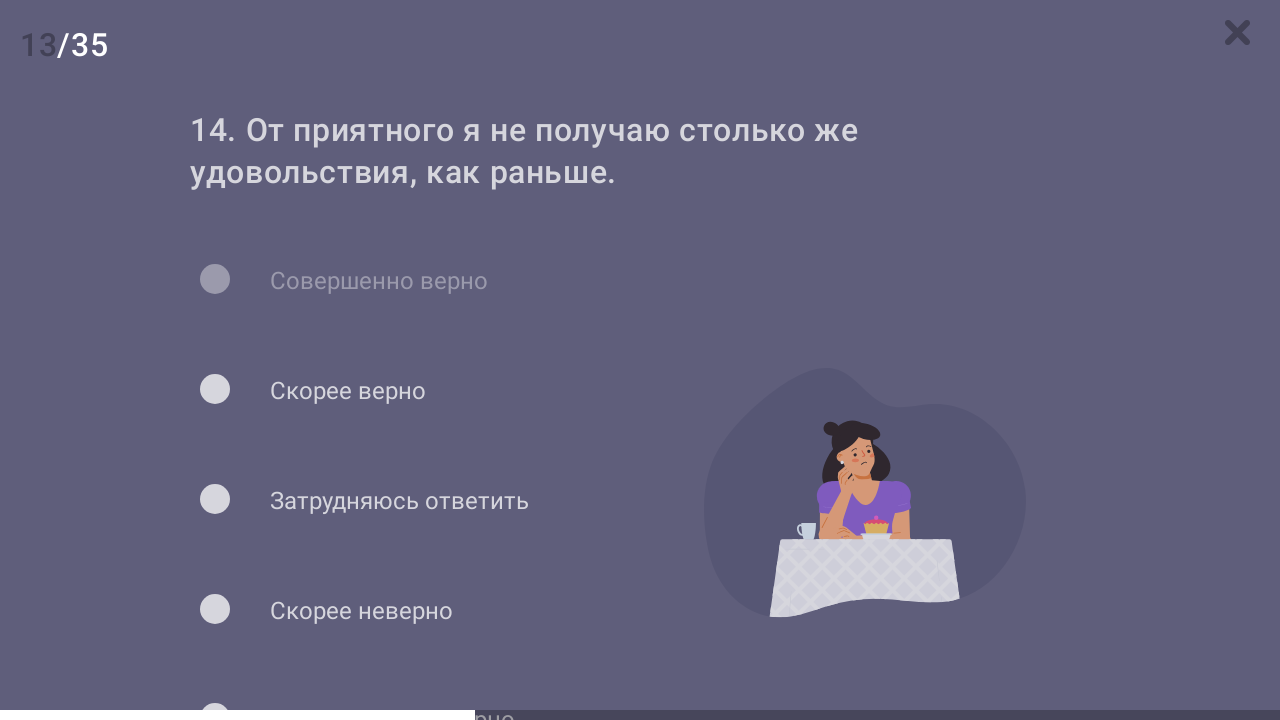

Question 14 loaded
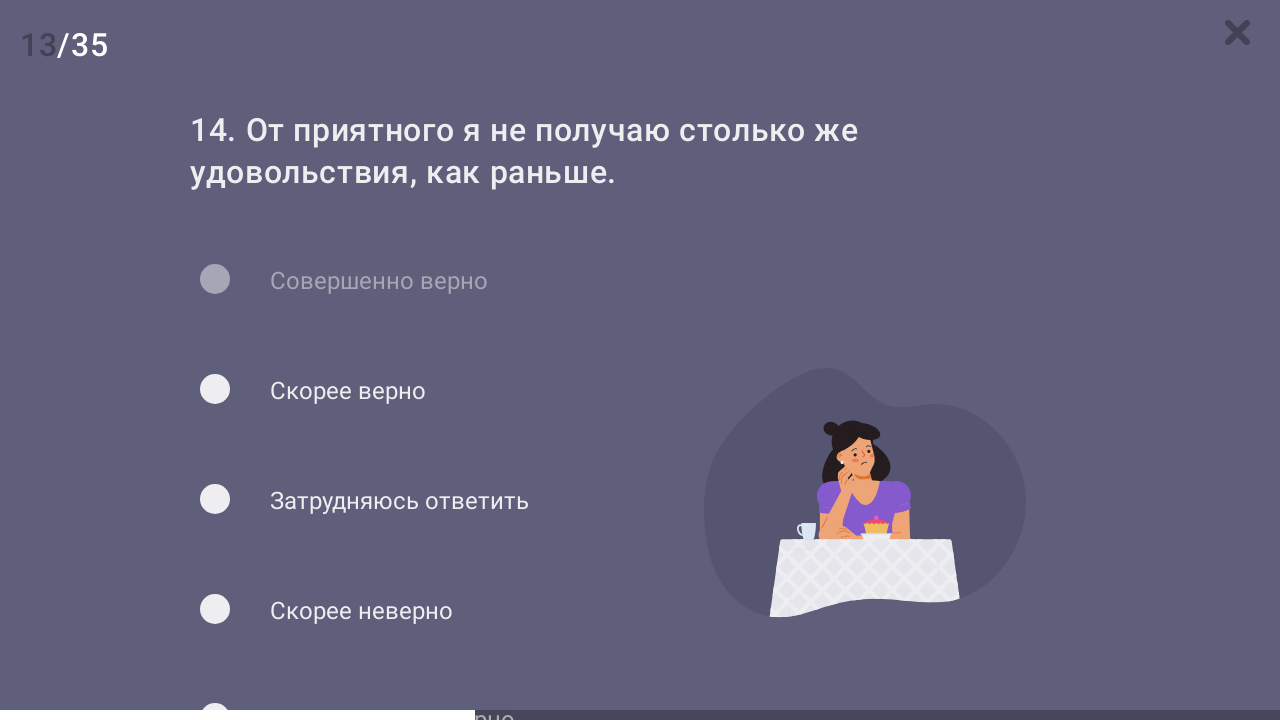

Answer options for question 14 loaded
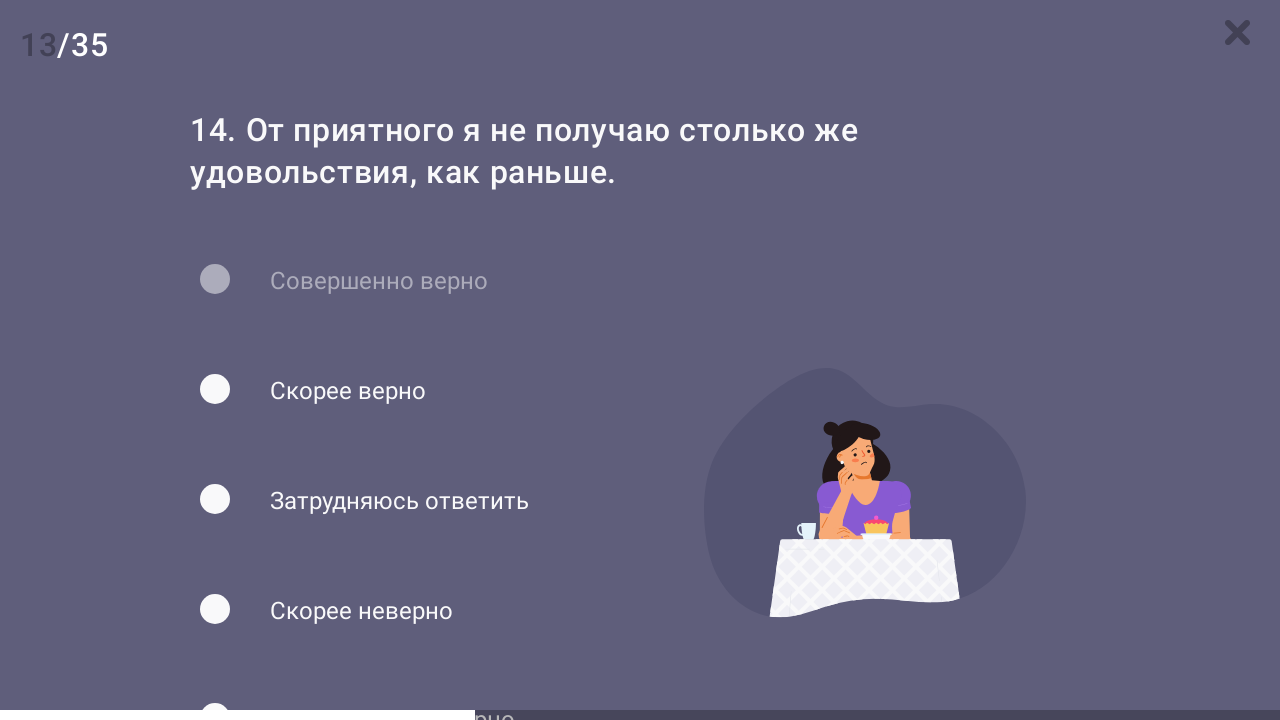

Selected first answer option for question 14 at (339, 282) on ul.ts__answer-list li.ts__answer-li:first-child label
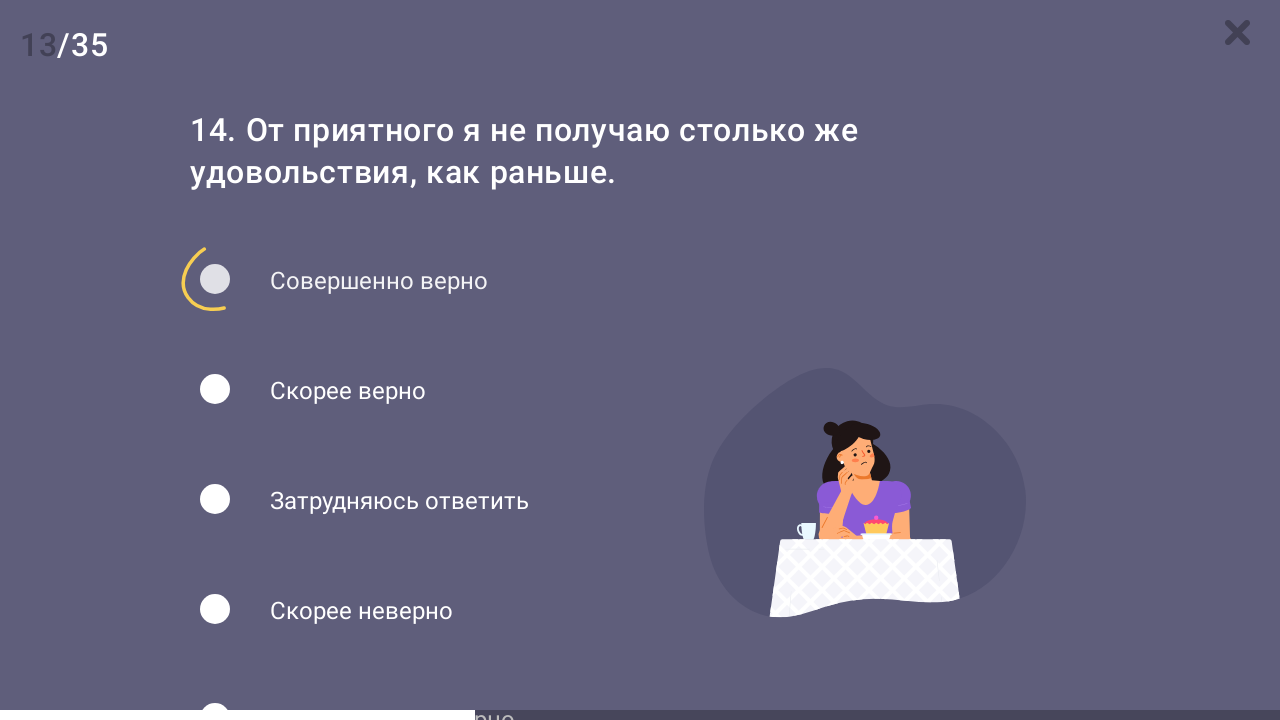

Waited for question 15 to load
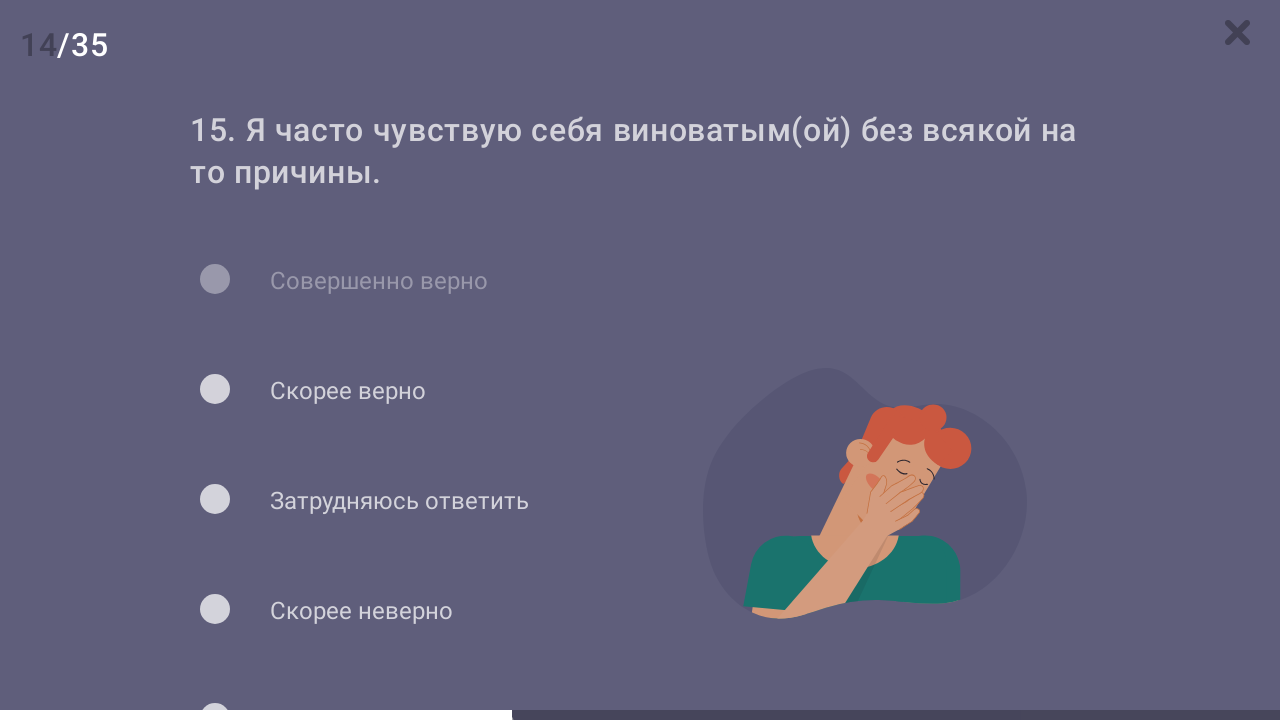

Question 15 loaded
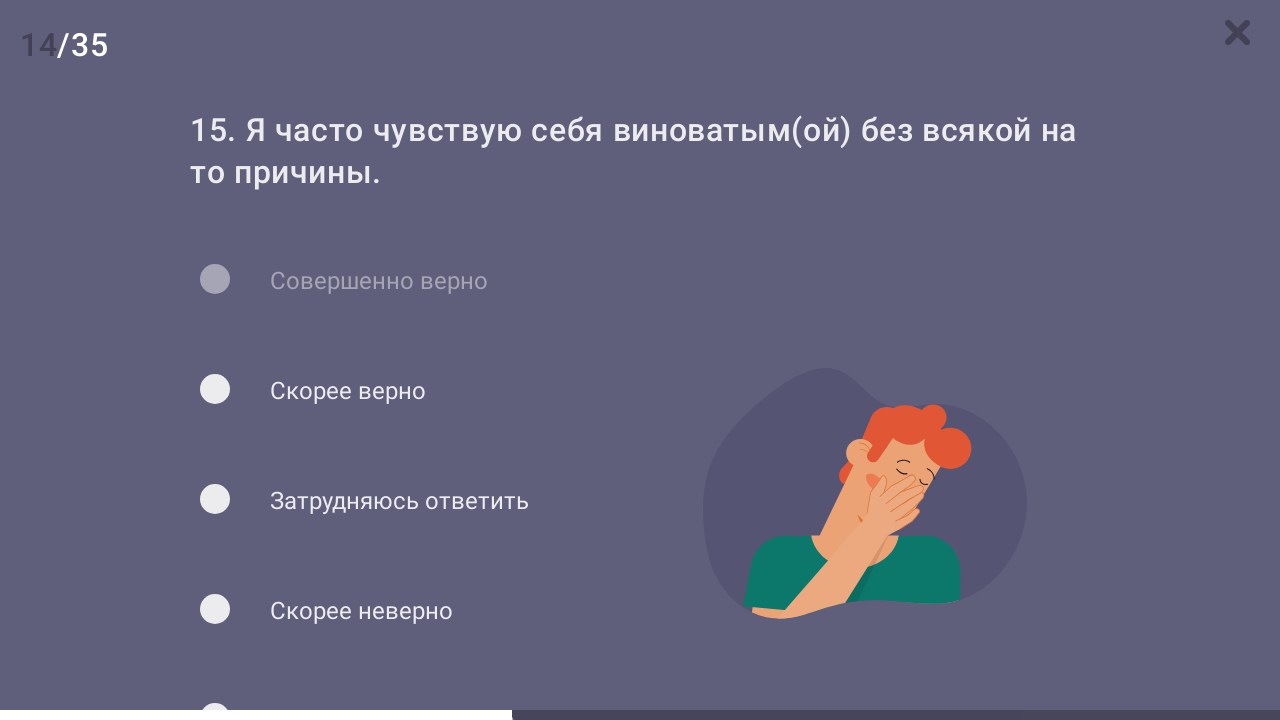

Answer options for question 15 loaded
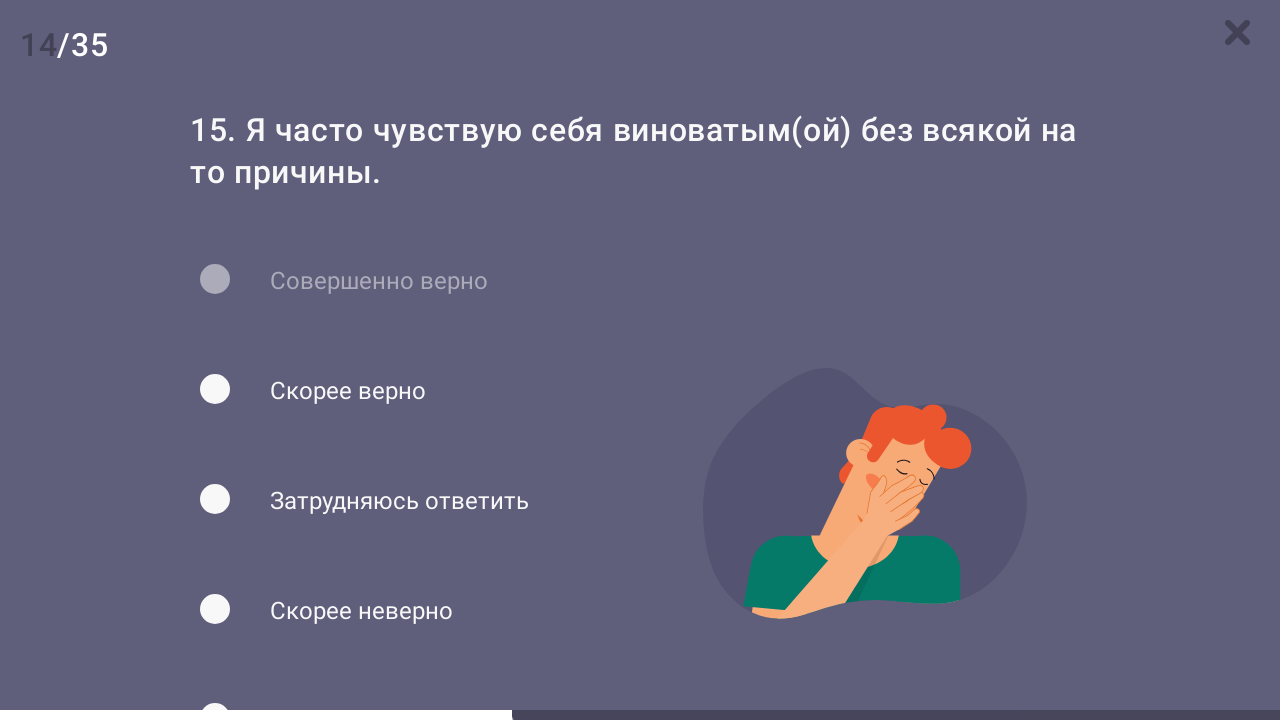

Selected first answer option for question 15 at (339, 282) on ul.ts__answer-list li.ts__answer-li:first-child label
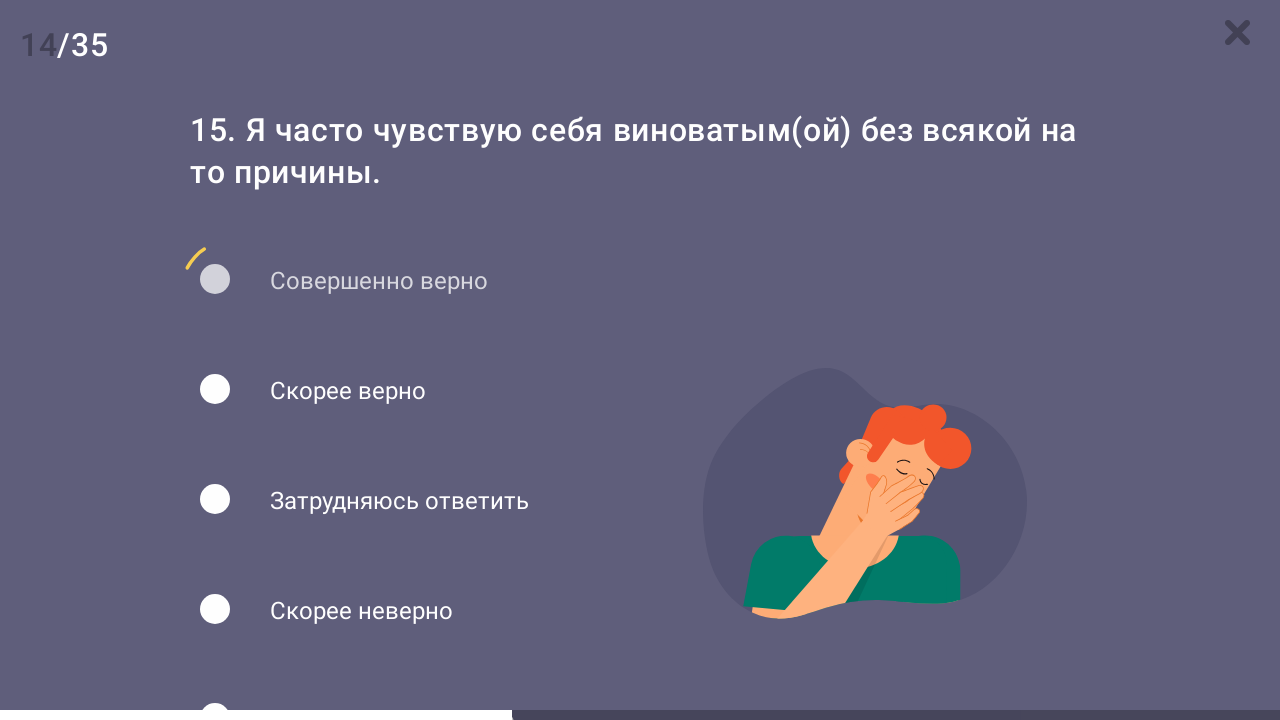

Waited for question 16 to load
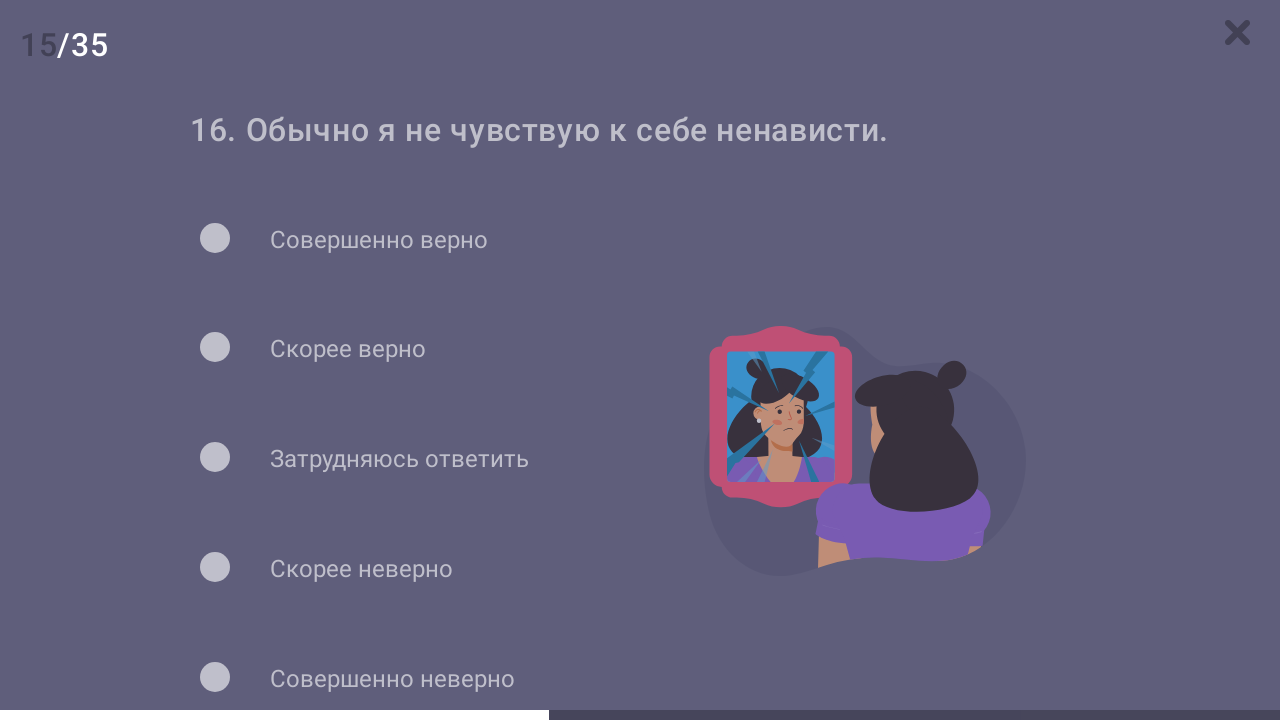

Question 16 loaded
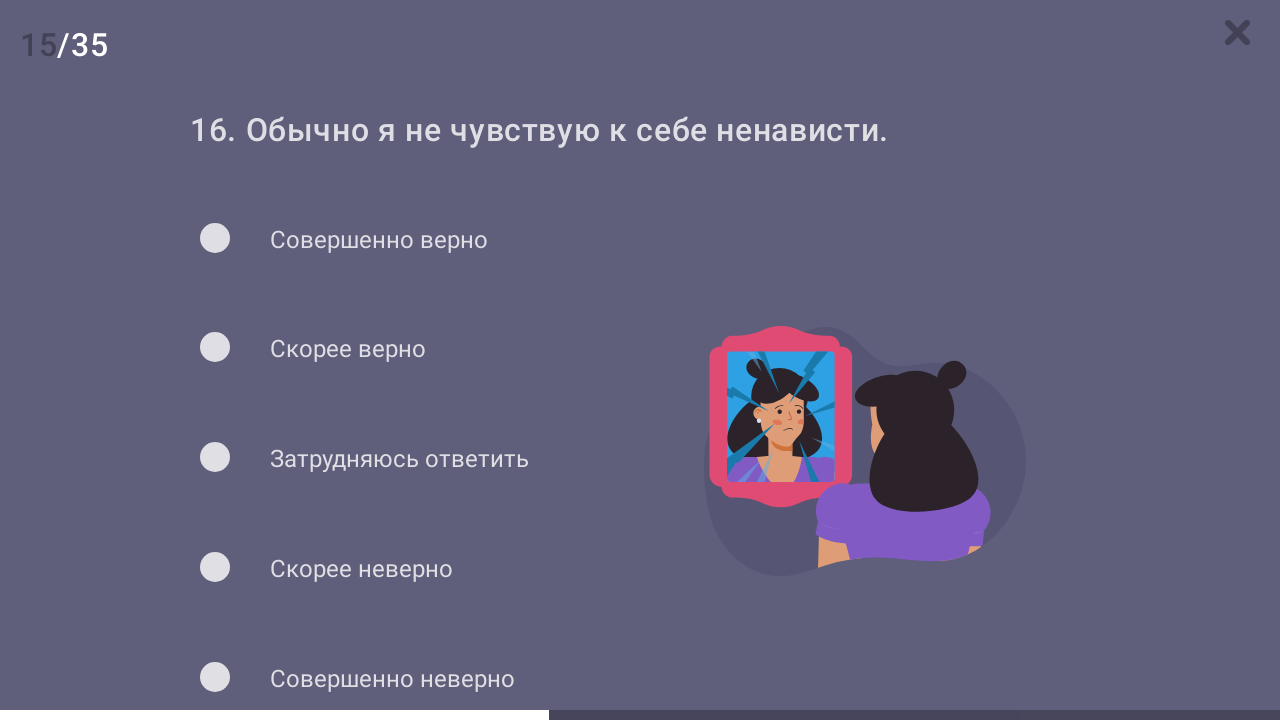

Answer options for question 16 loaded
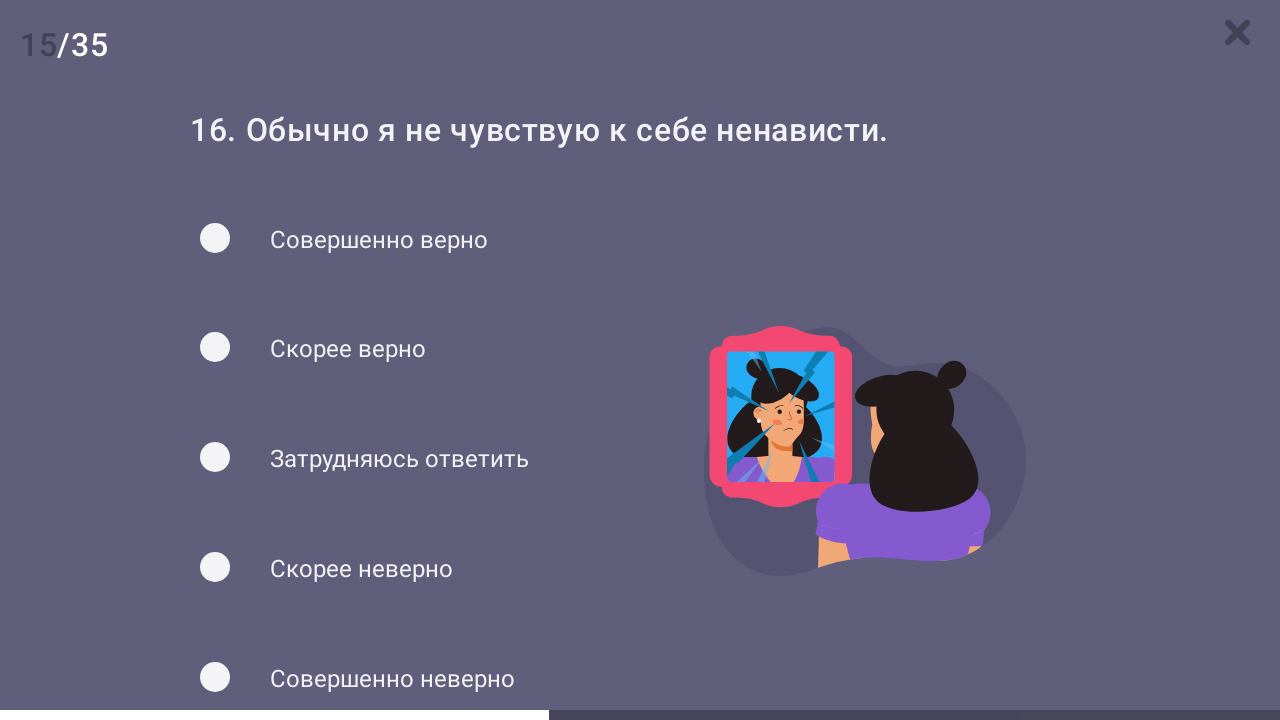

Selected first answer option for question 16 at (339, 240) on ul.ts__answer-list li.ts__answer-li:first-child label
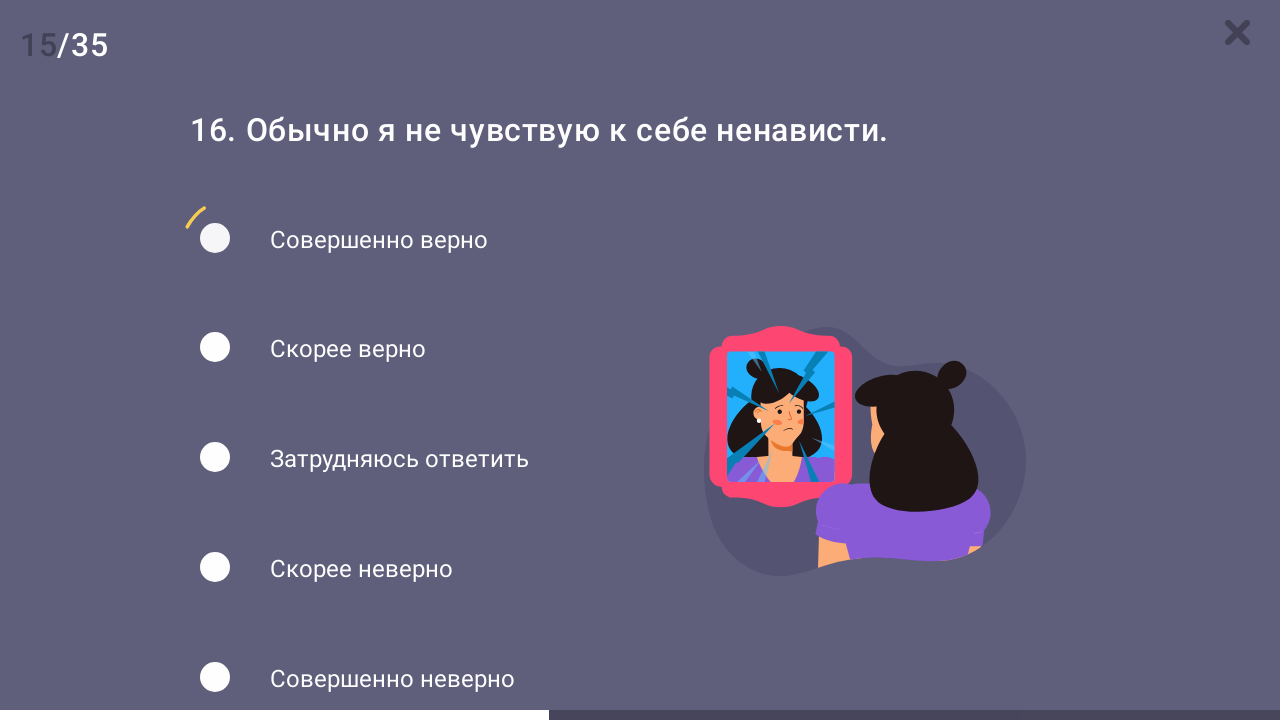

Waited for question 17 to load
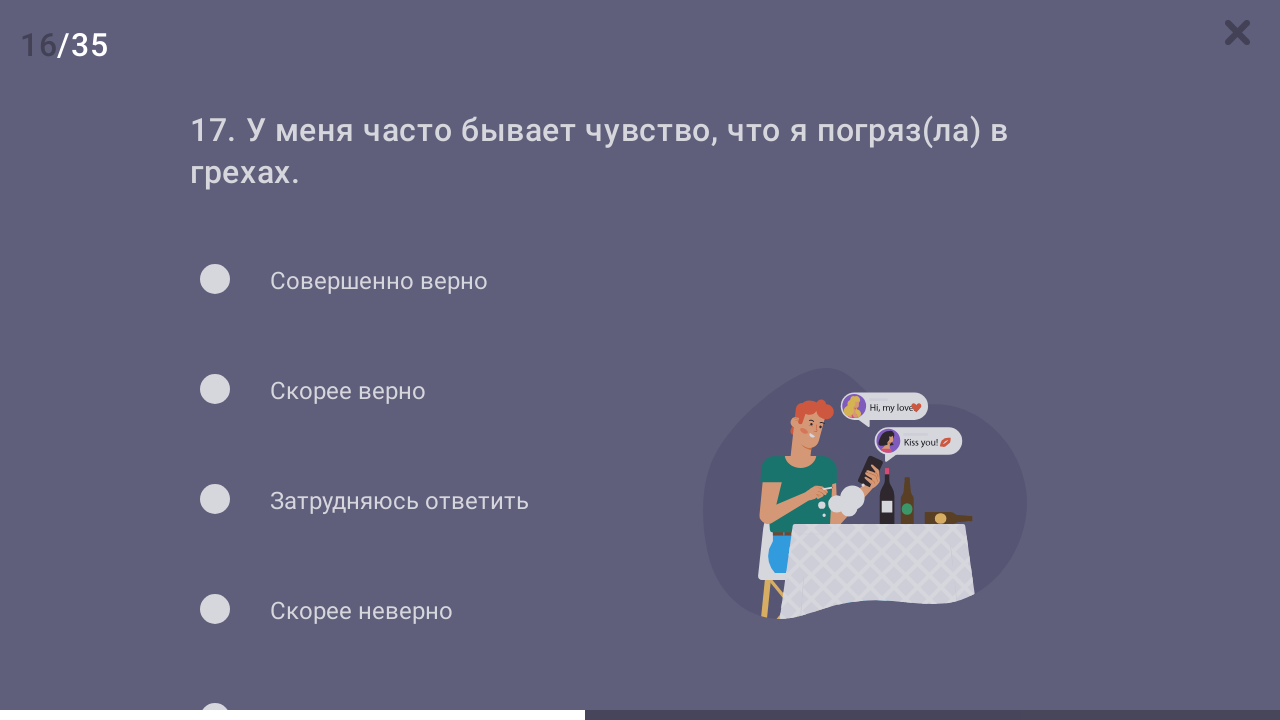

Question 17 loaded
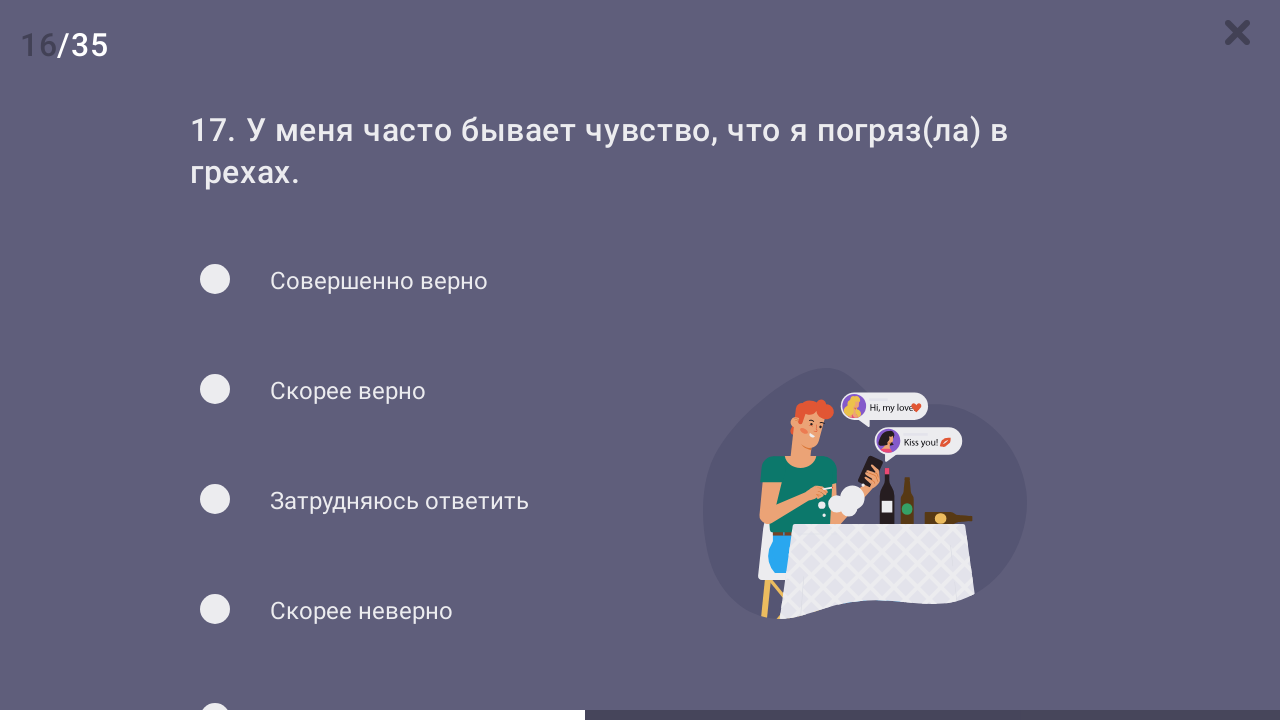

Answer options for question 17 loaded
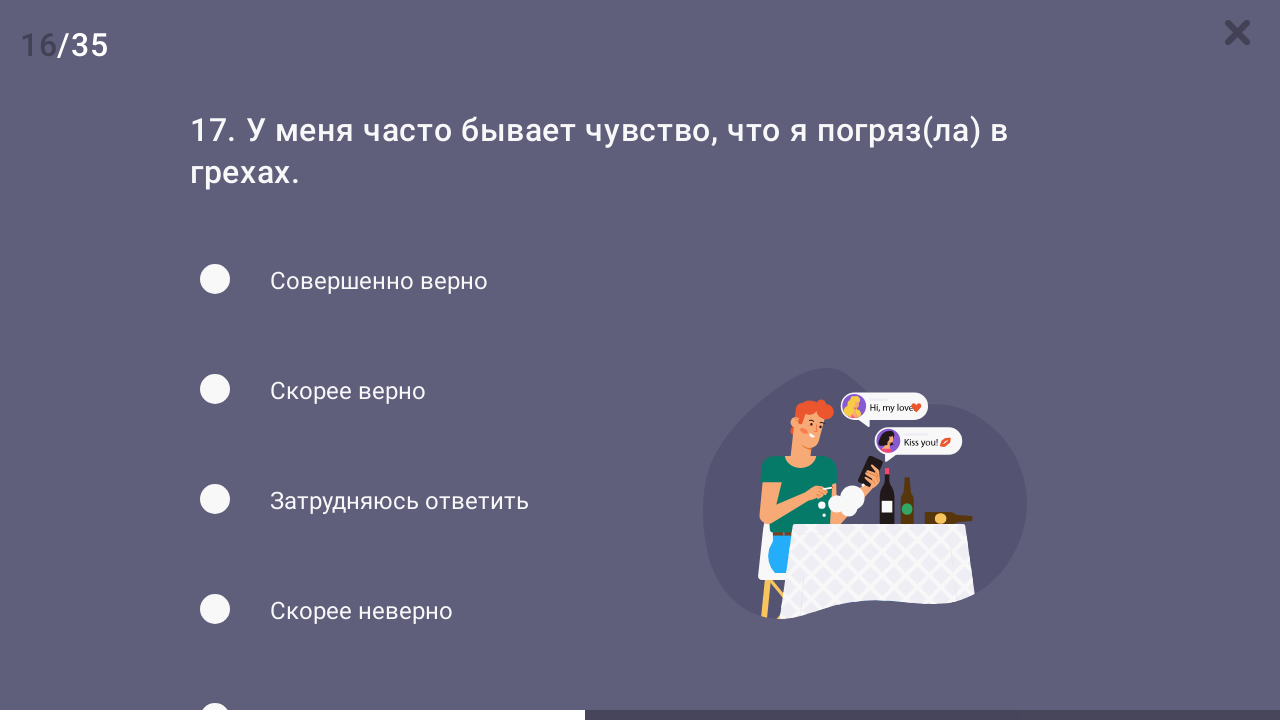

Selected first answer option for question 17 at (339, 282) on ul.ts__answer-list li.ts__answer-li:first-child label
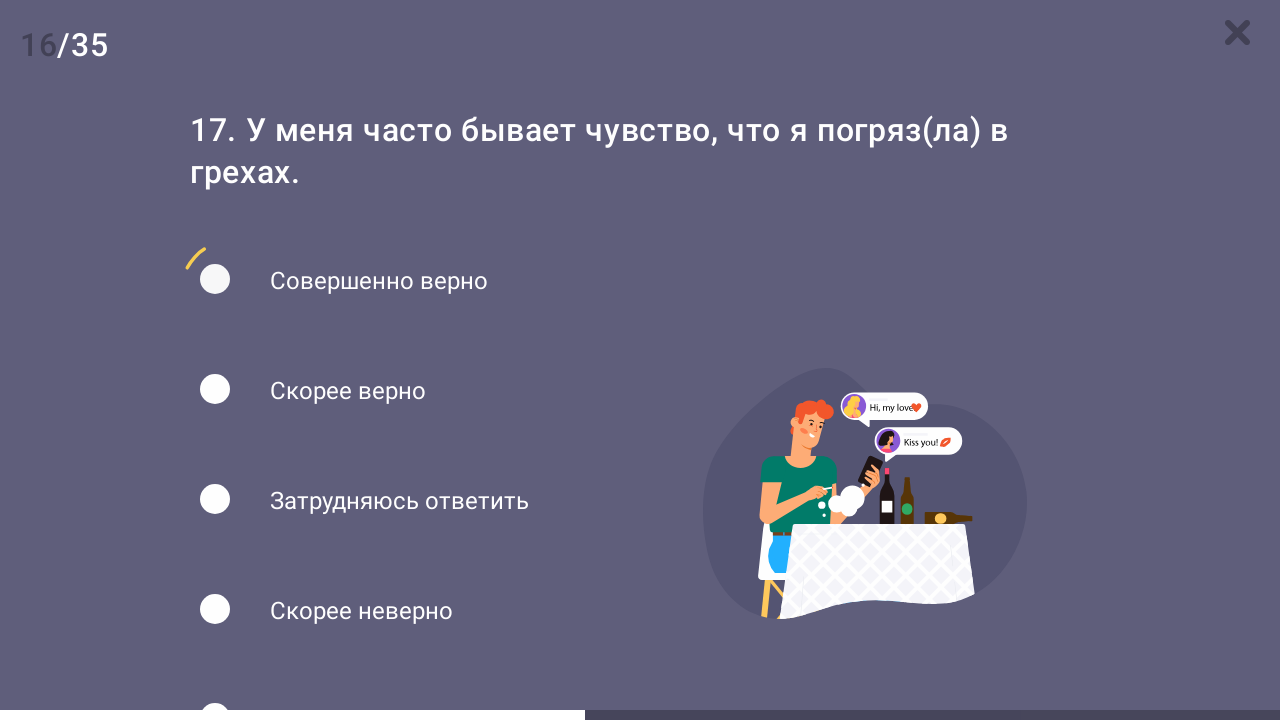

Waited for question 18 to load
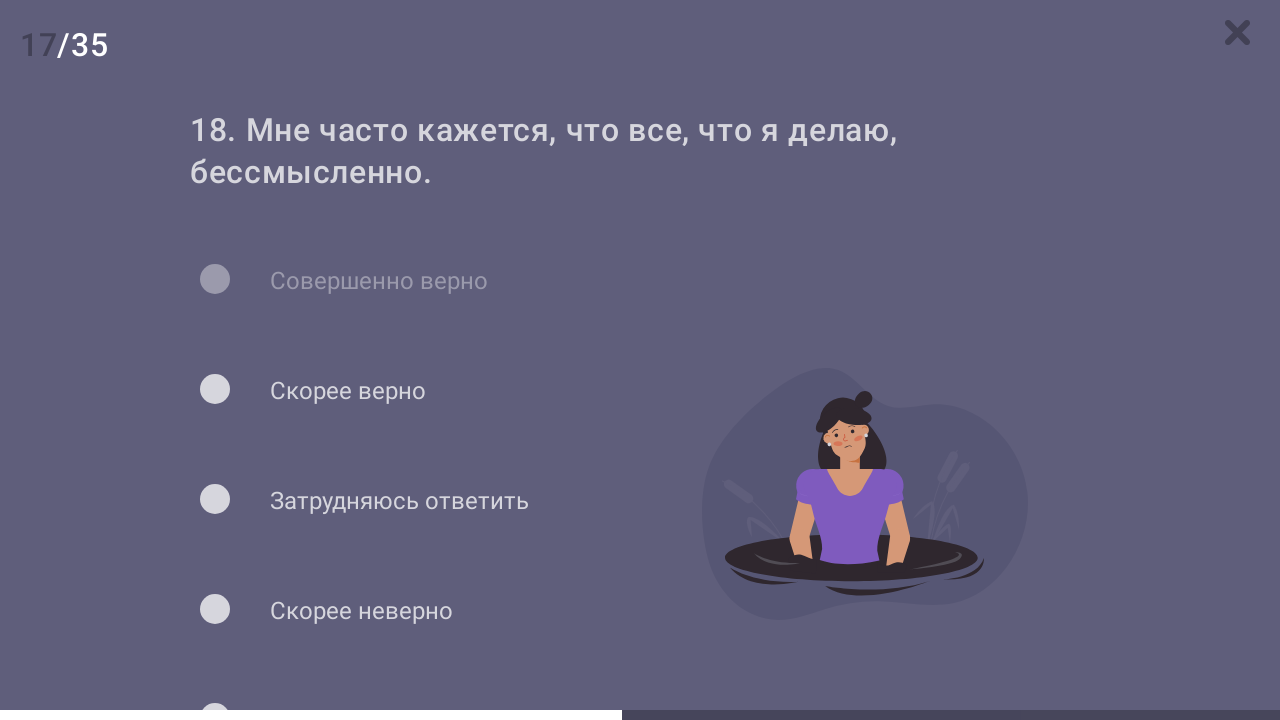

Question 18 loaded
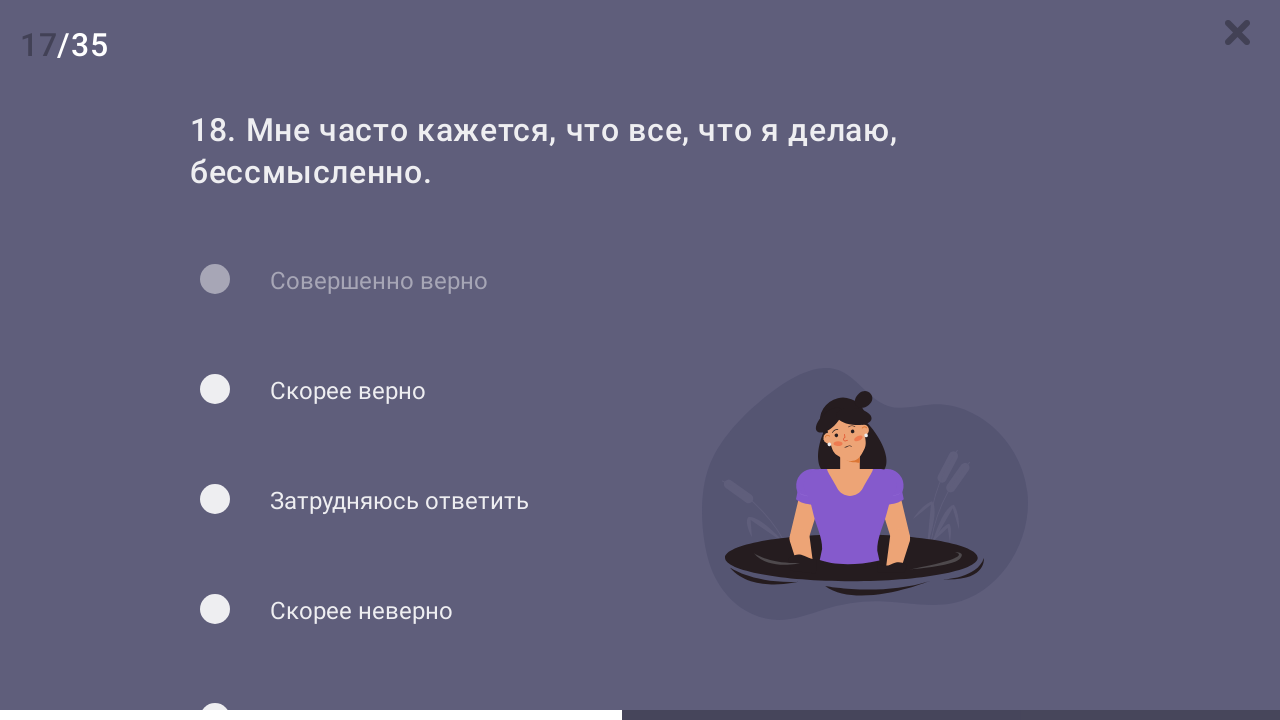

Answer options for question 18 loaded
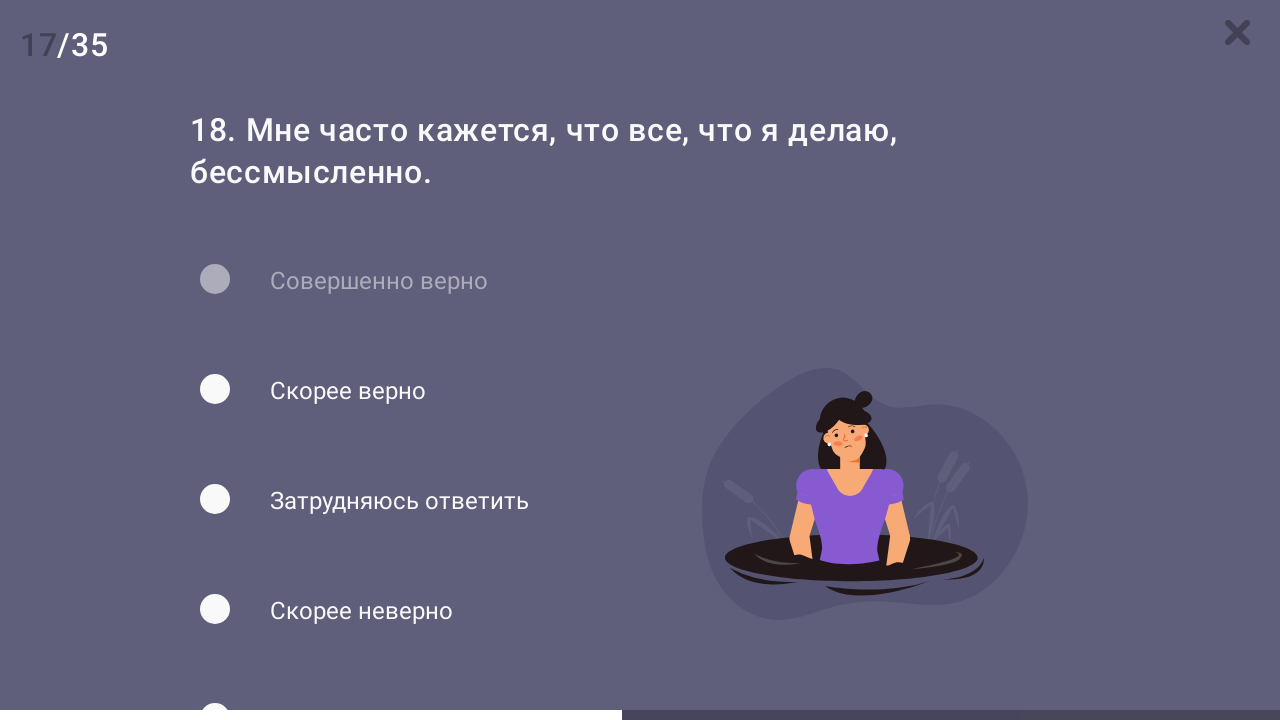

Selected first answer option for question 18 at (339, 282) on ul.ts__answer-list li.ts__answer-li:first-child label
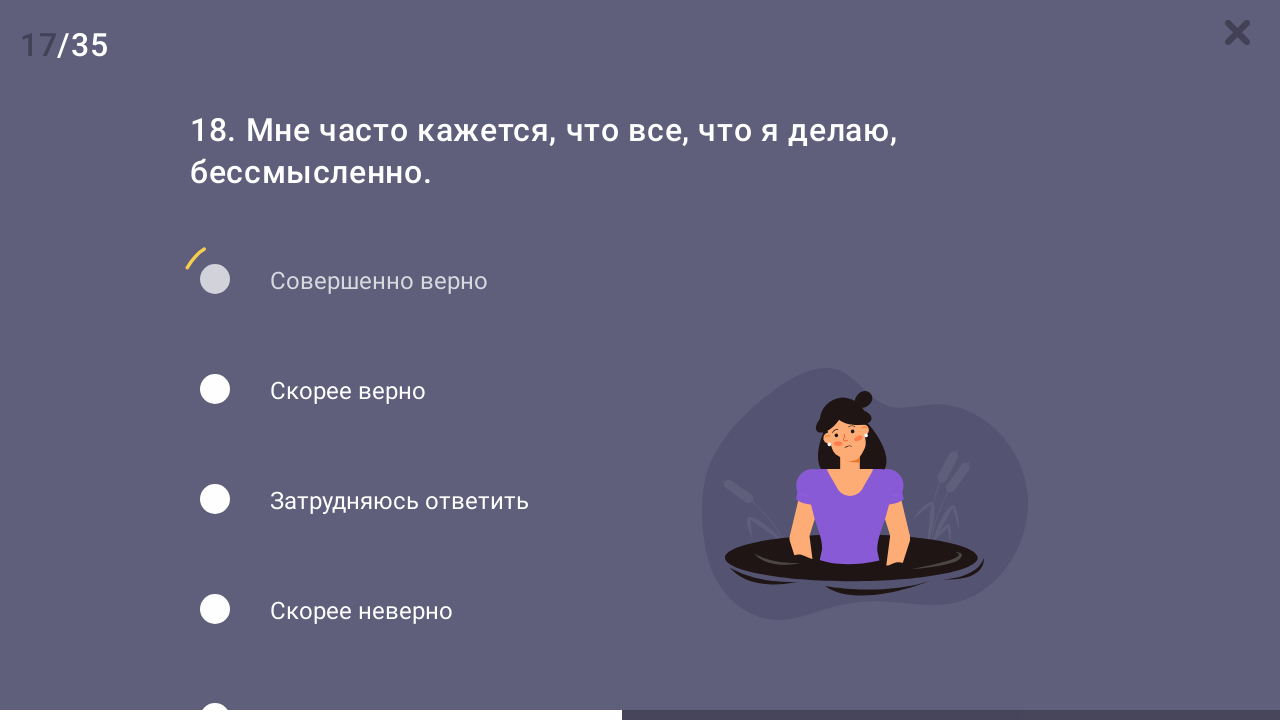

Waited for question 19 to load
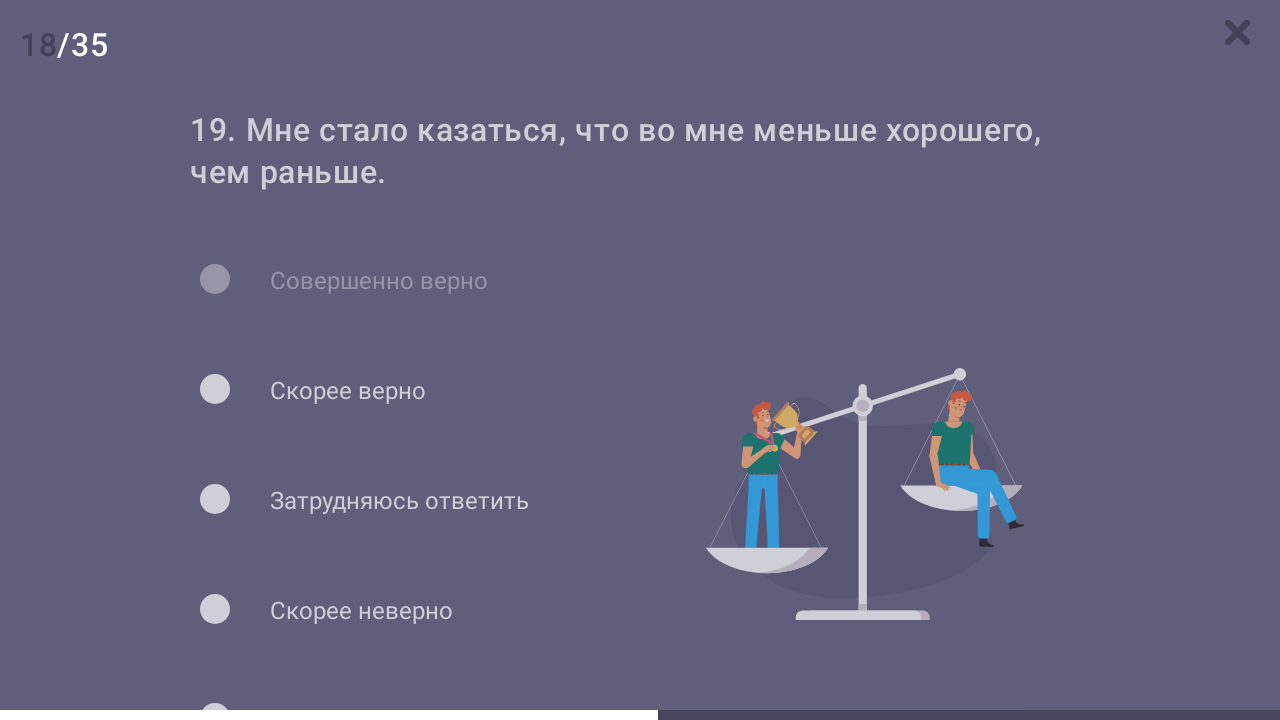

Question 19 loaded
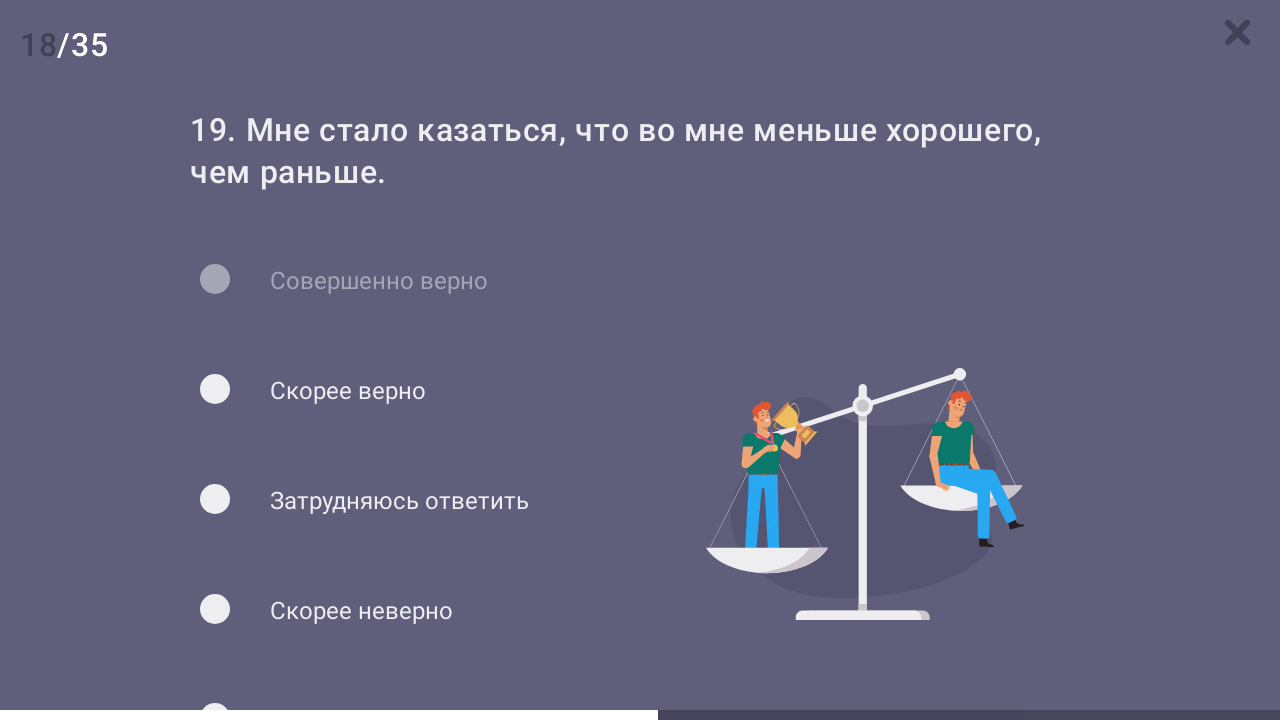

Answer options for question 19 loaded
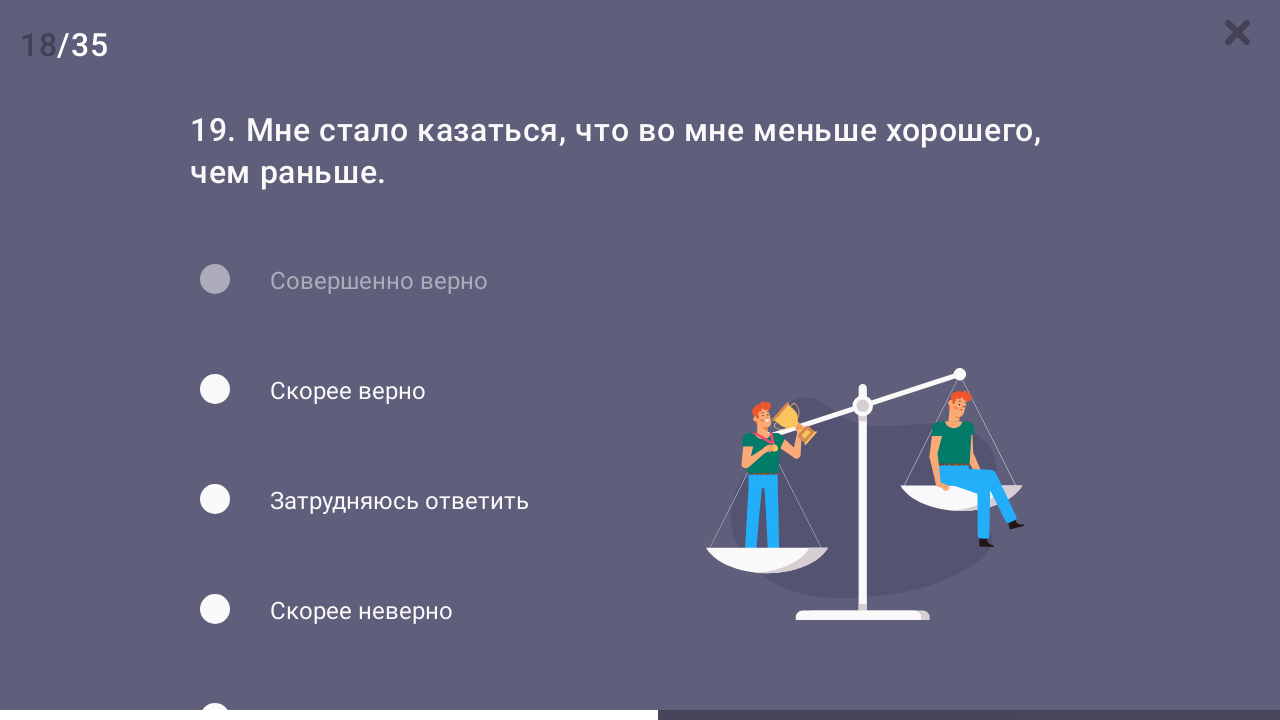

Selected first answer option for question 19 at (339, 282) on ul.ts__answer-list li.ts__answer-li:first-child label
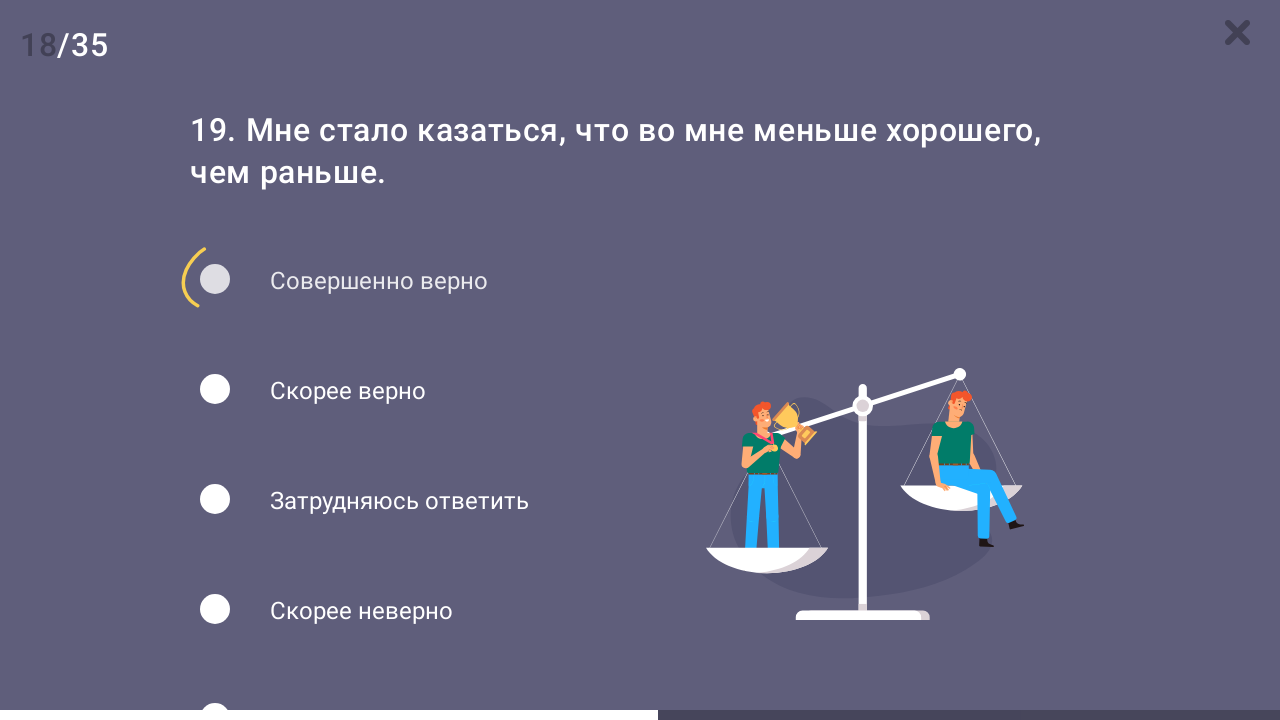

Waited for question 20 to load
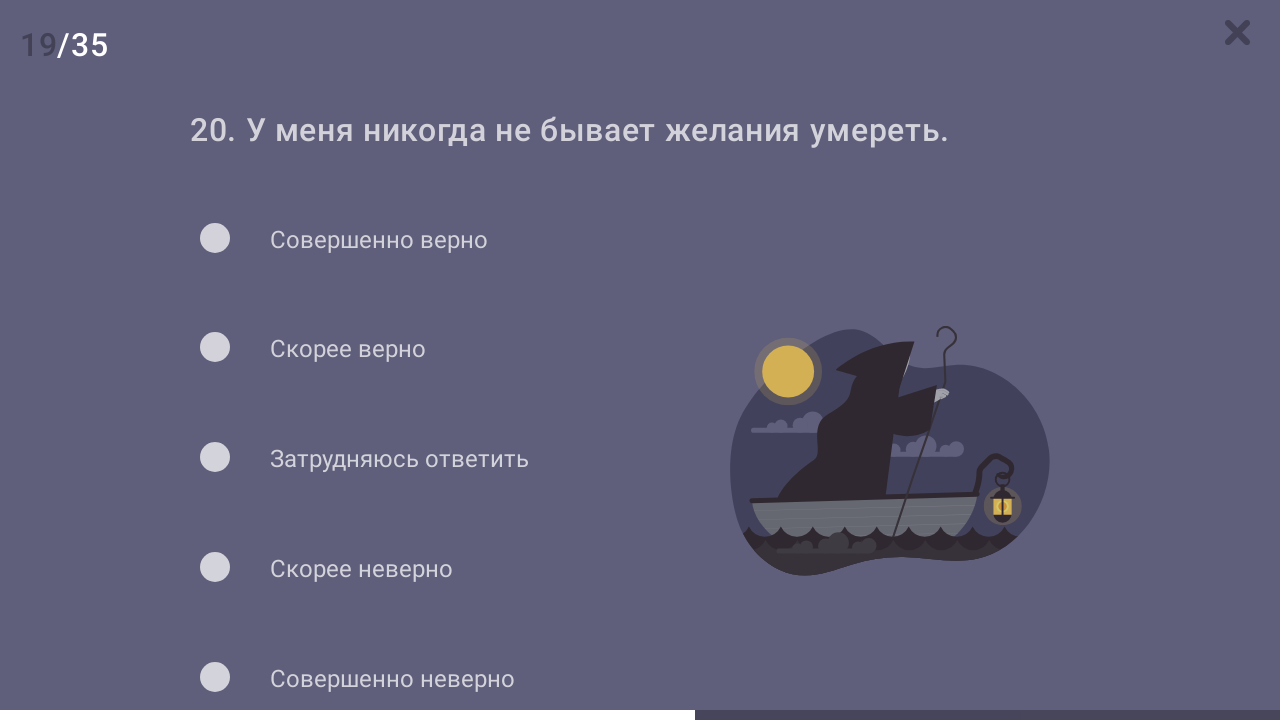

Question 20 loaded
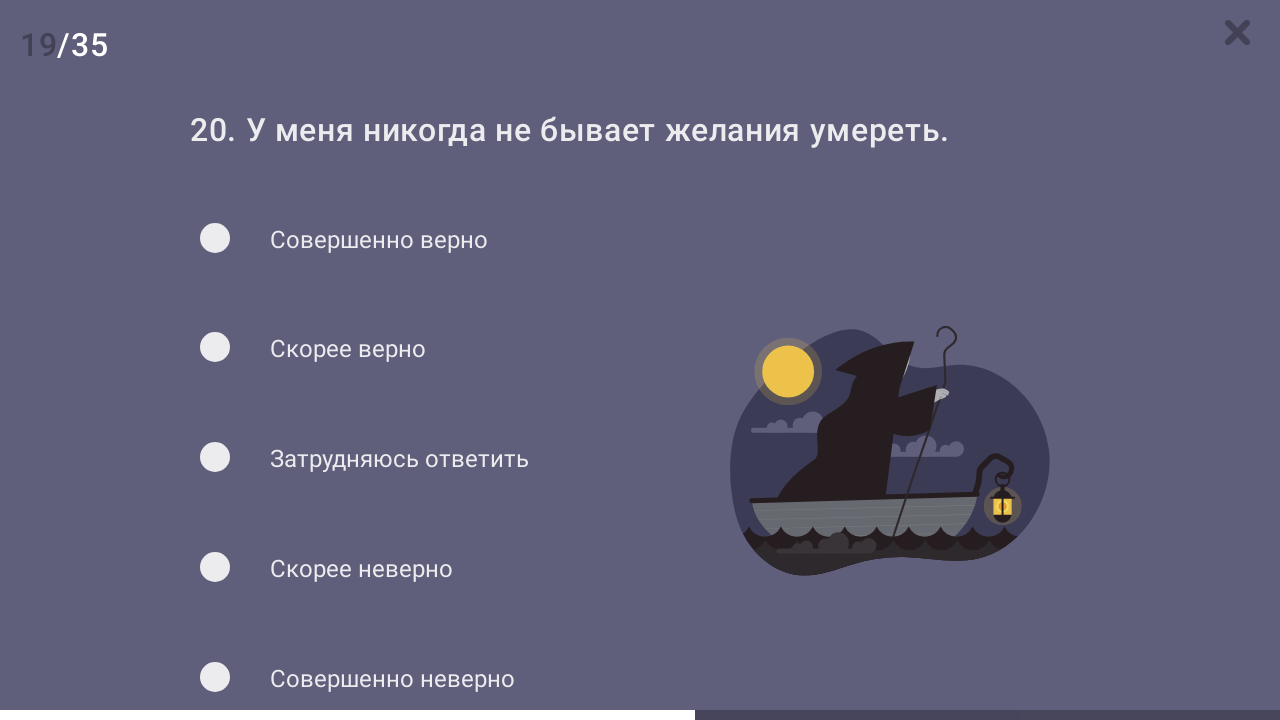

Answer options for question 20 loaded
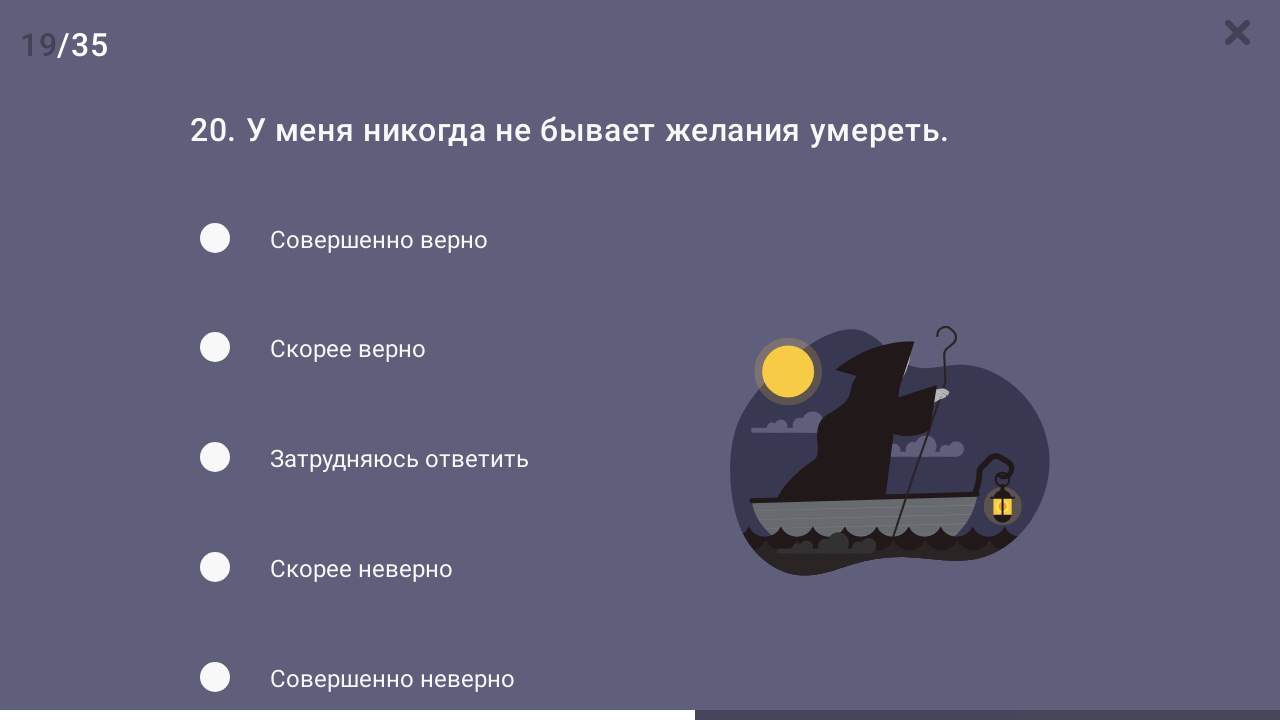

Selected first answer option for question 20 at (339, 240) on ul.ts__answer-list li.ts__answer-li:first-child label
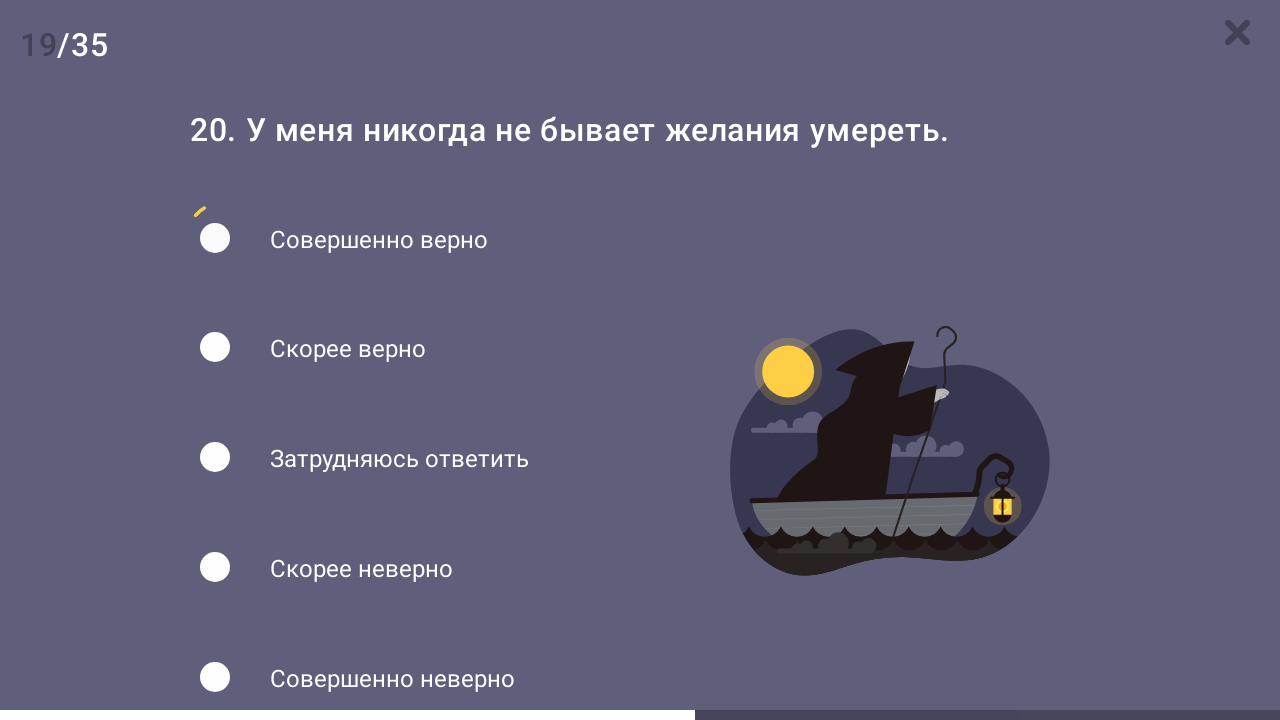

Waited for question 21 to load
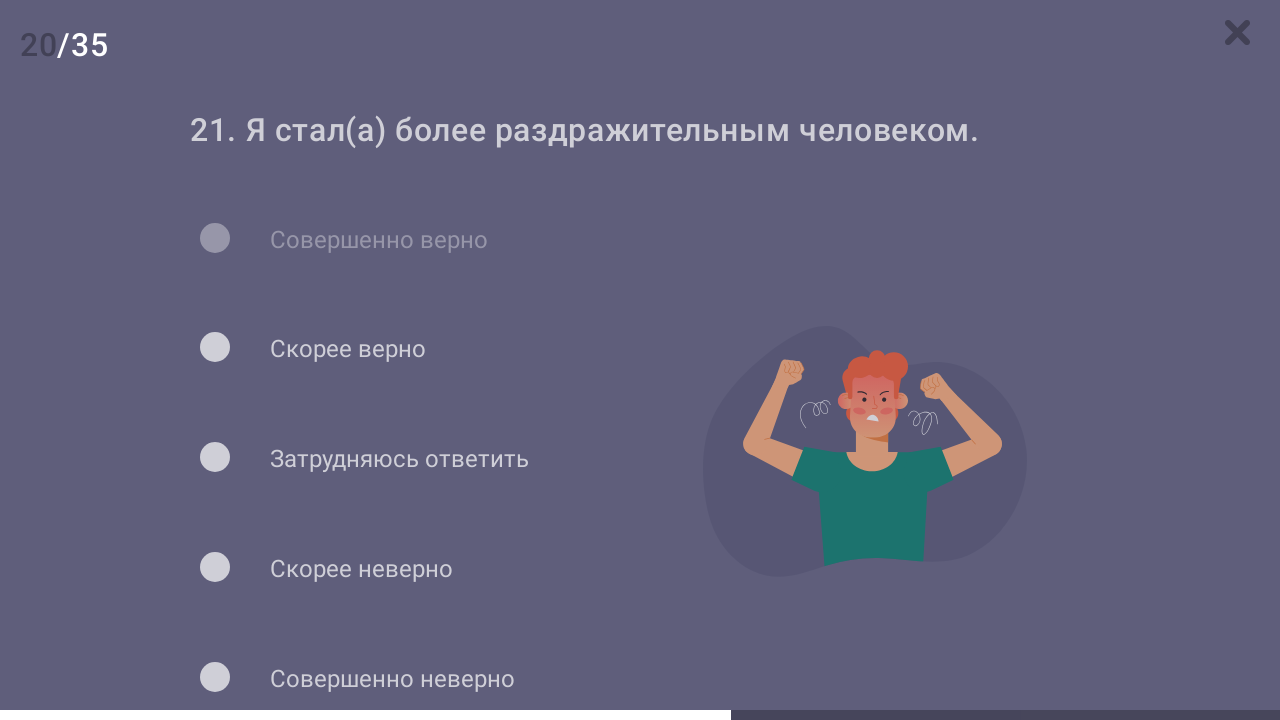

Question 21 loaded
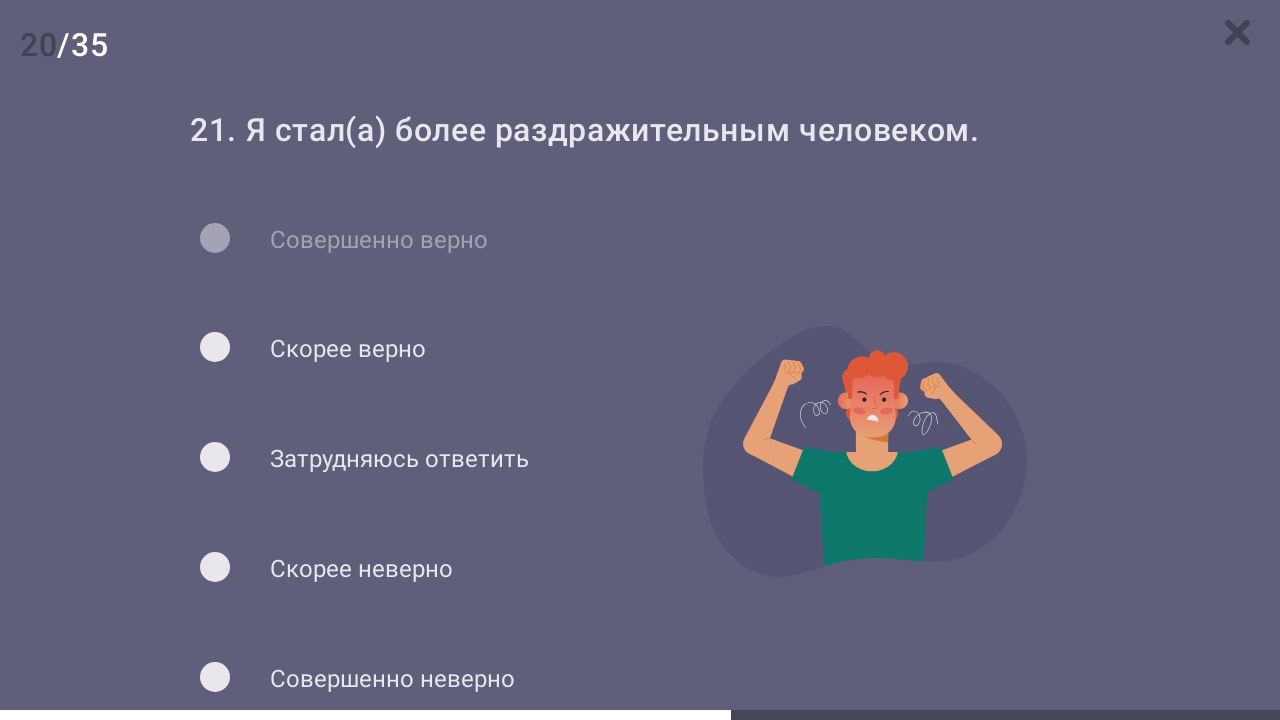

Answer options for question 21 loaded
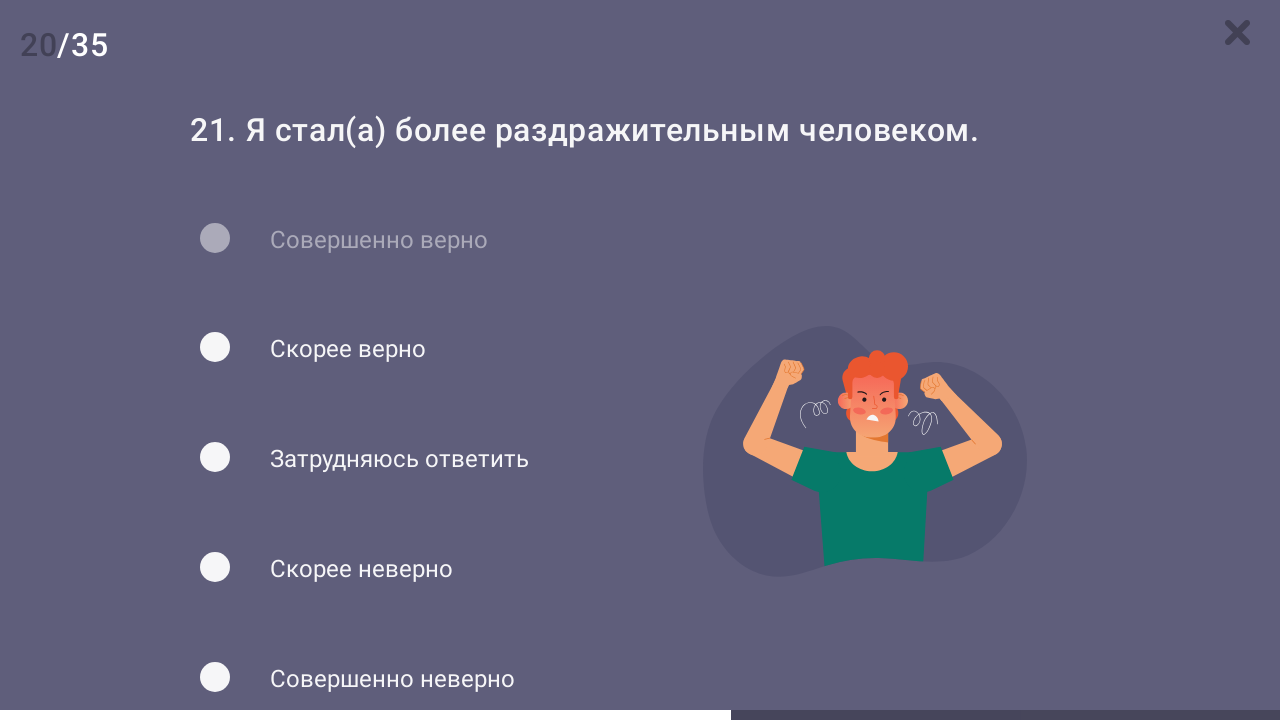

Selected first answer option for question 21 at (339, 240) on ul.ts__answer-list li.ts__answer-li:first-child label
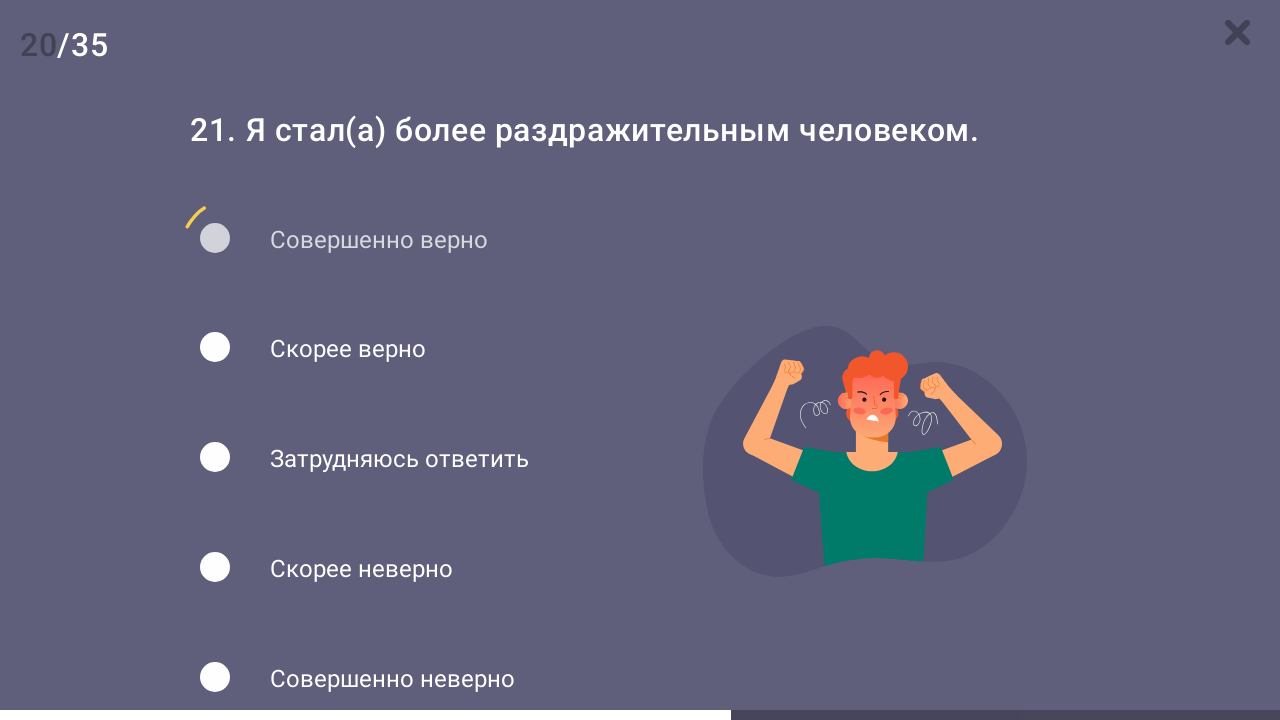

Waited for question 22 to load
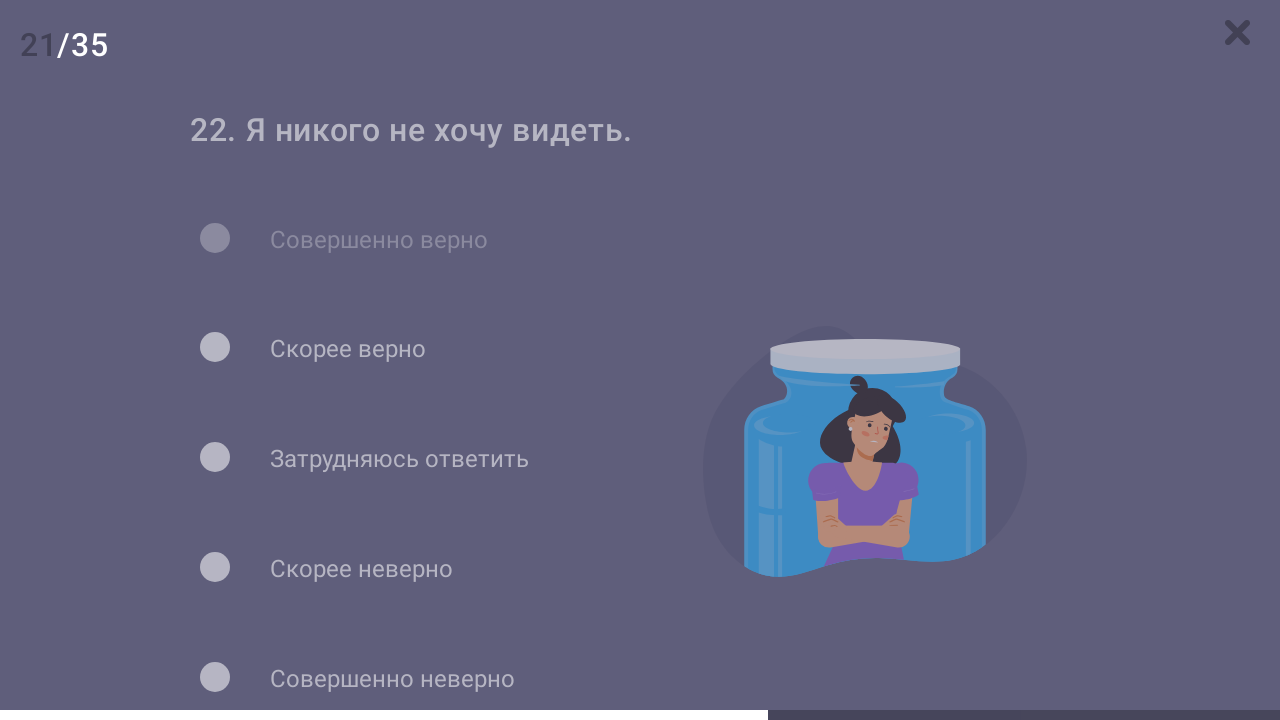

Question 22 loaded
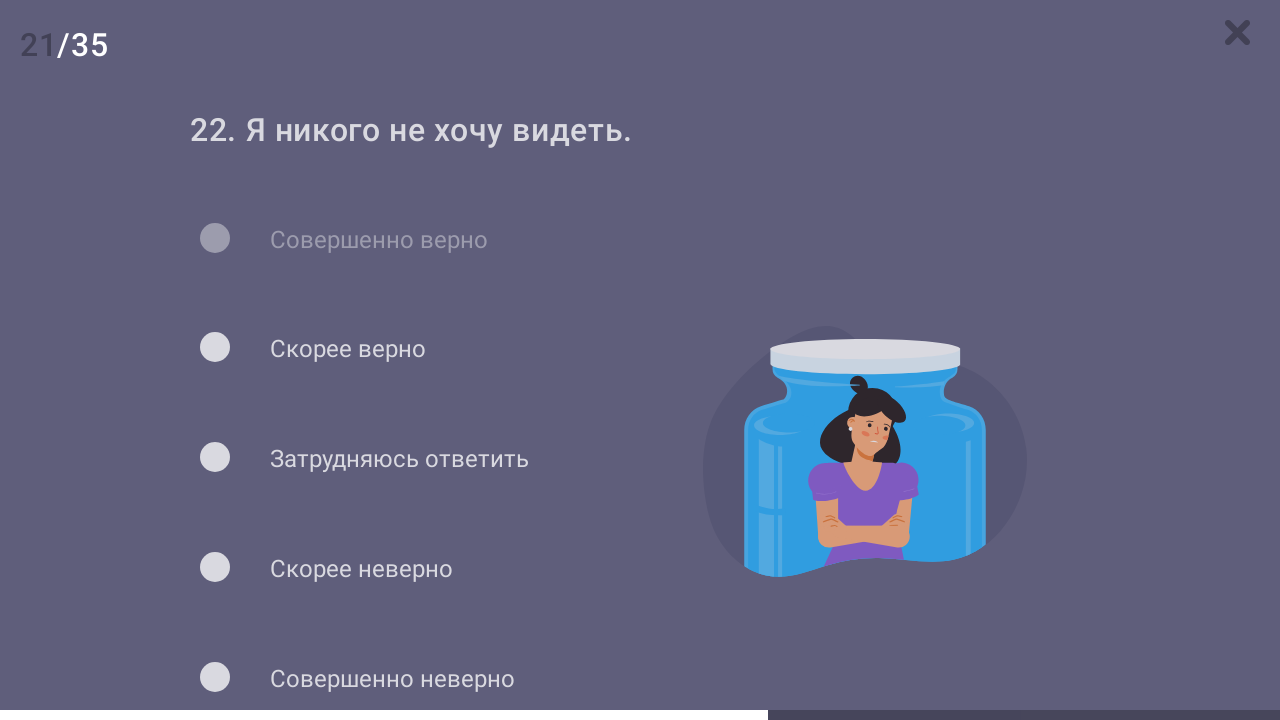

Answer options for question 22 loaded
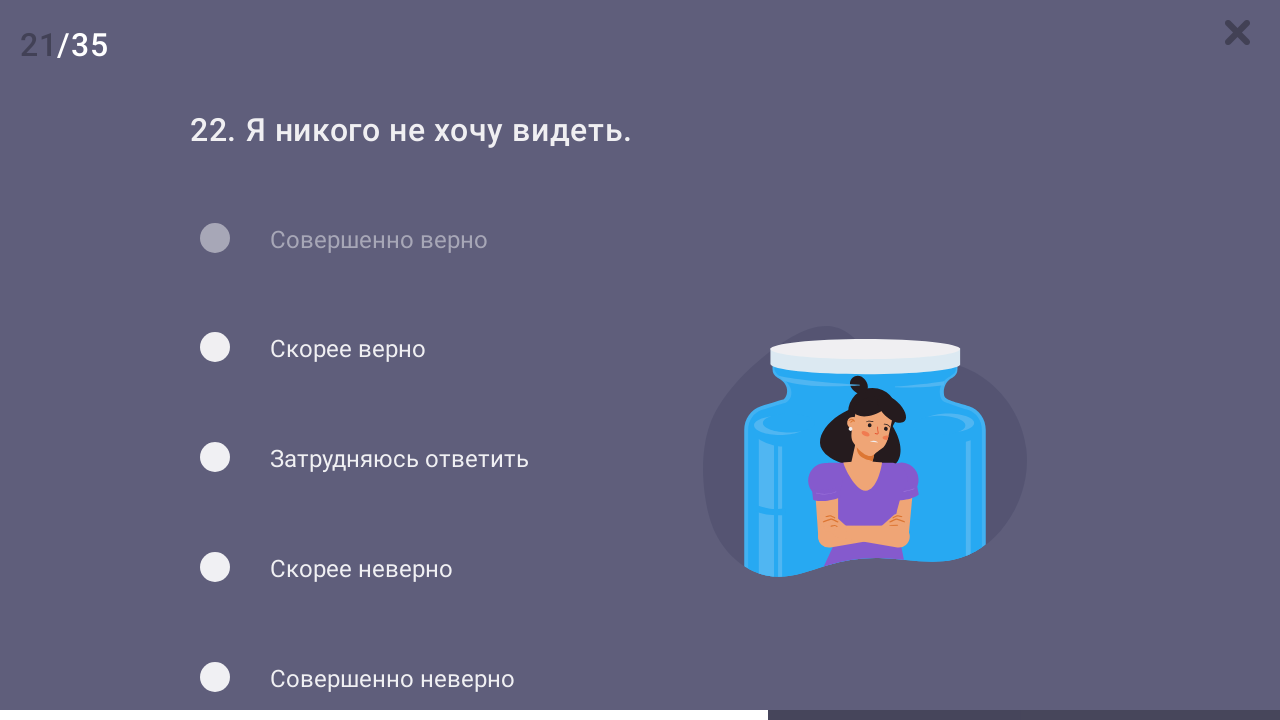

Selected first answer option for question 22 at (339, 240) on ul.ts__answer-list li.ts__answer-li:first-child label
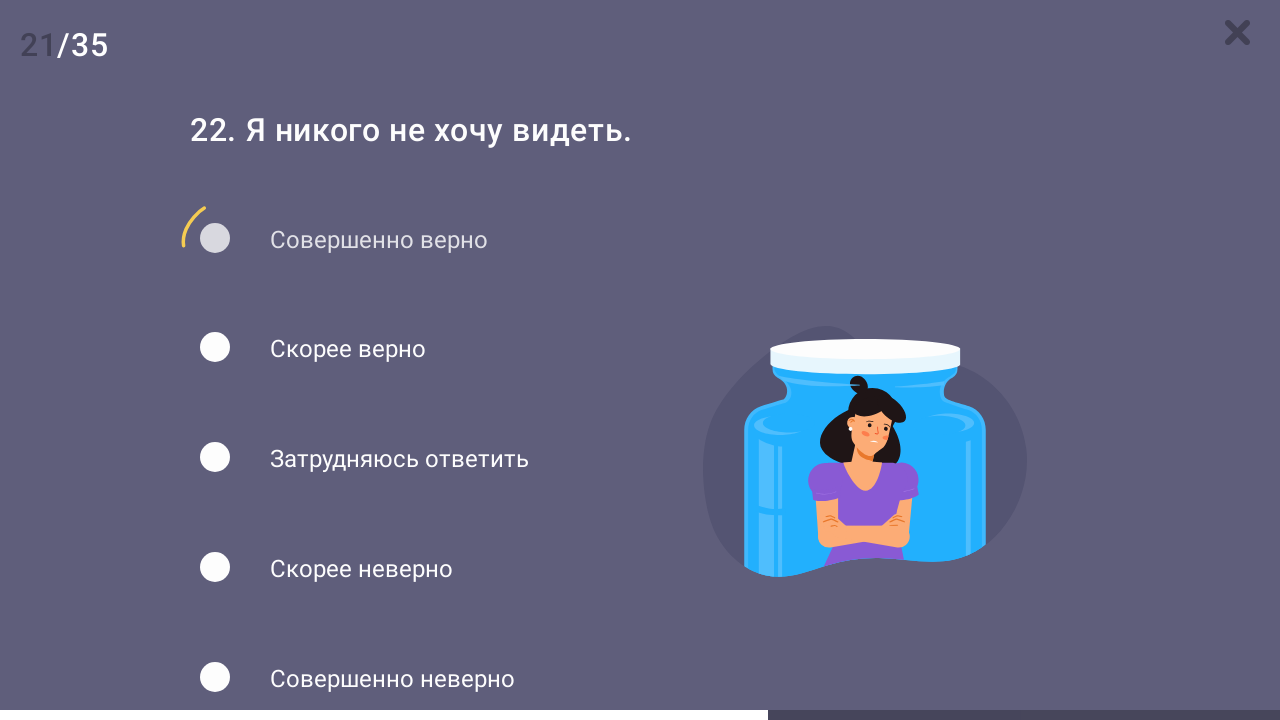

Waited for question 23 to load
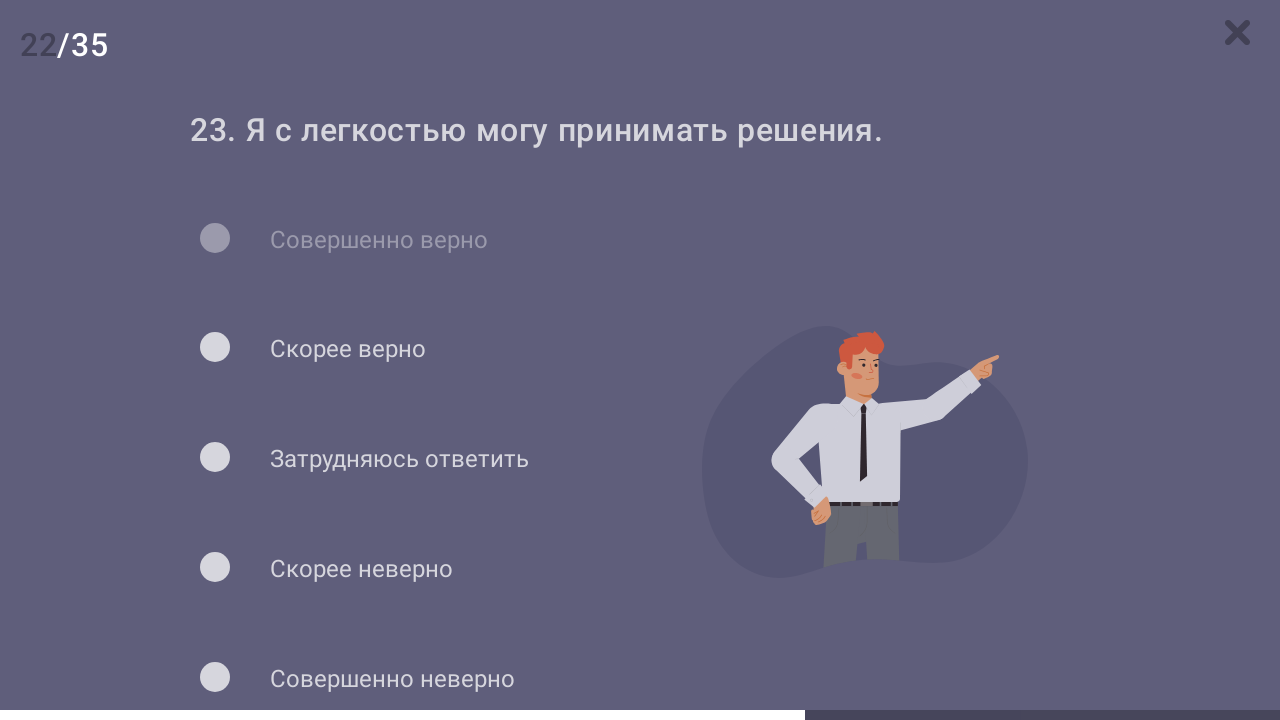

Question 23 loaded
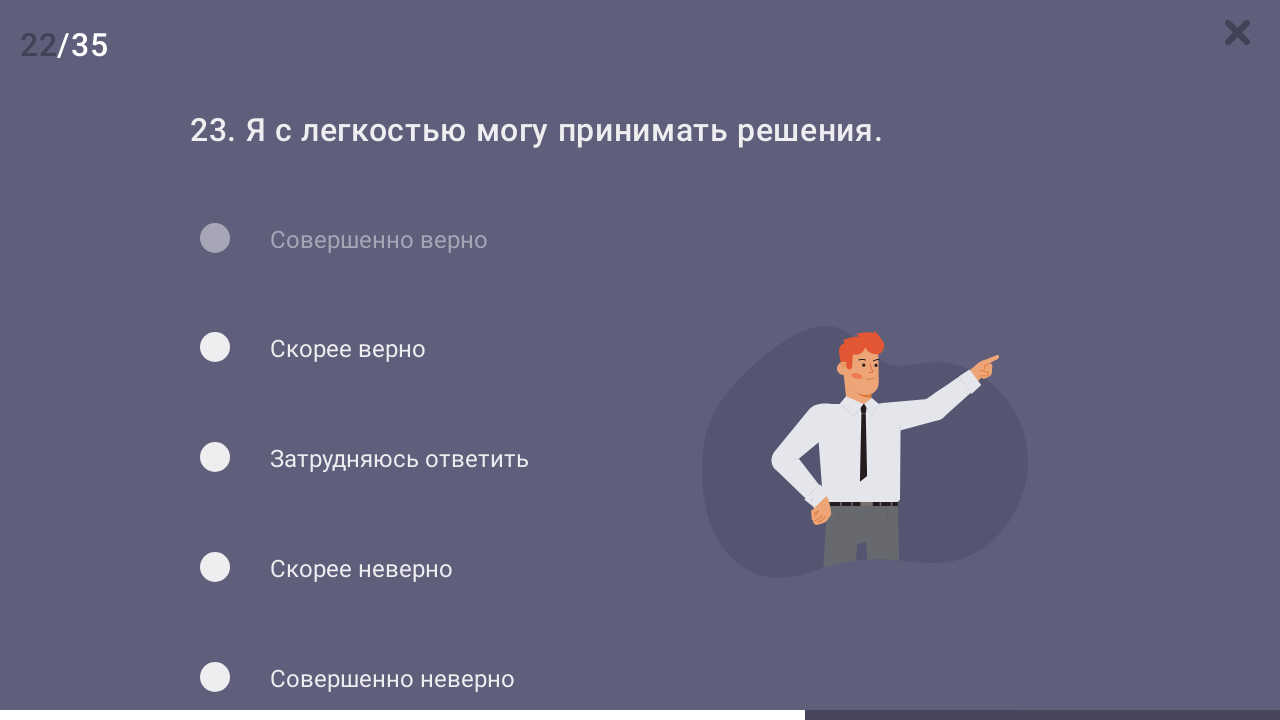

Answer options for question 23 loaded
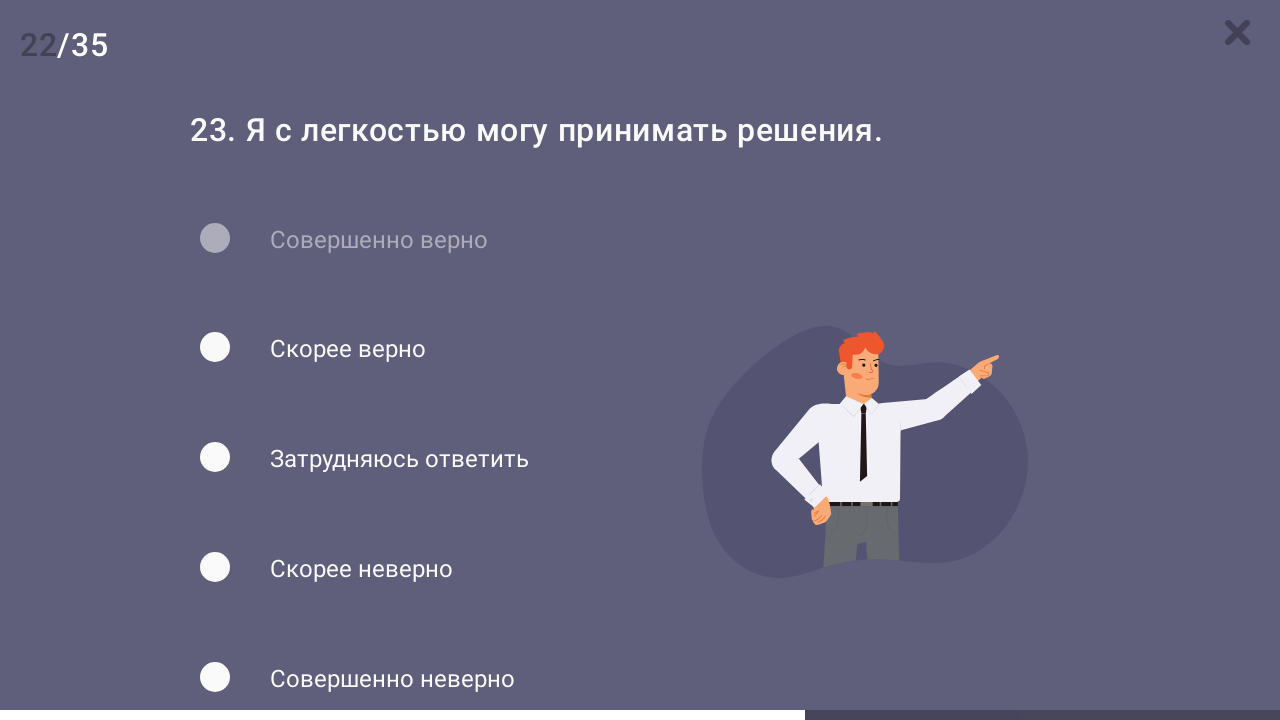

Selected first answer option for question 23 at (339, 240) on ul.ts__answer-list li.ts__answer-li:first-child label
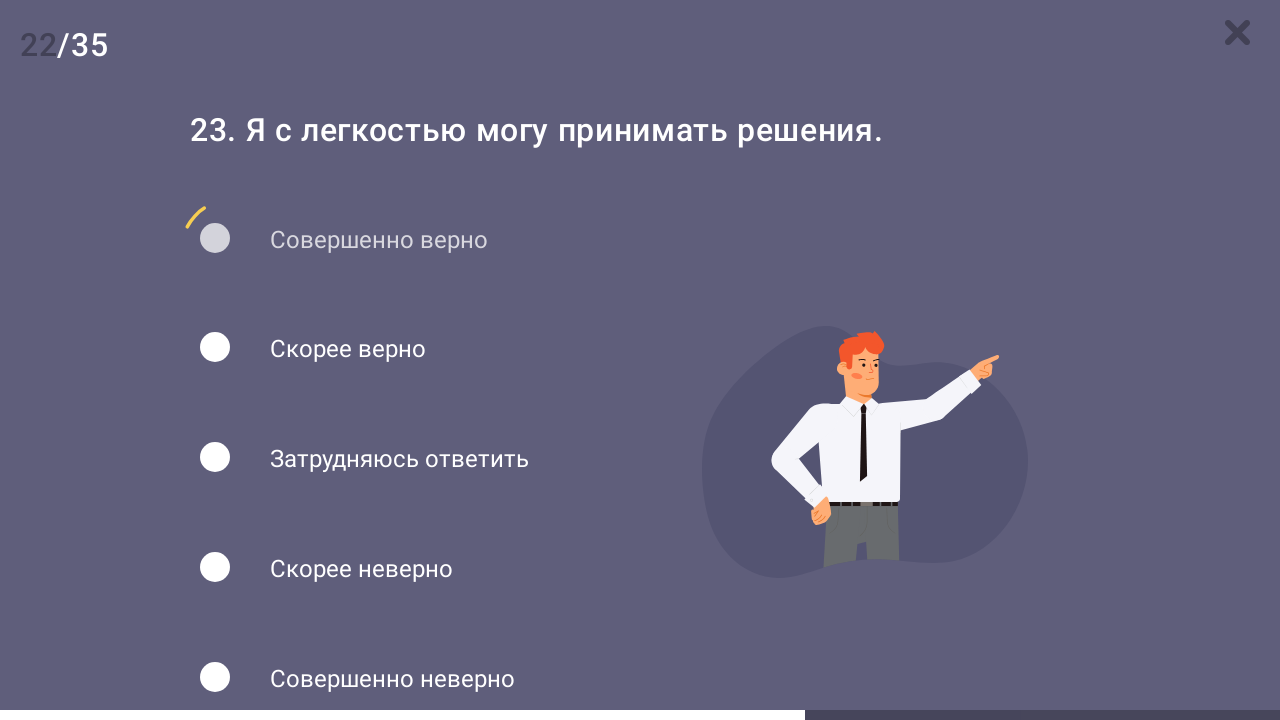

Waited for question 24 to load
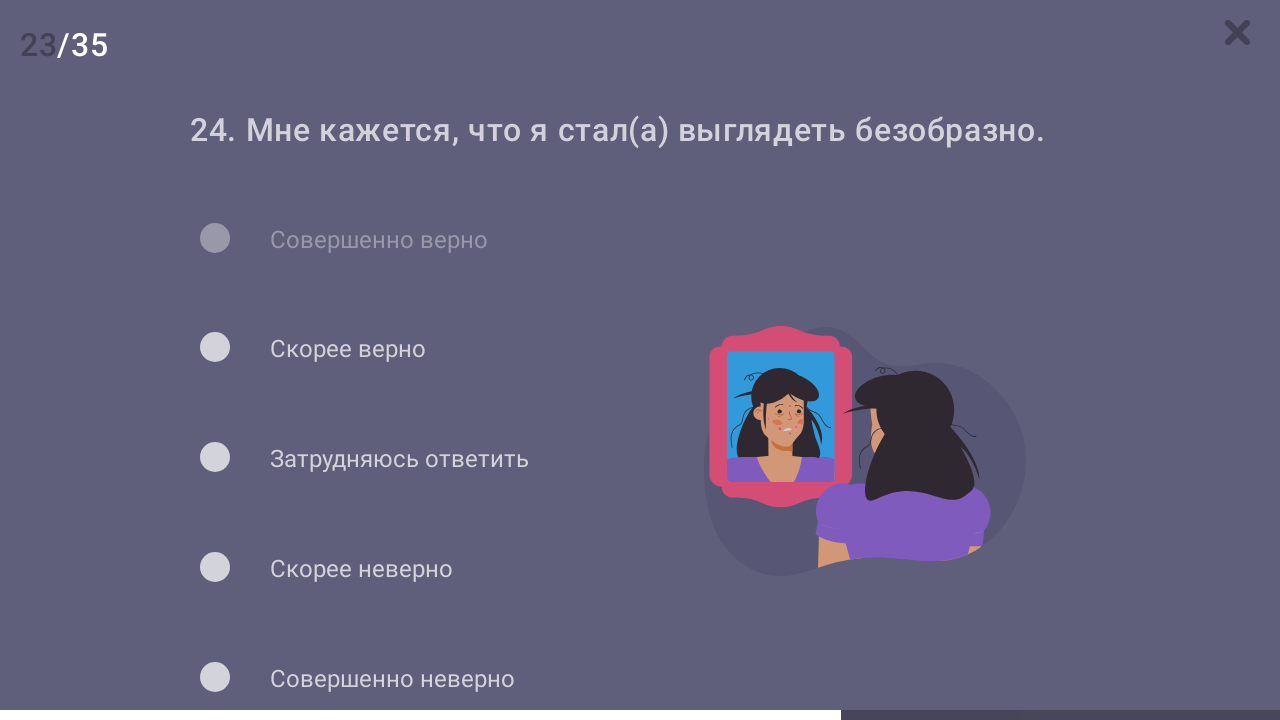

Question 24 loaded
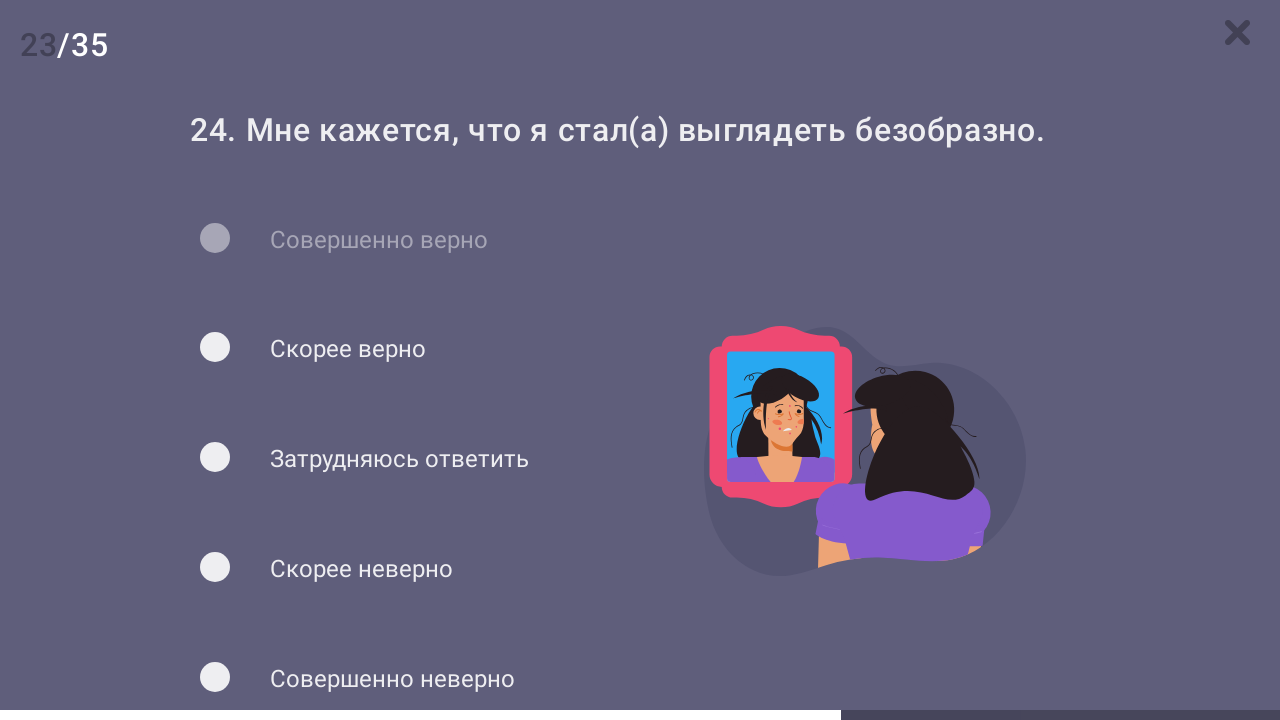

Answer options for question 24 loaded
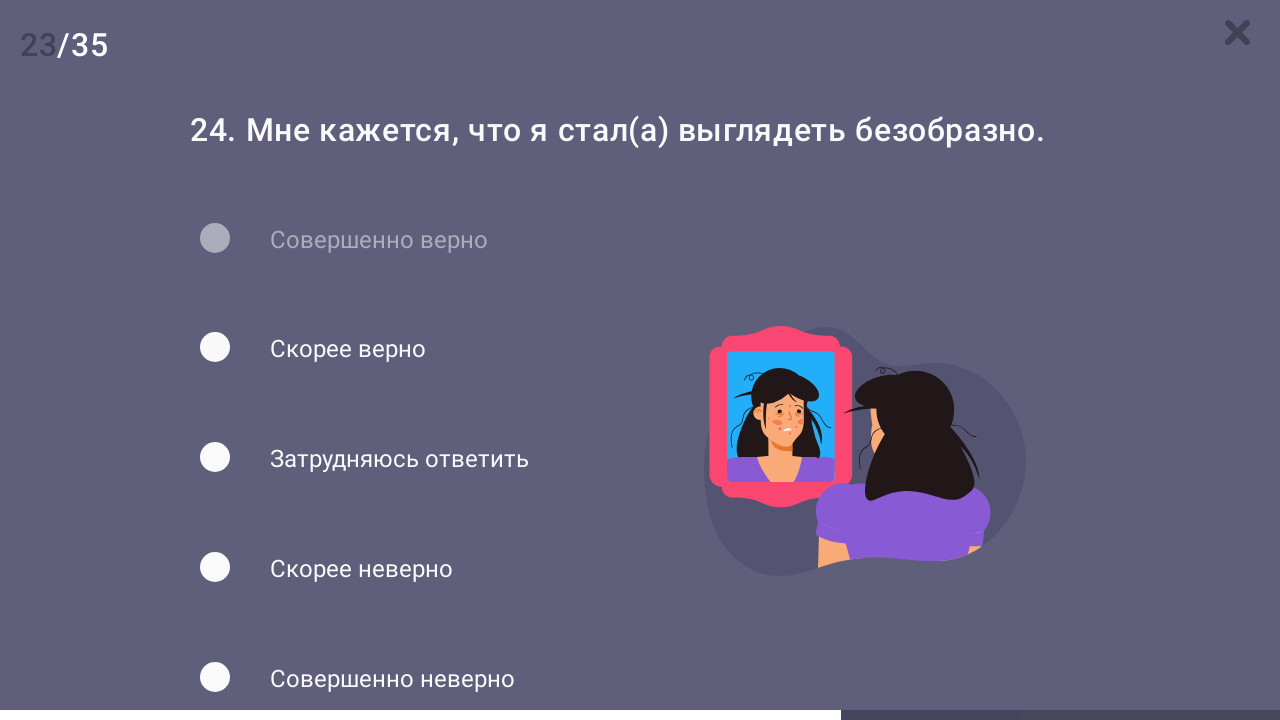

Selected first answer option for question 24 at (339, 240) on ul.ts__answer-list li.ts__answer-li:first-child label
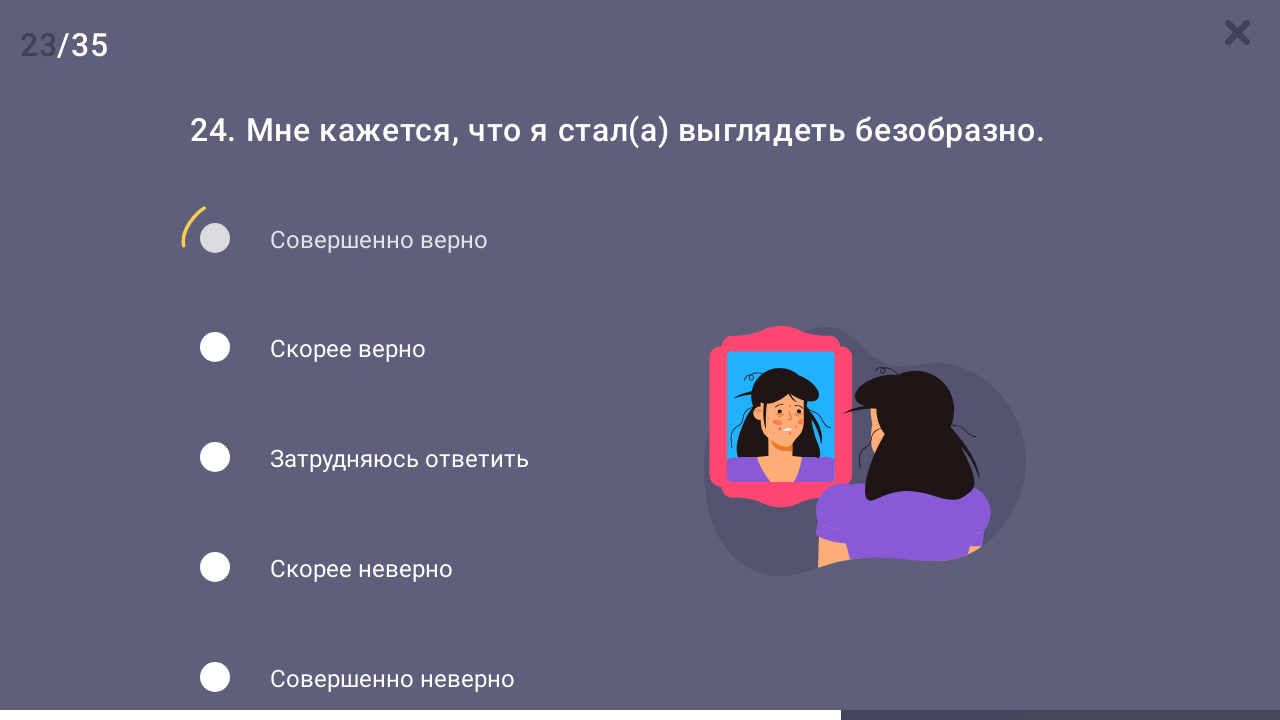

Waited for question 25 to load
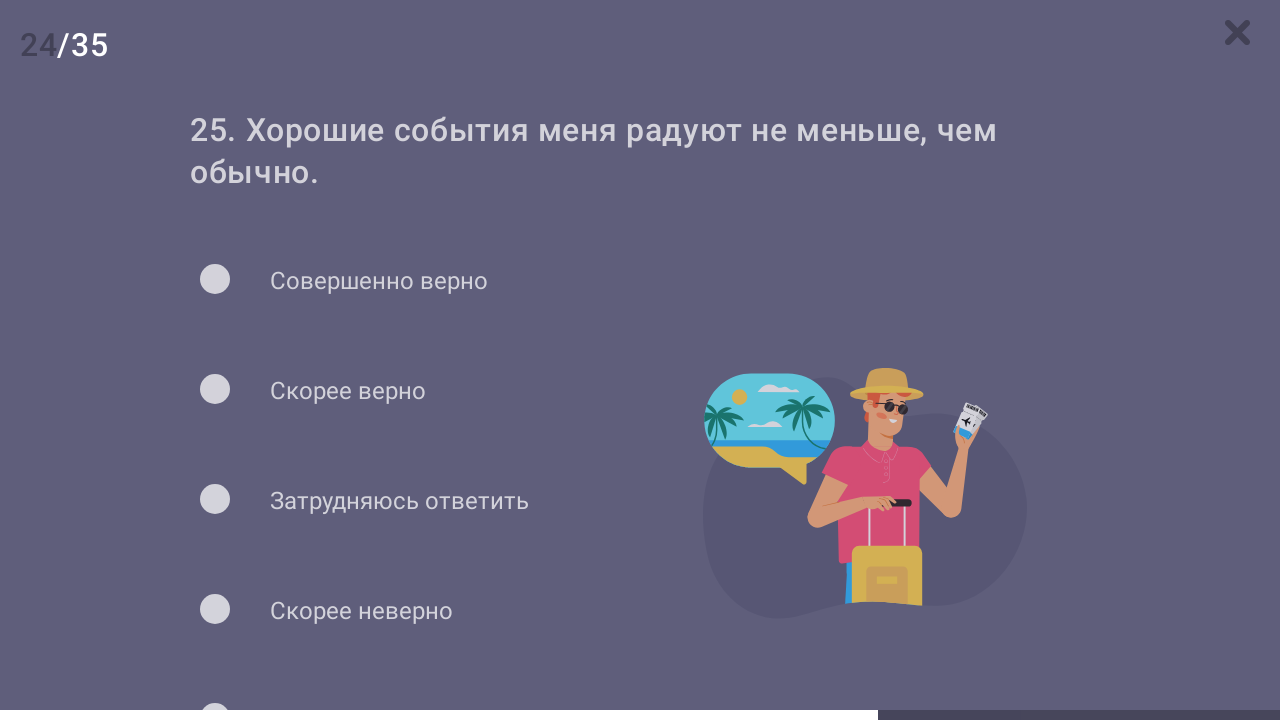

Question 25 loaded
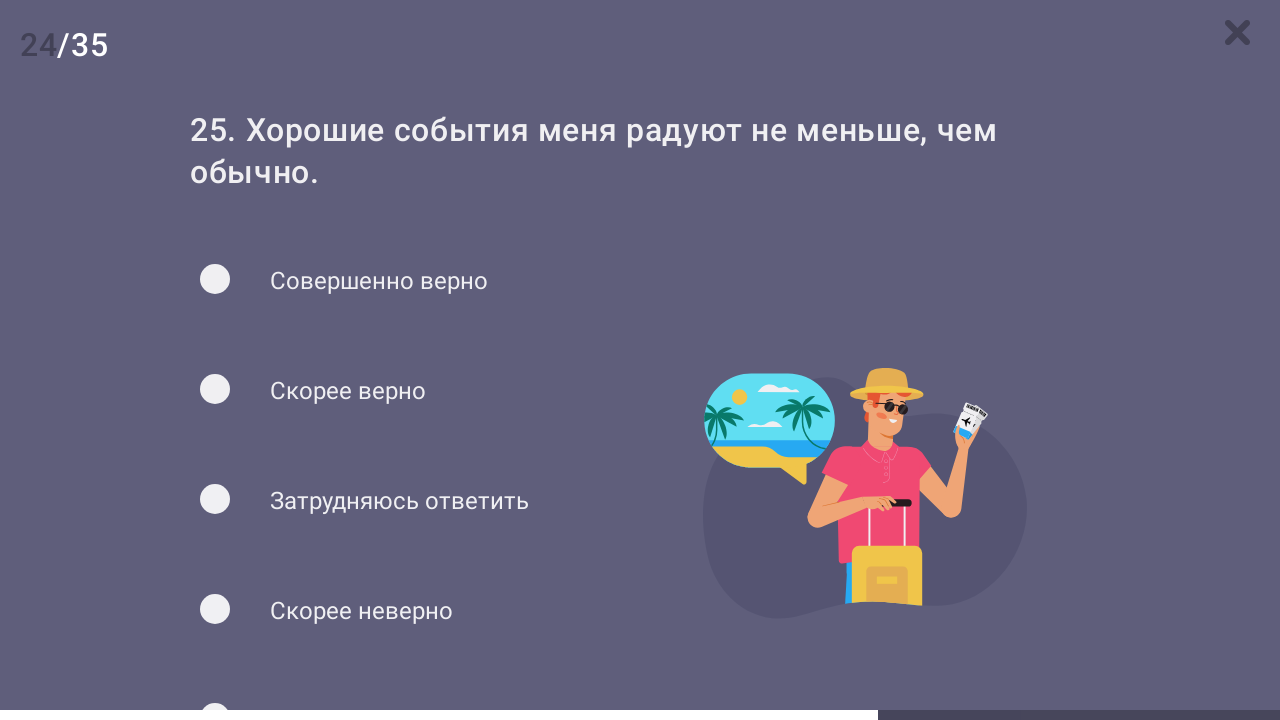

Answer options for question 25 loaded
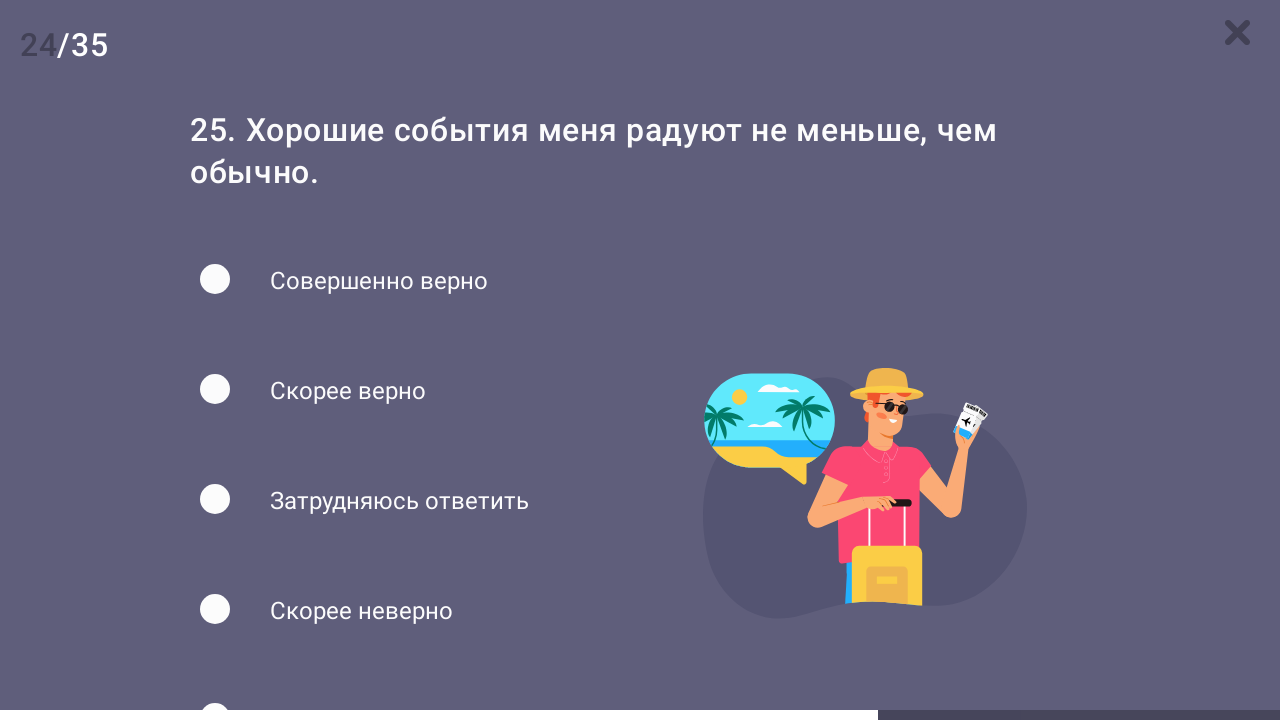

Selected first answer option for question 25 at (339, 282) on ul.ts__answer-list li.ts__answer-li:first-child label
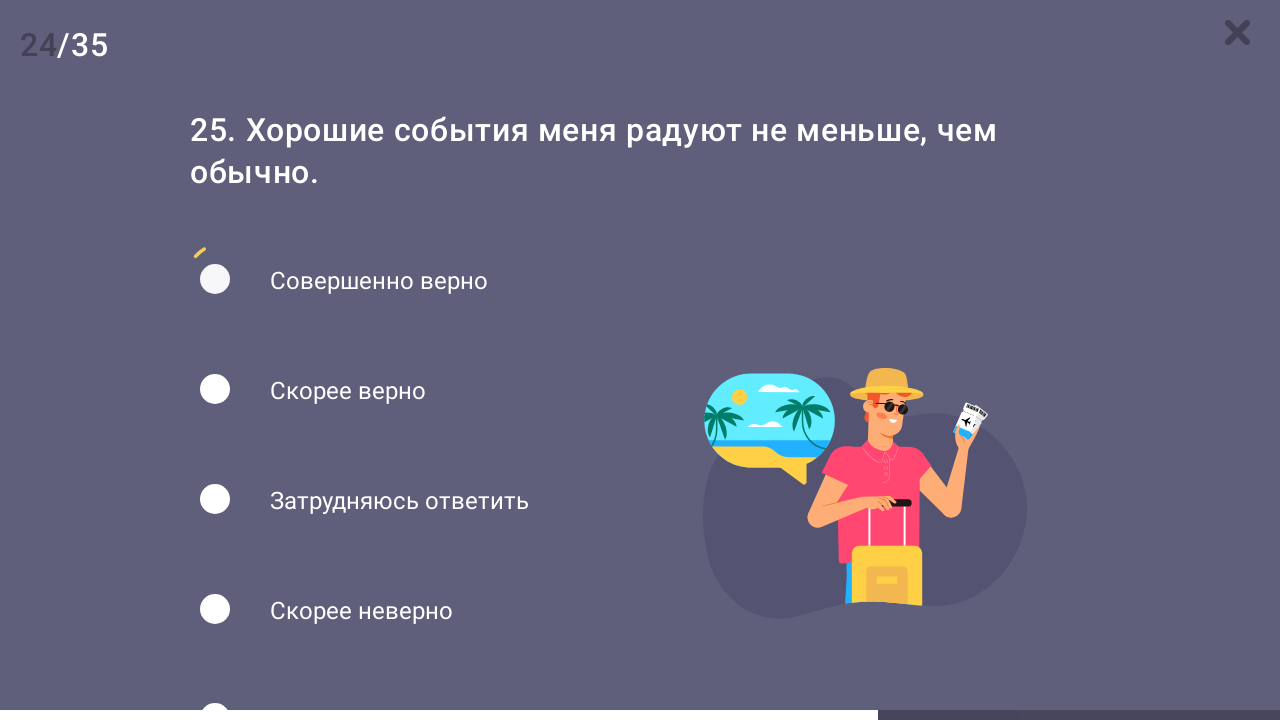

Waited for question 26 to load
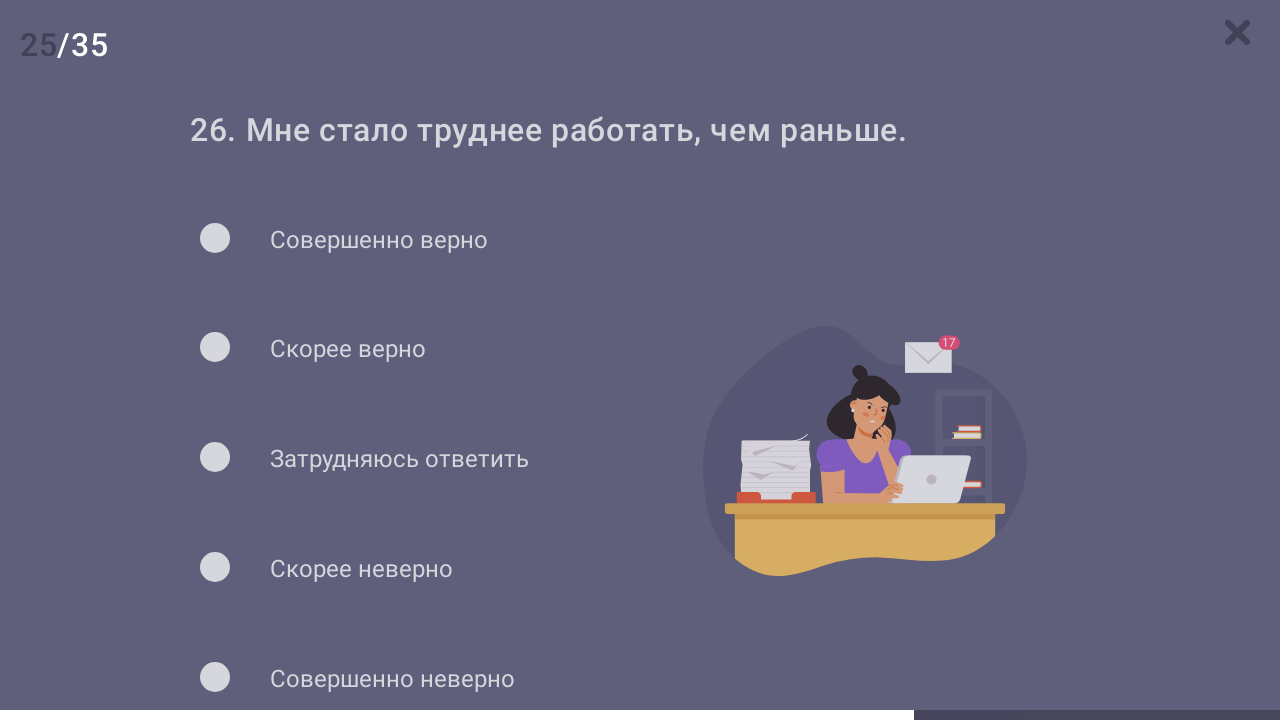

Question 26 loaded
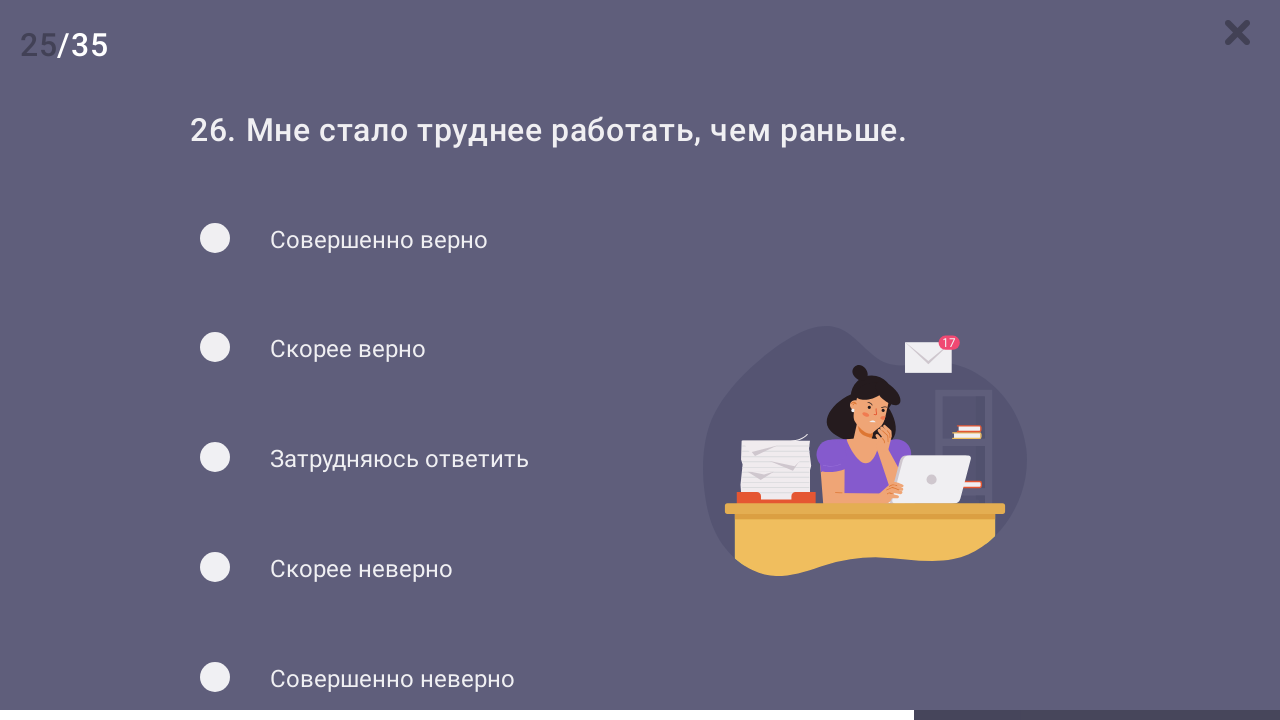

Answer options for question 26 loaded
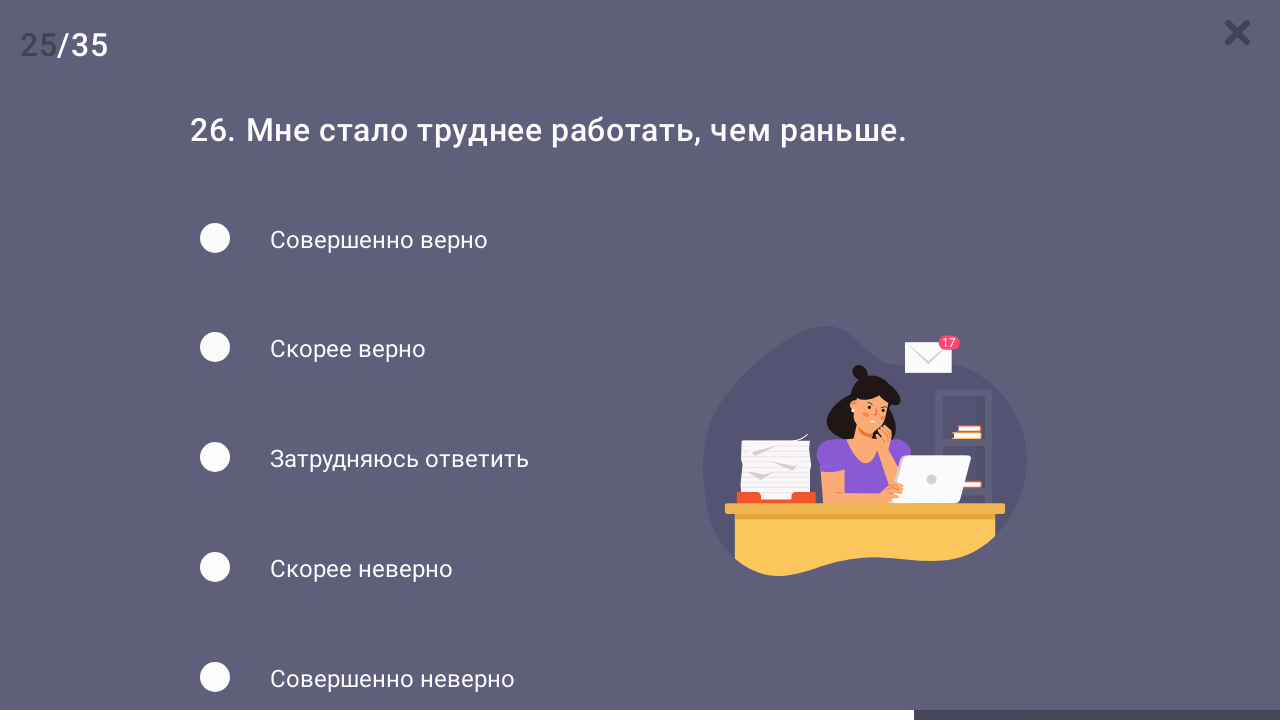

Selected first answer option for question 26 at (339, 240) on ul.ts__answer-list li.ts__answer-li:first-child label
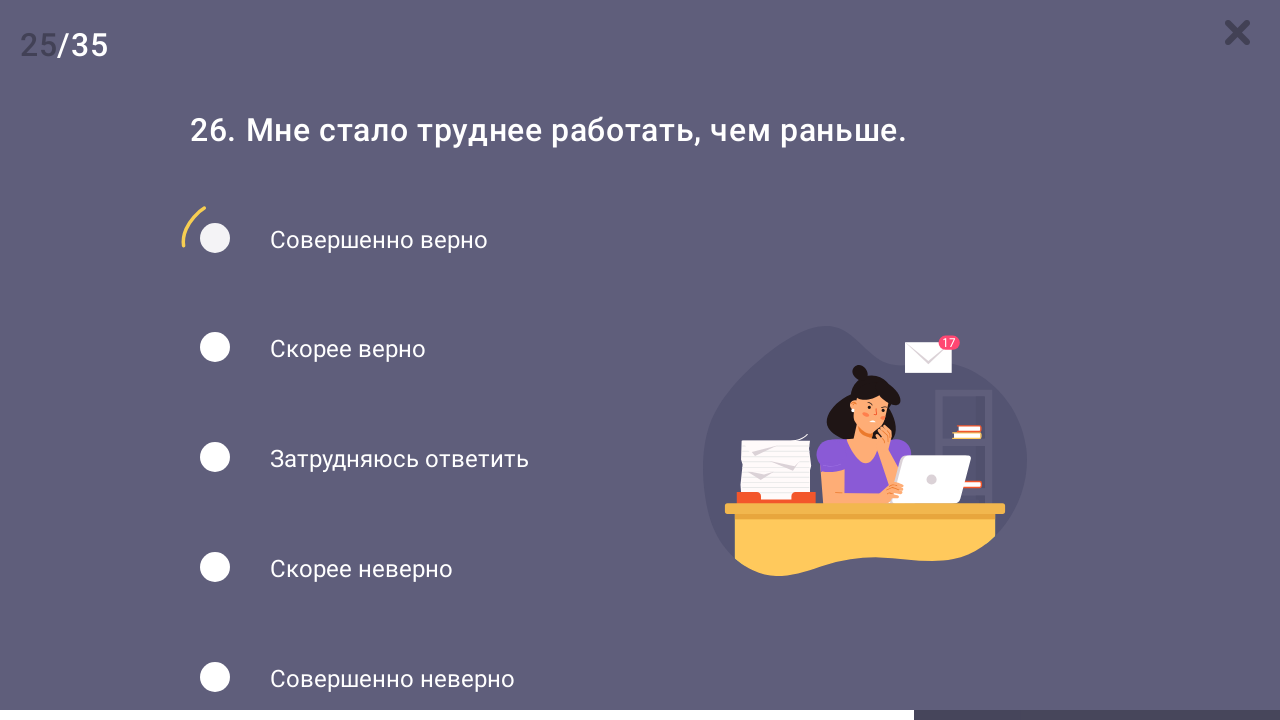

Waited for question 27 to load
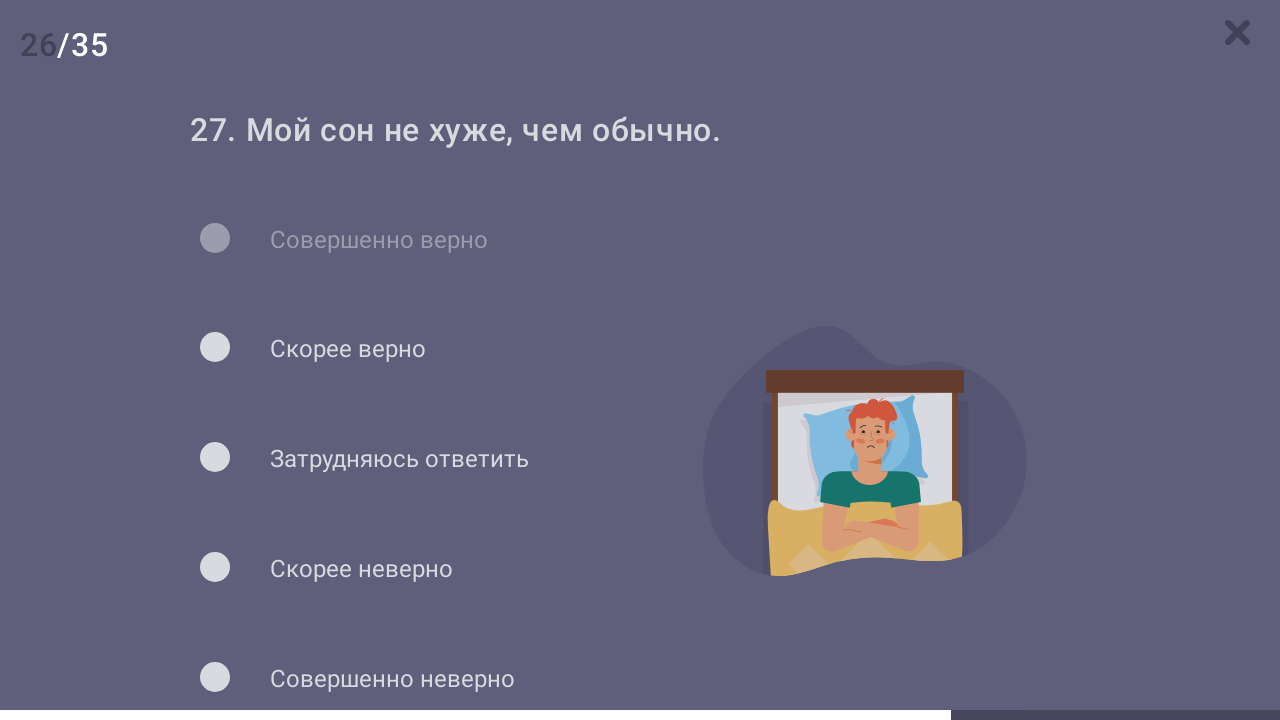

Question 27 loaded
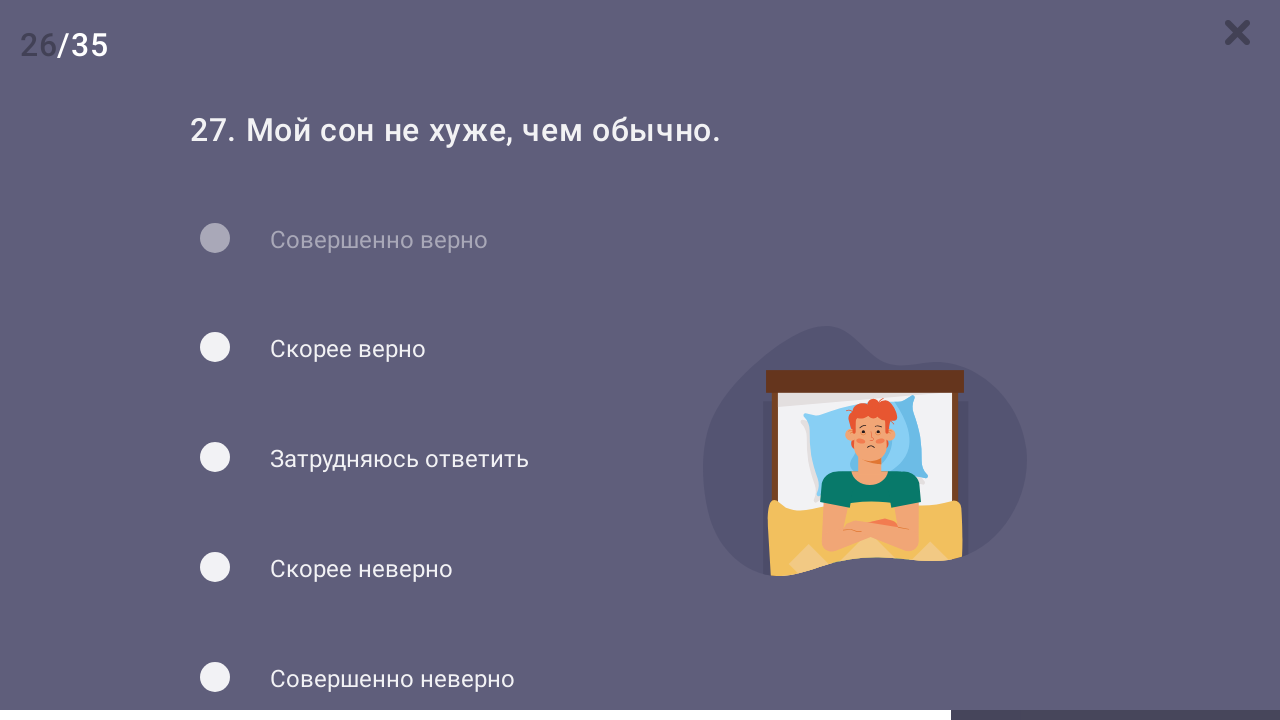

Answer options for question 27 loaded
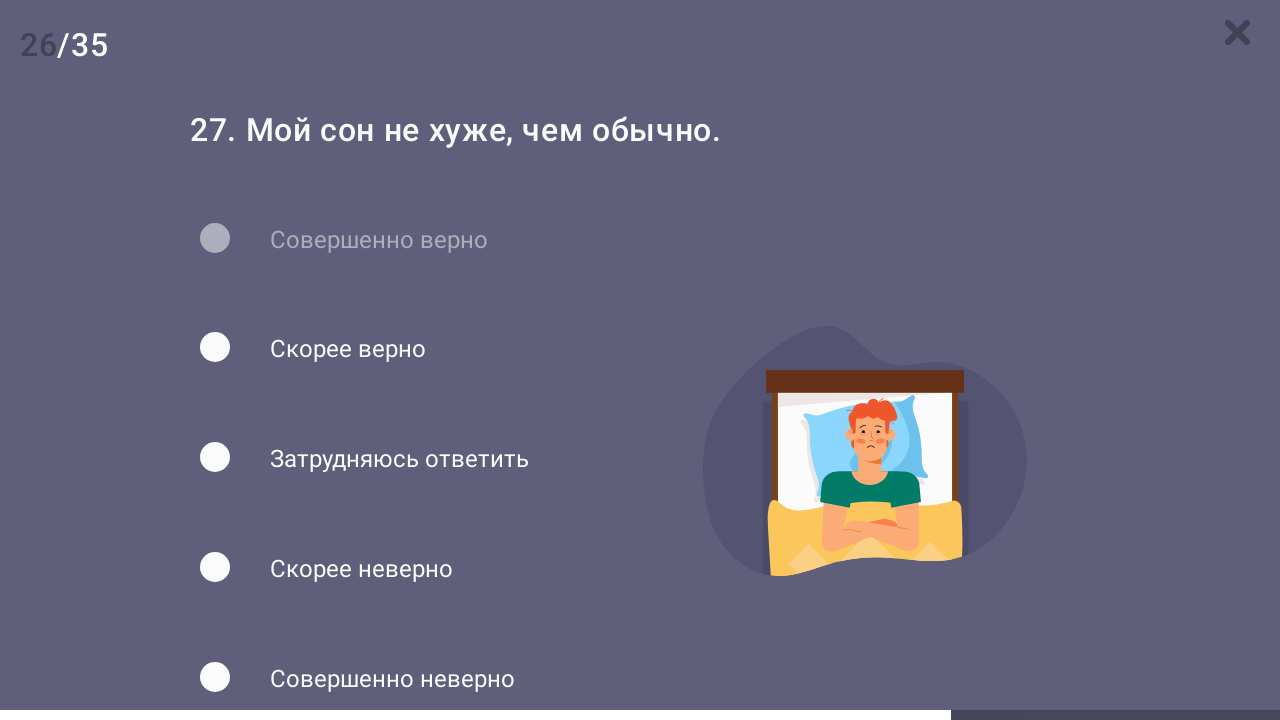

Selected first answer option for question 27 at (339, 240) on ul.ts__answer-list li.ts__answer-li:first-child label
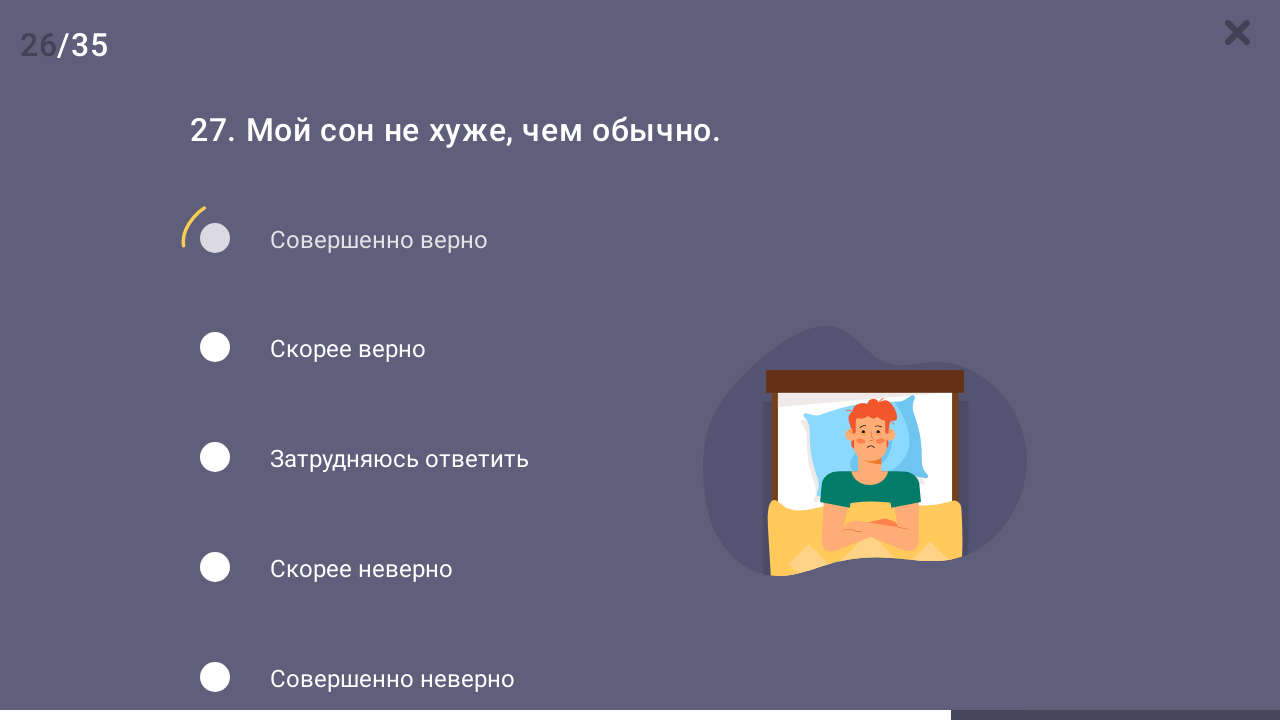

Waited for question 28 to load
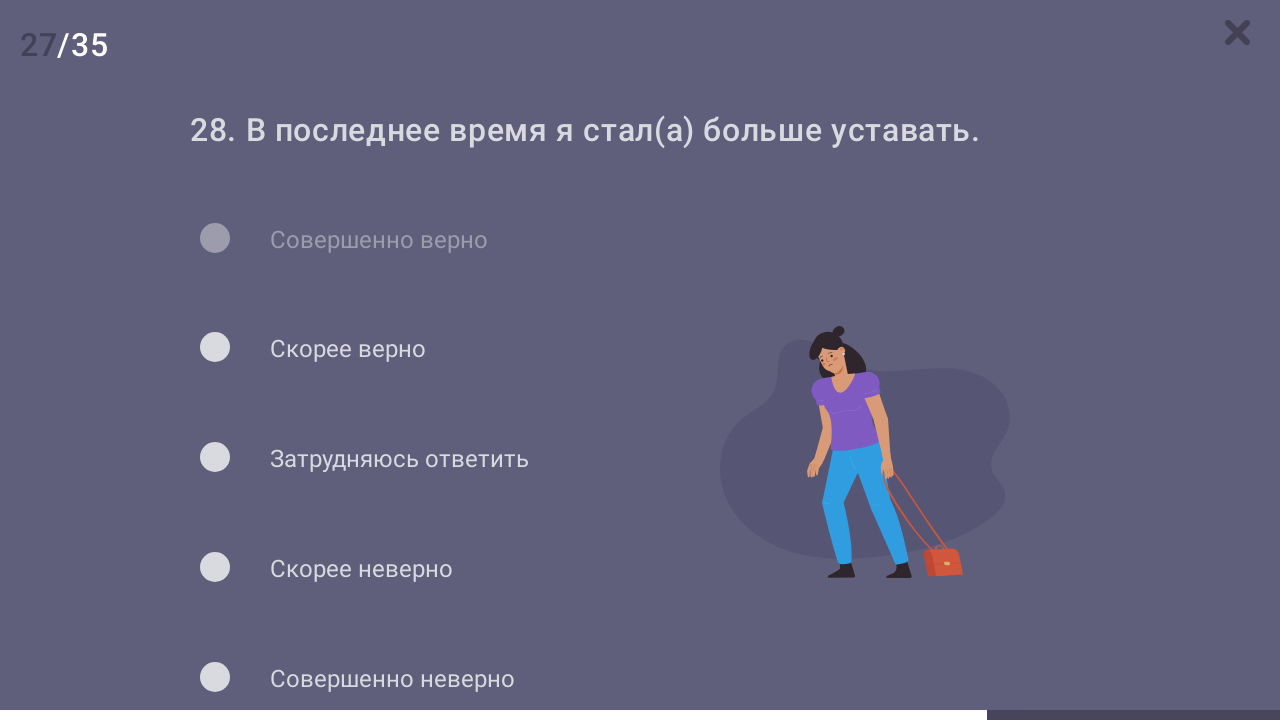

Question 28 loaded
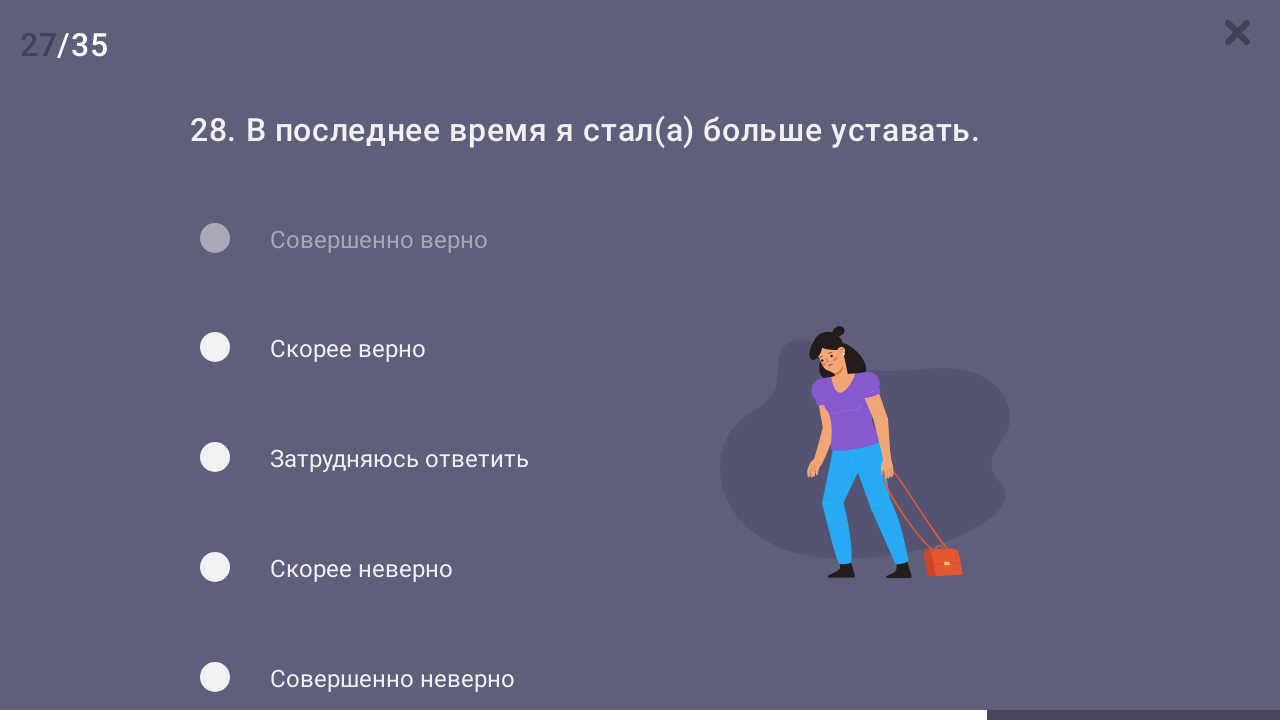

Answer options for question 28 loaded
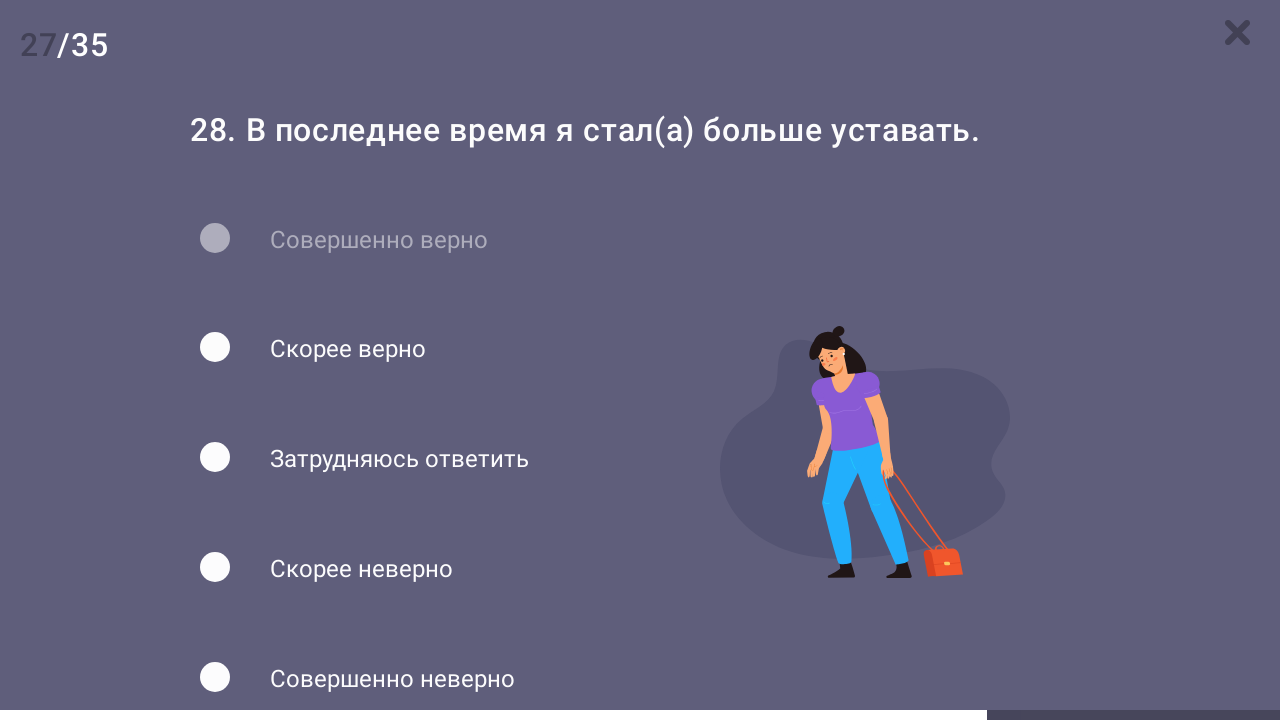

Selected first answer option for question 28 at (339, 240) on ul.ts__answer-list li.ts__answer-li:first-child label
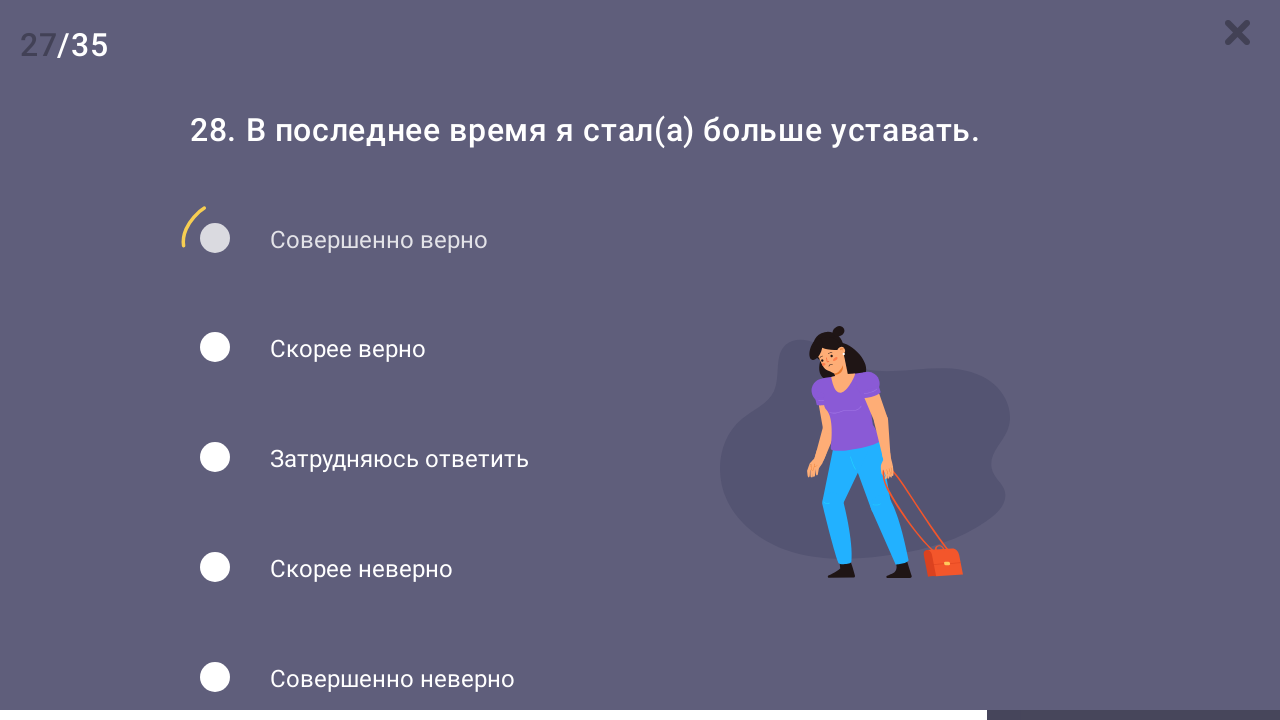

Waited for question 29 to load
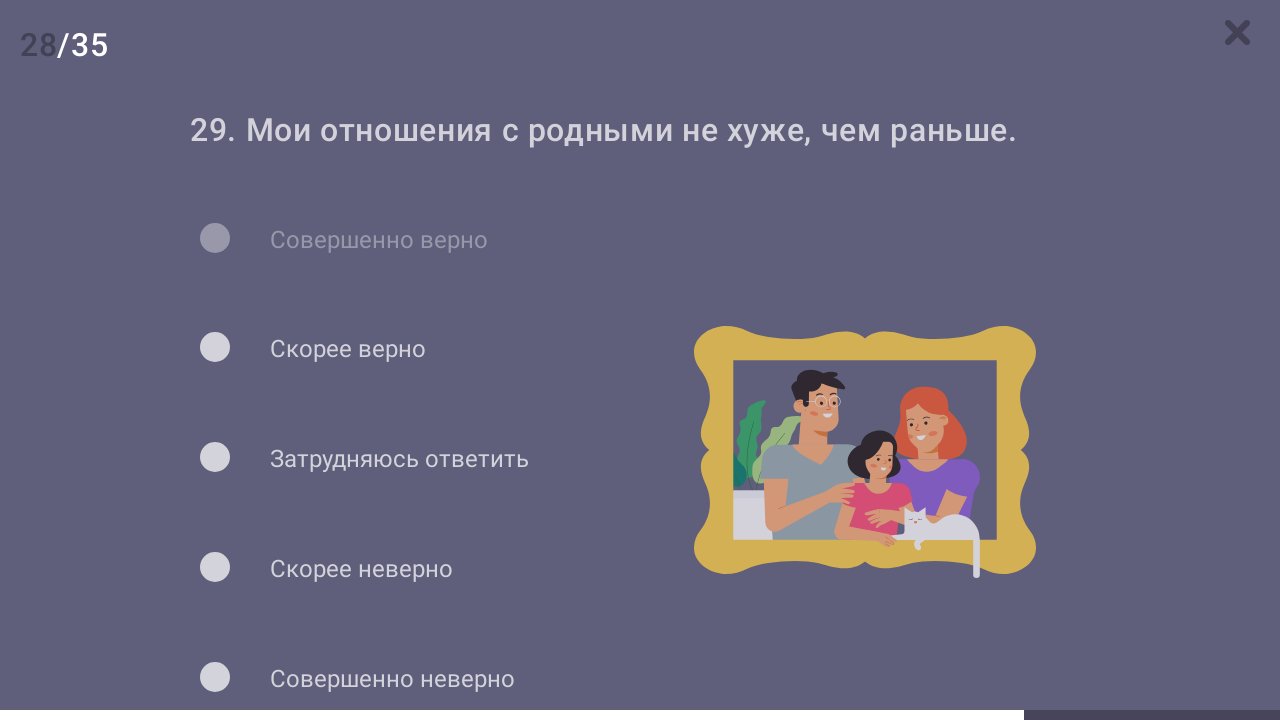

Question 29 loaded
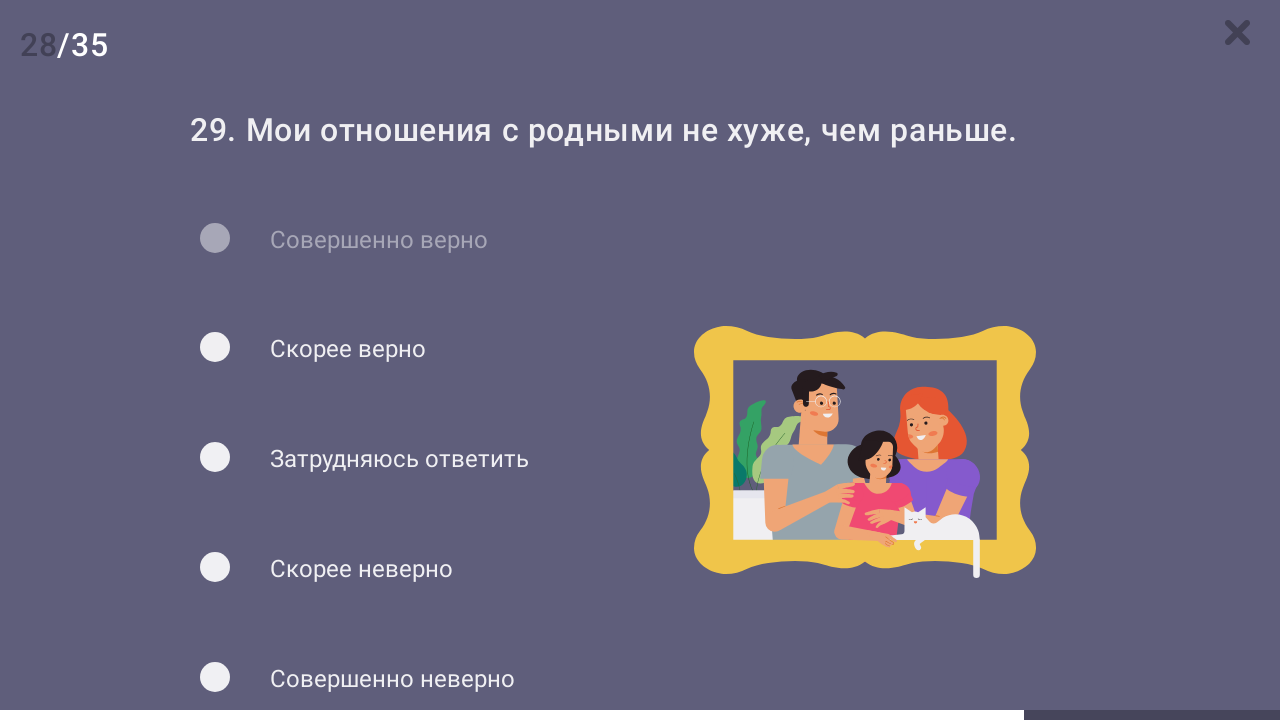

Answer options for question 29 loaded
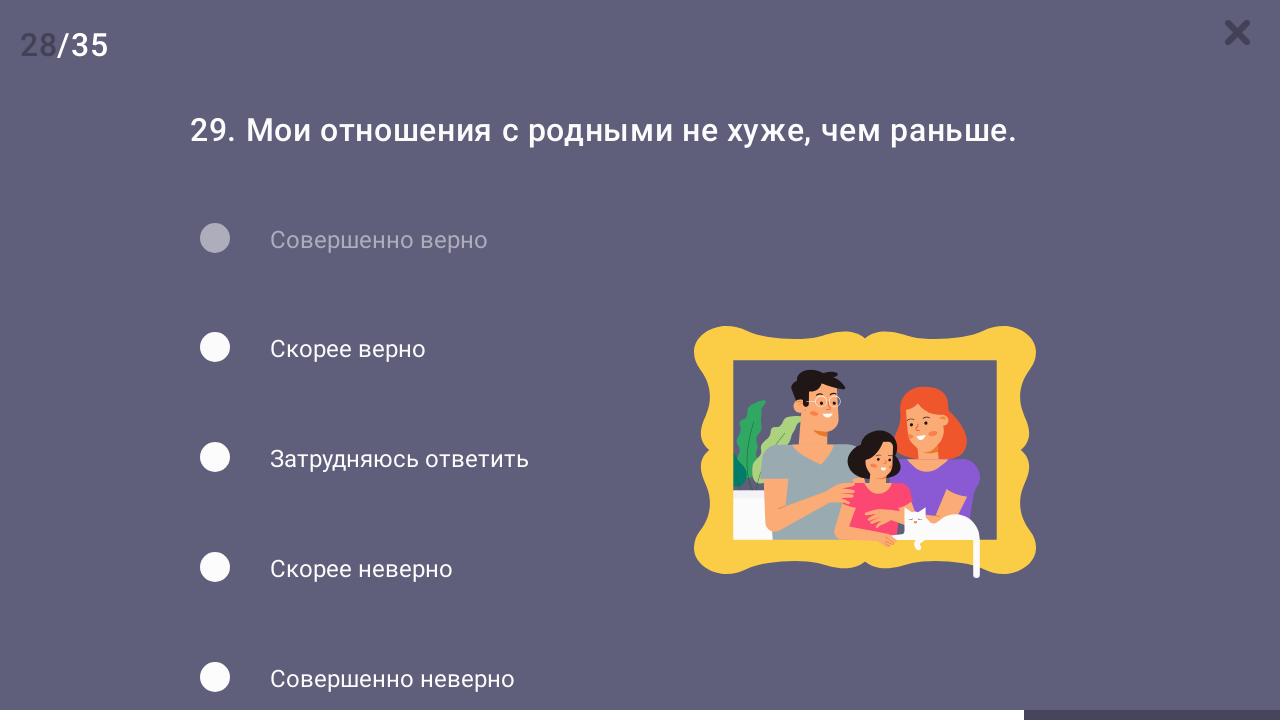

Selected first answer option for question 29 at (339, 240) on ul.ts__answer-list li.ts__answer-li:first-child label
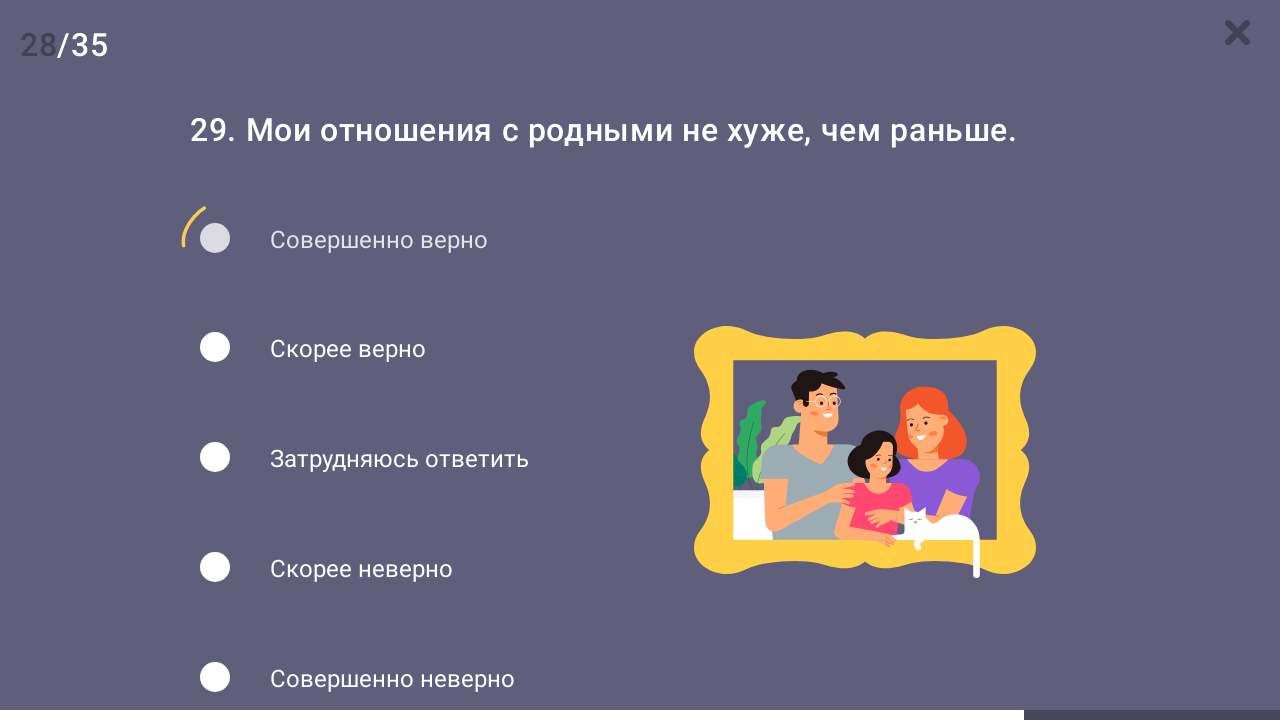

Waited for question 30 to load
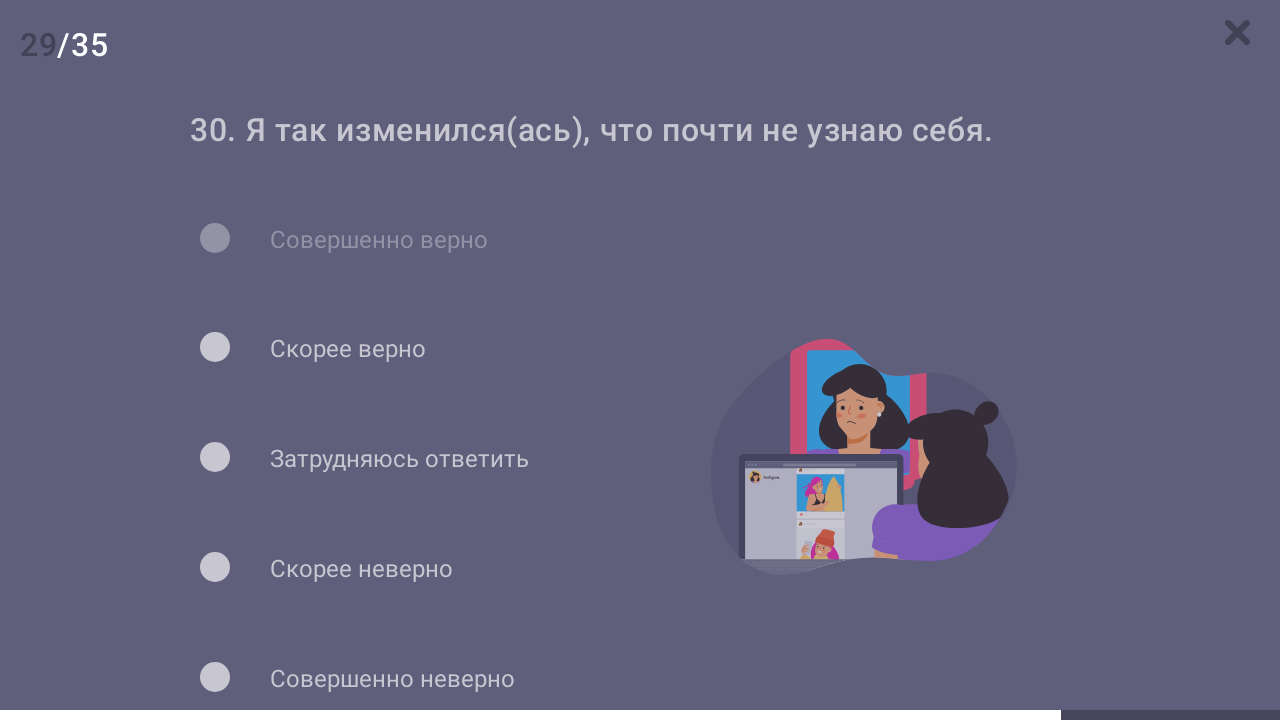

Question 30 loaded
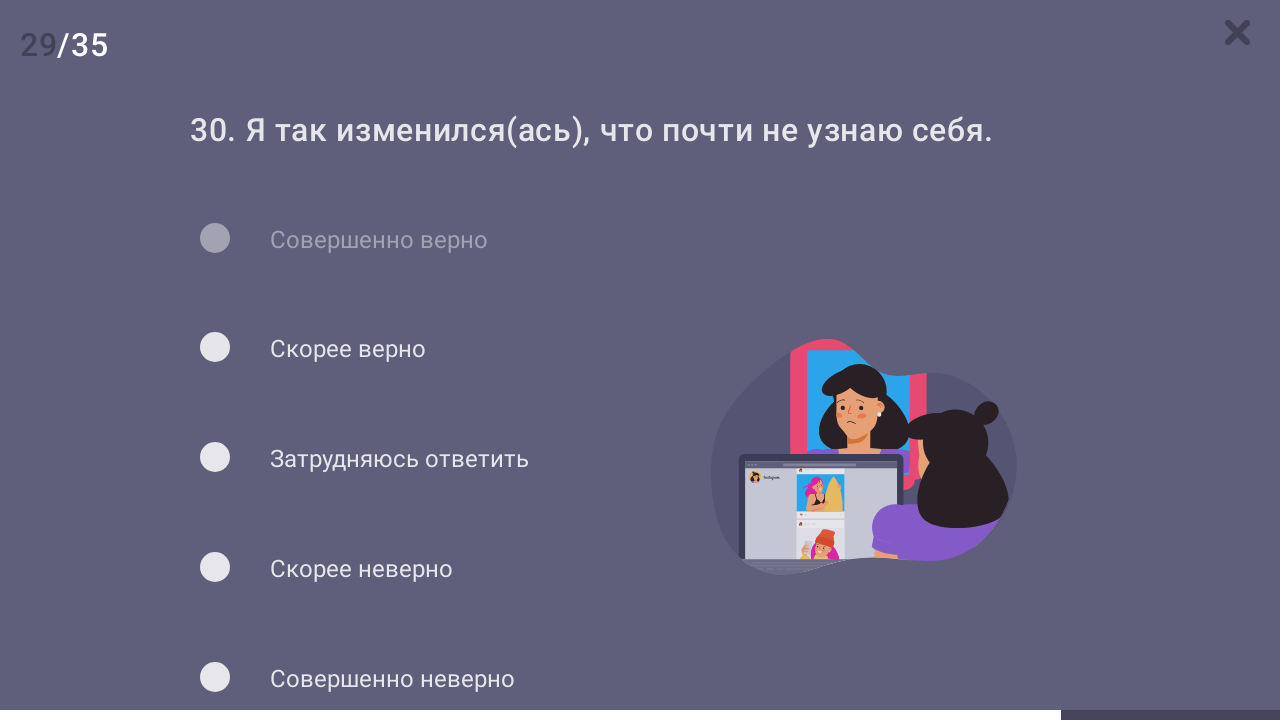

Answer options for question 30 loaded
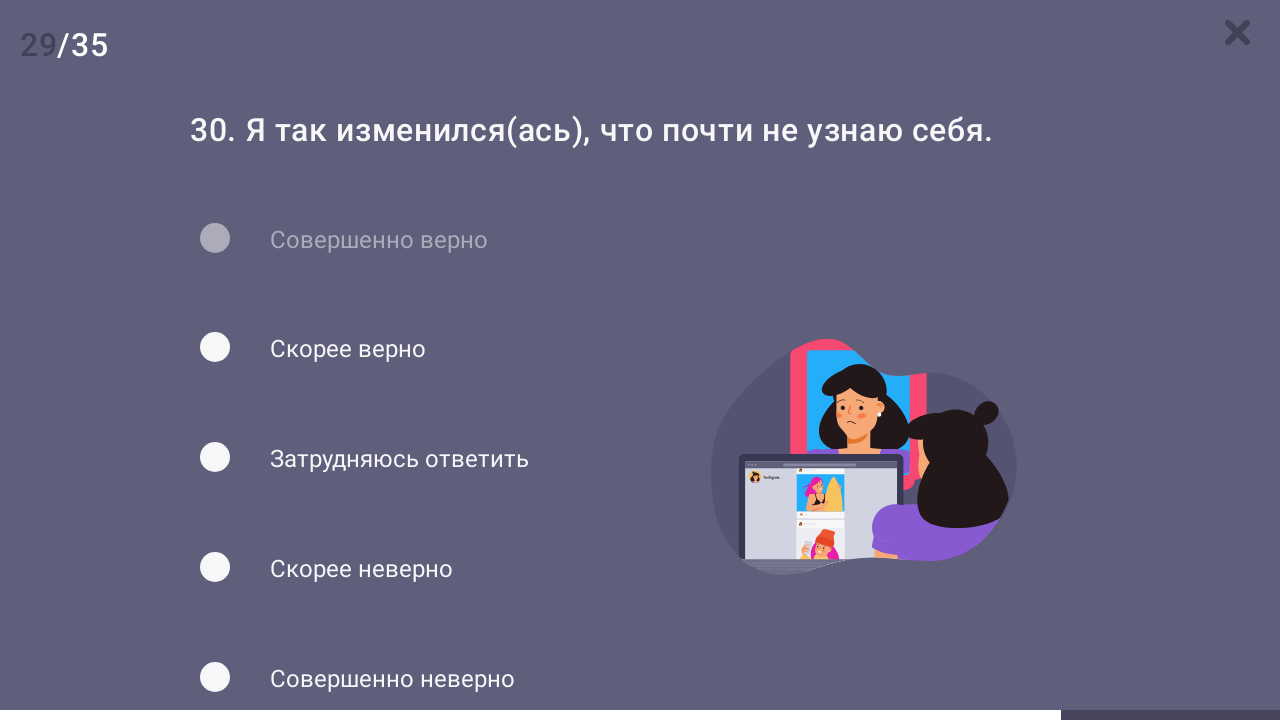

Selected first answer option for question 30 at (339, 240) on ul.ts__answer-list li.ts__answer-li:first-child label
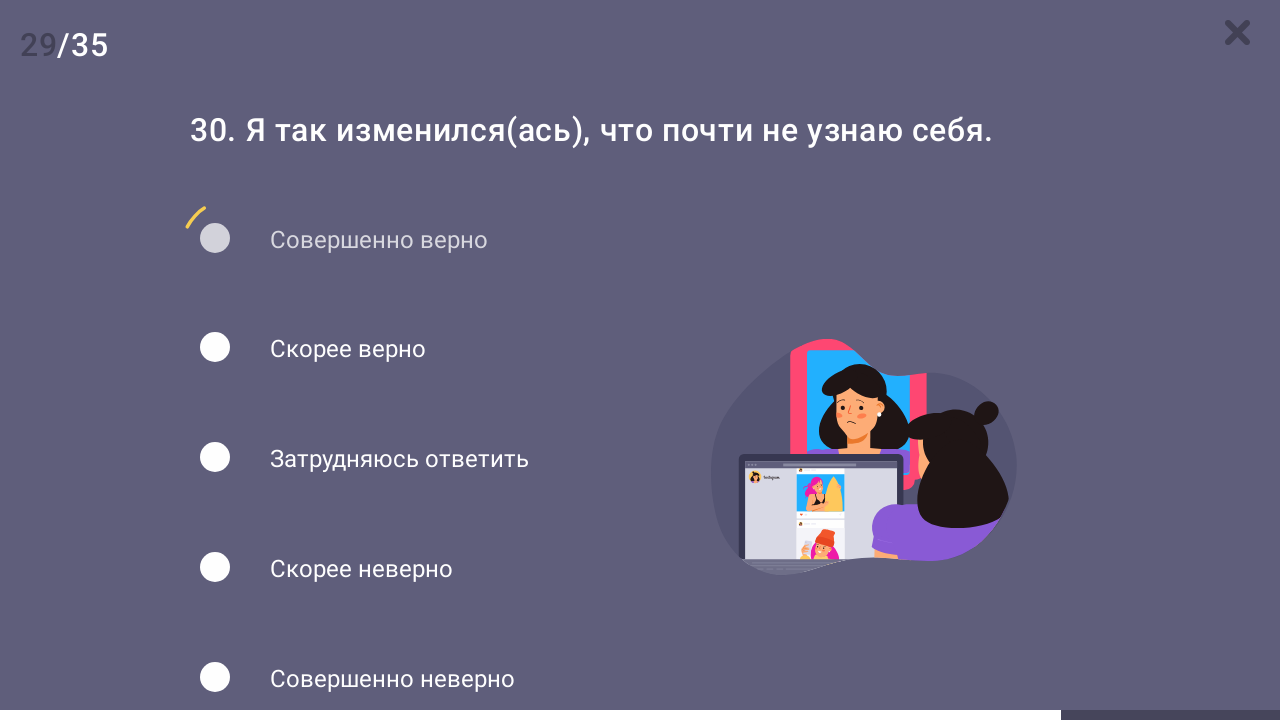

Waited for question 31 to load
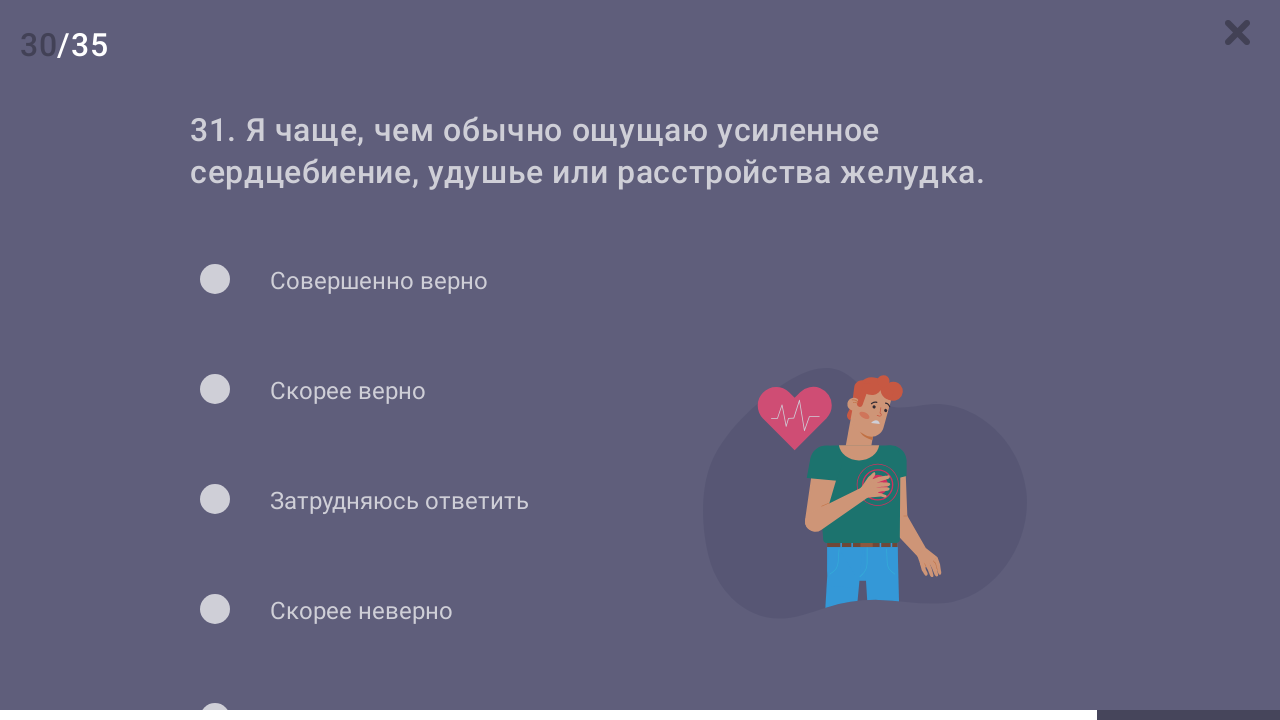

Question 31 loaded
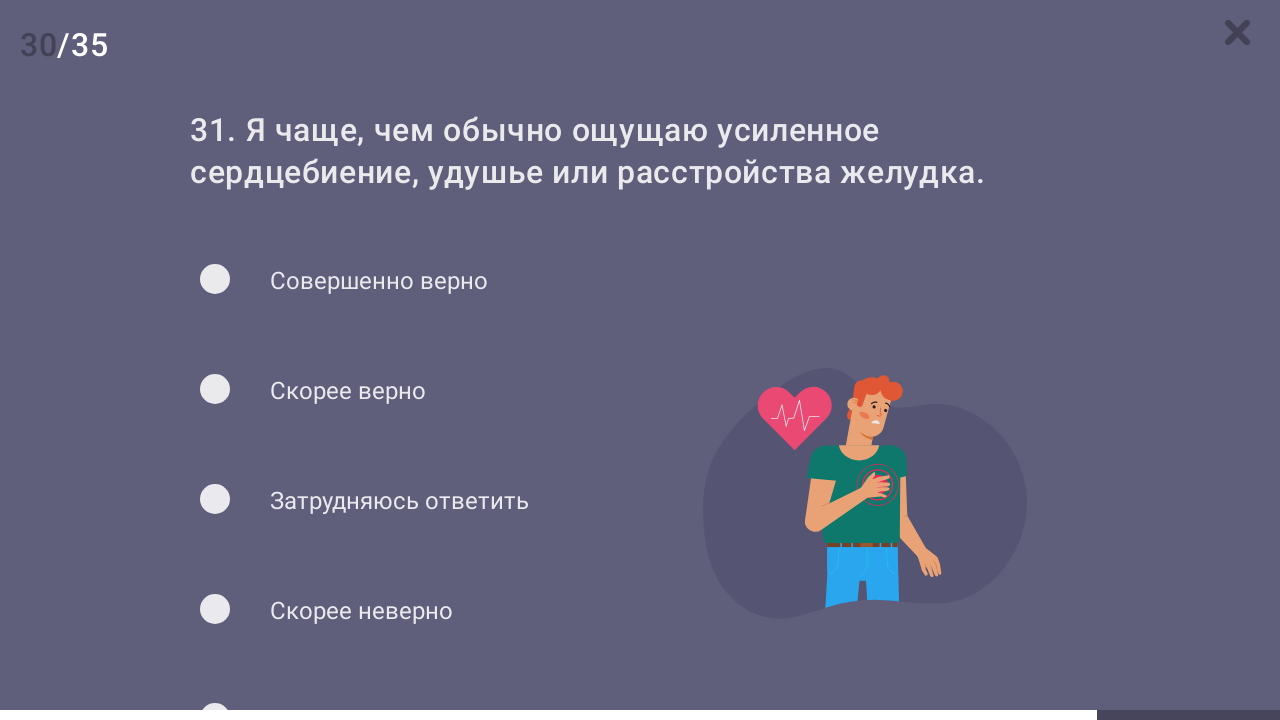

Answer options for question 31 loaded
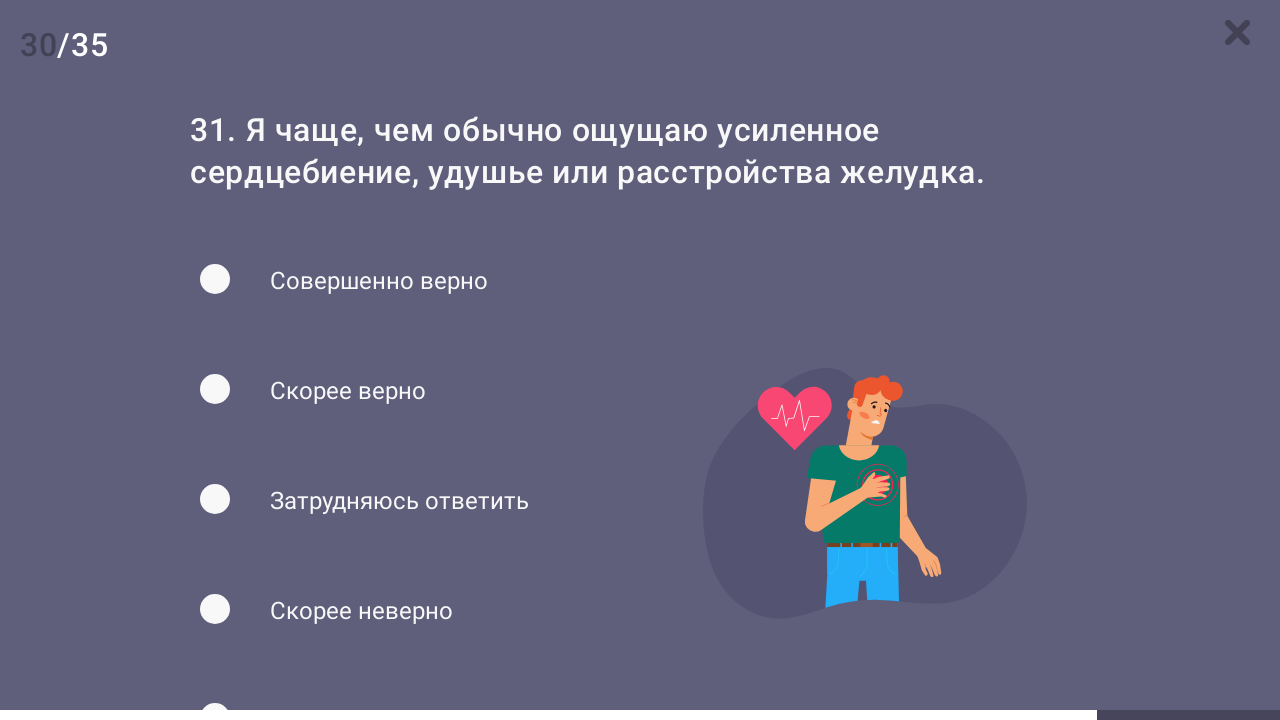

Selected first answer option for question 31 at (339, 282) on ul.ts__answer-list li.ts__answer-li:first-child label
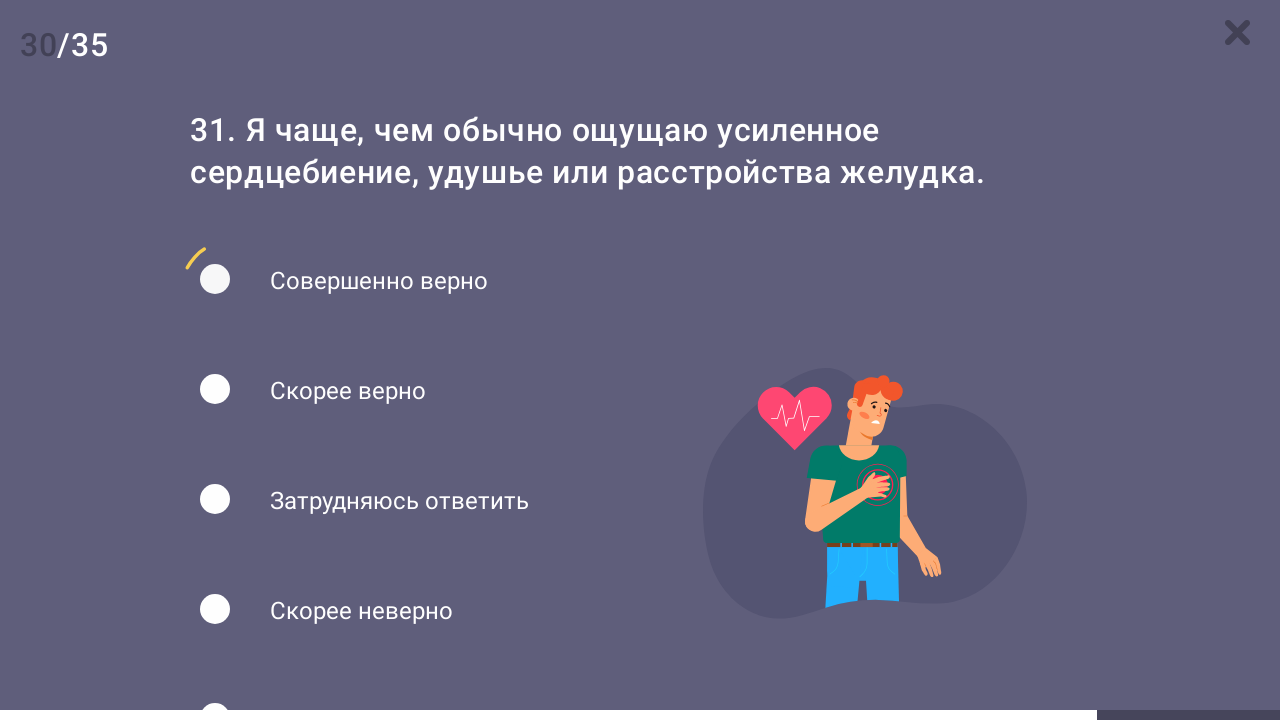

Waited for question 32 to load
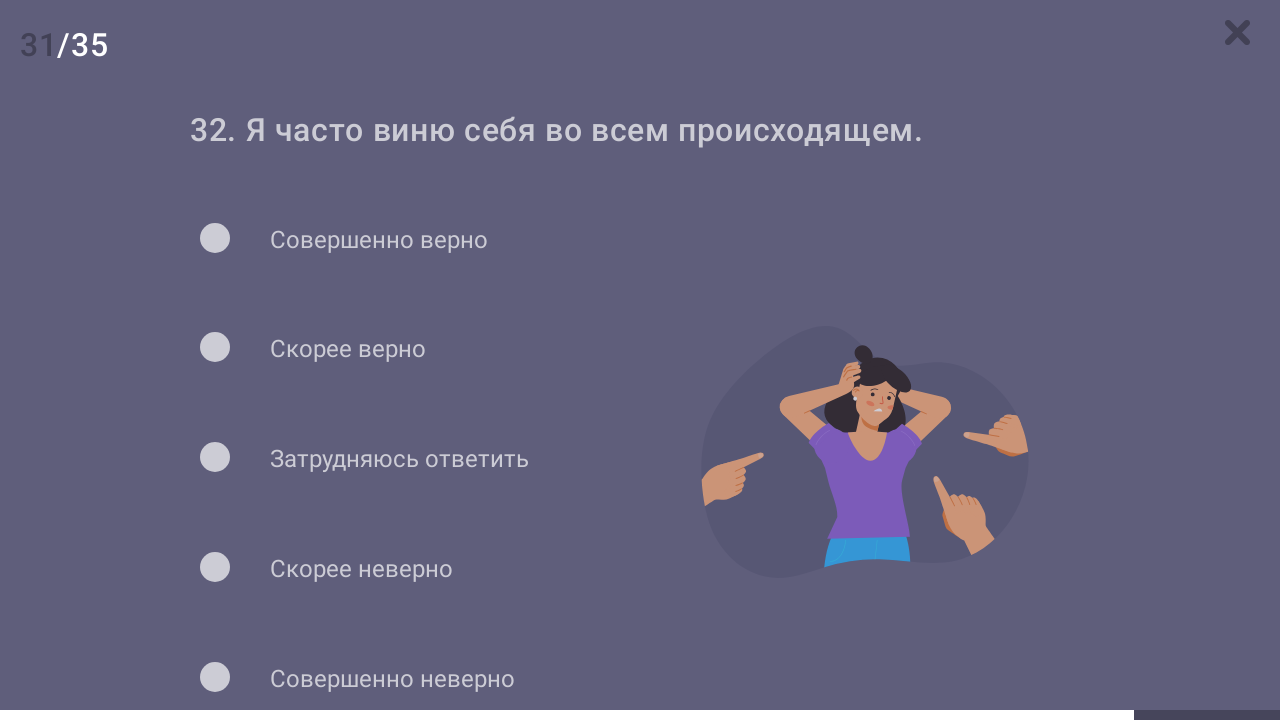

Question 32 loaded
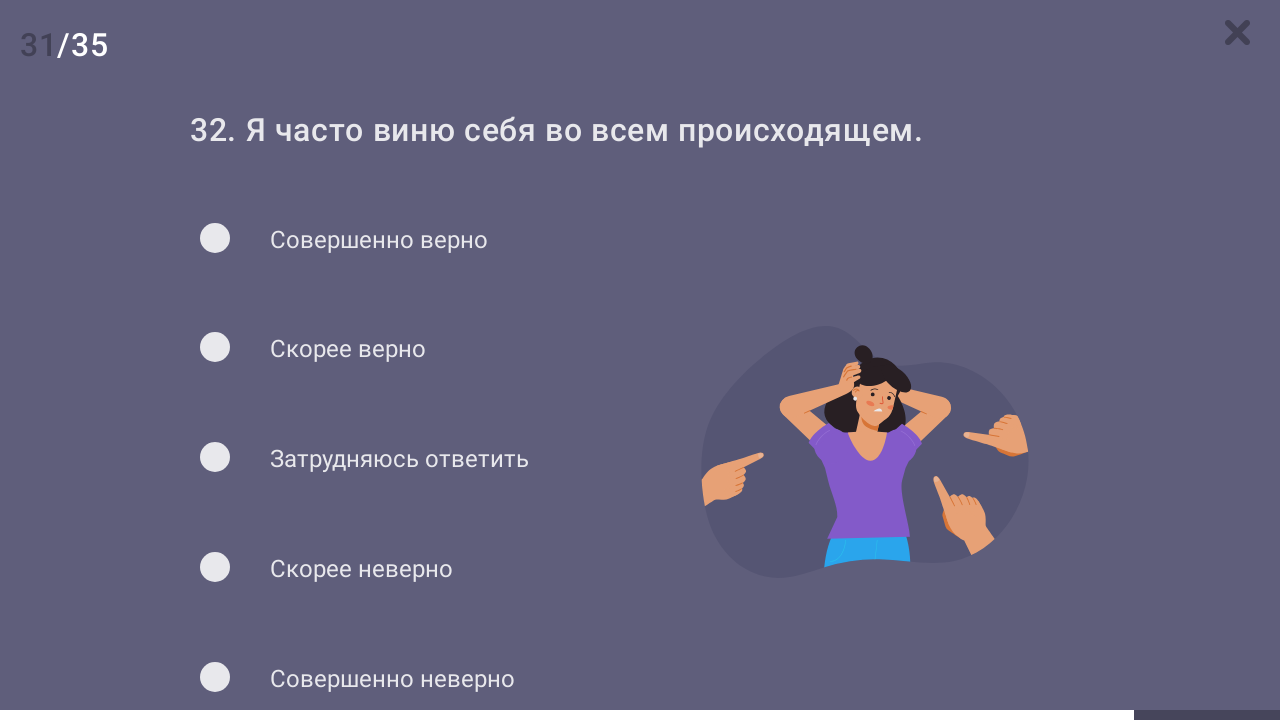

Answer options for question 32 loaded
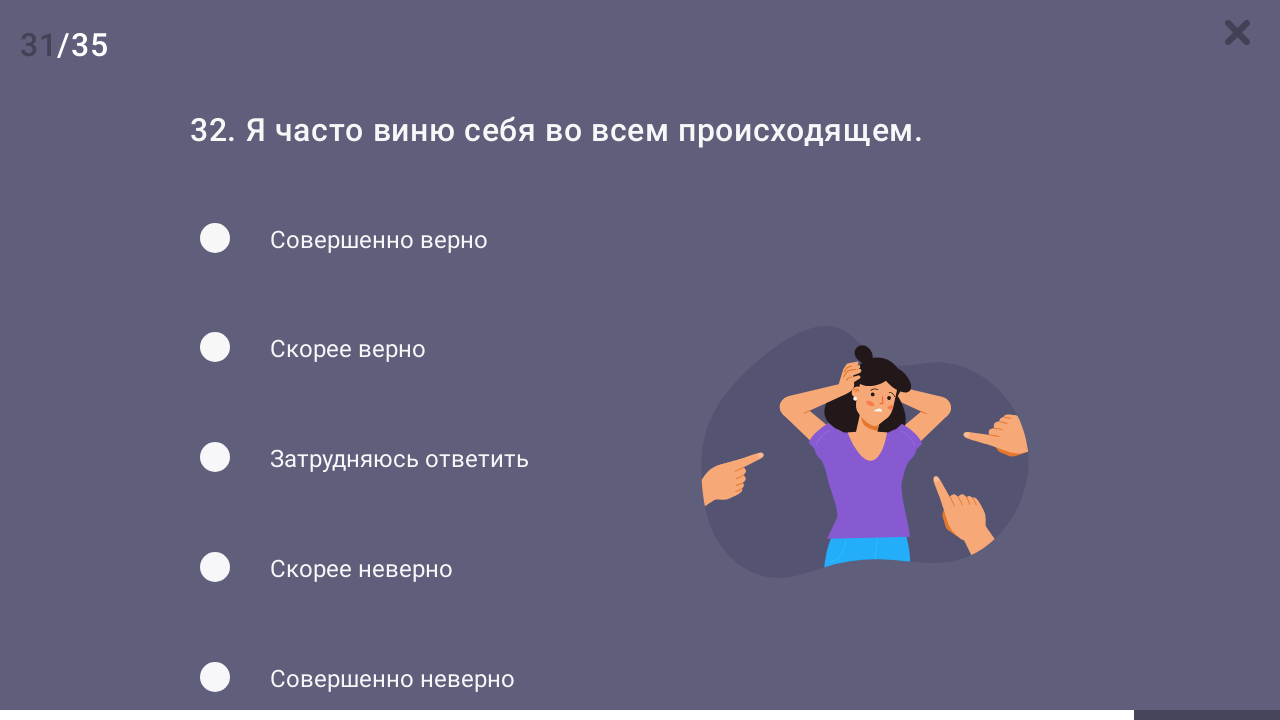

Selected first answer option for question 32 at (339, 240) on ul.ts__answer-list li.ts__answer-li:first-child label
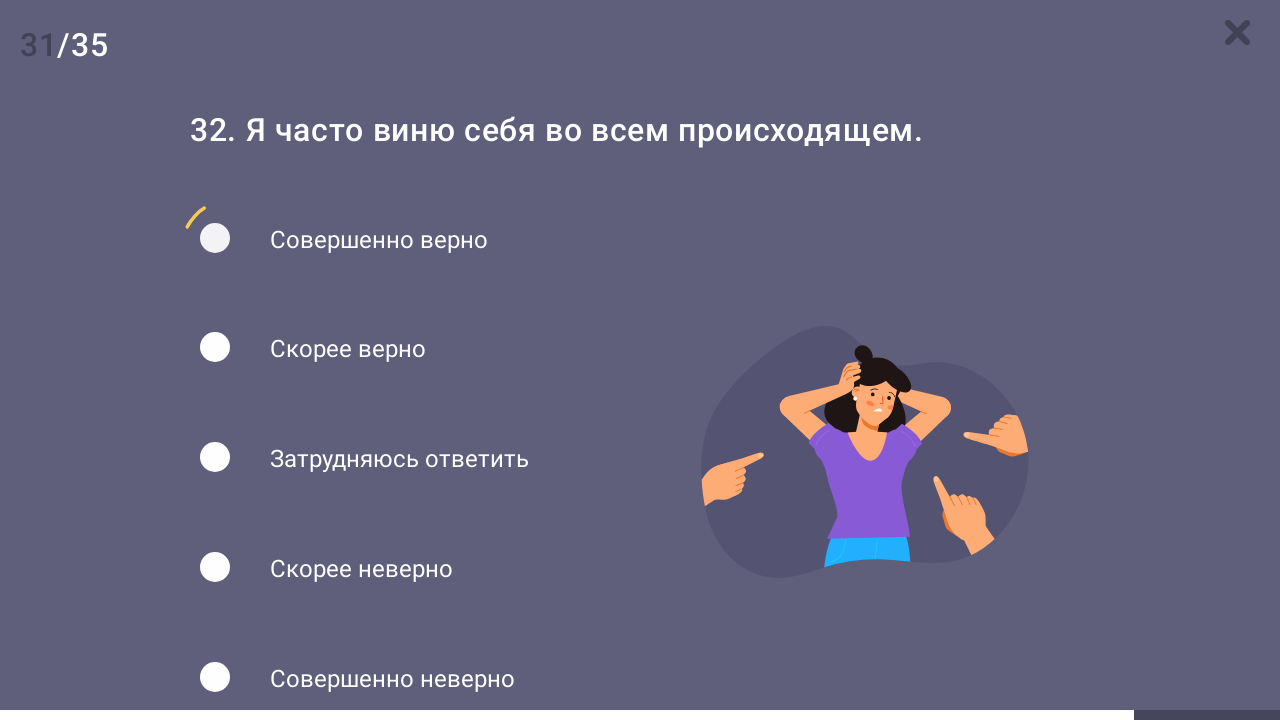

Waited for question 33 to load
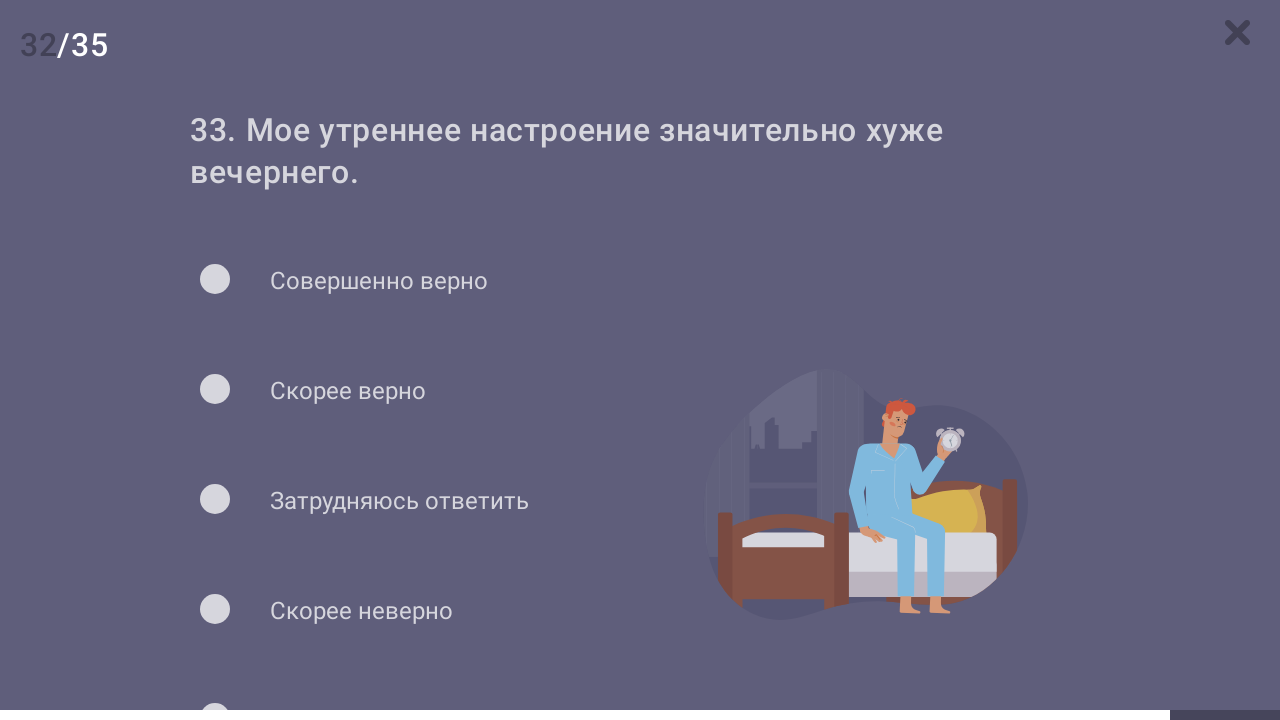

Question 33 loaded
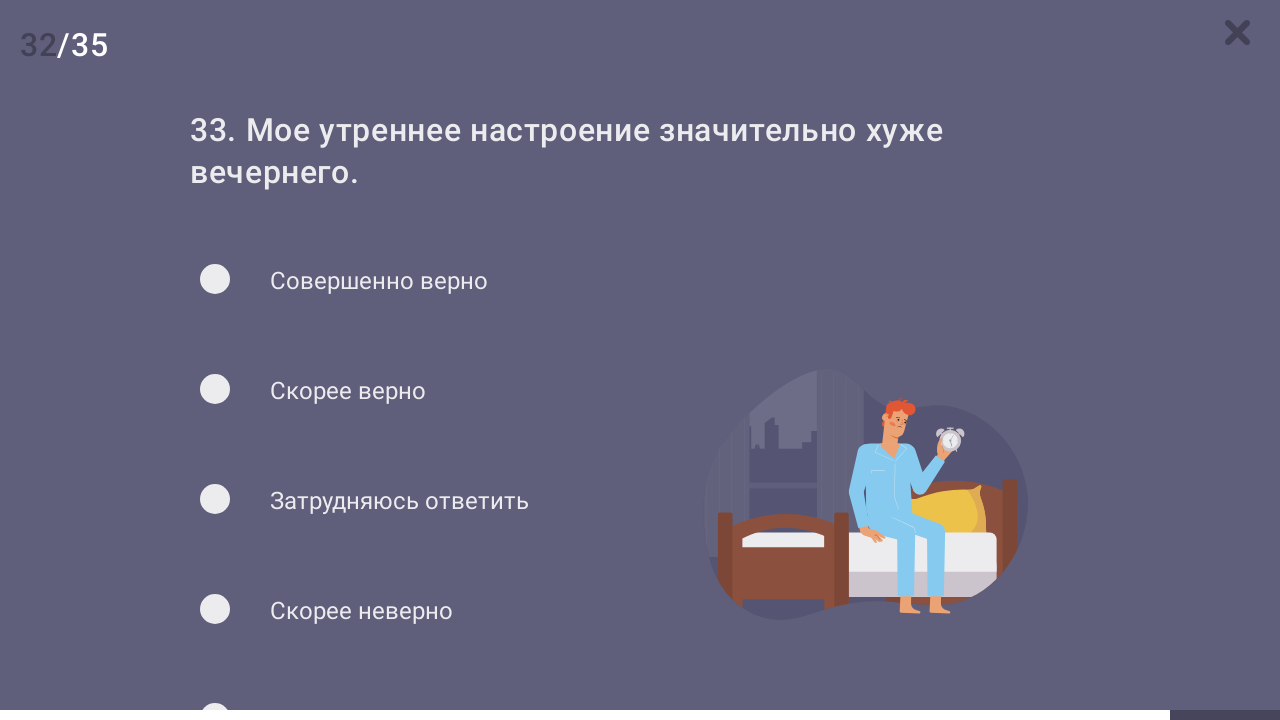

Answer options for question 33 loaded
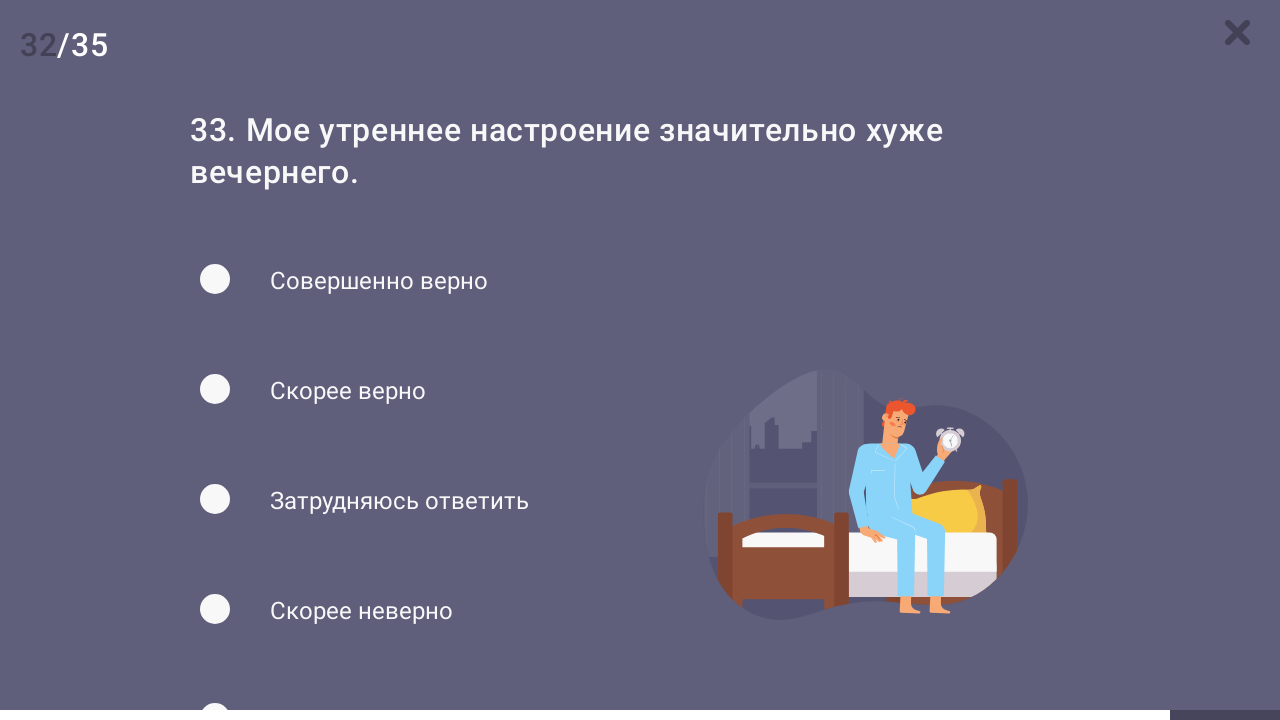

Selected first answer option for question 33 at (339, 282) on ul.ts__answer-list li.ts__answer-li:first-child label
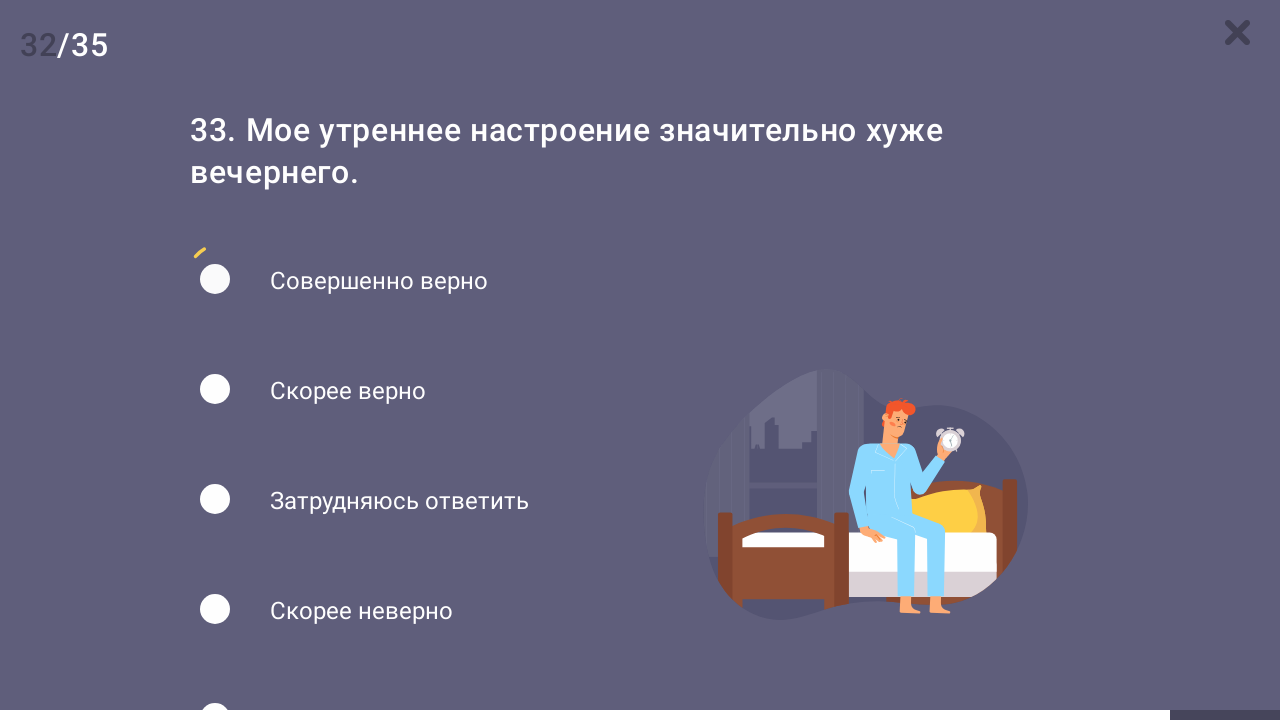

Waited for question 34 to load
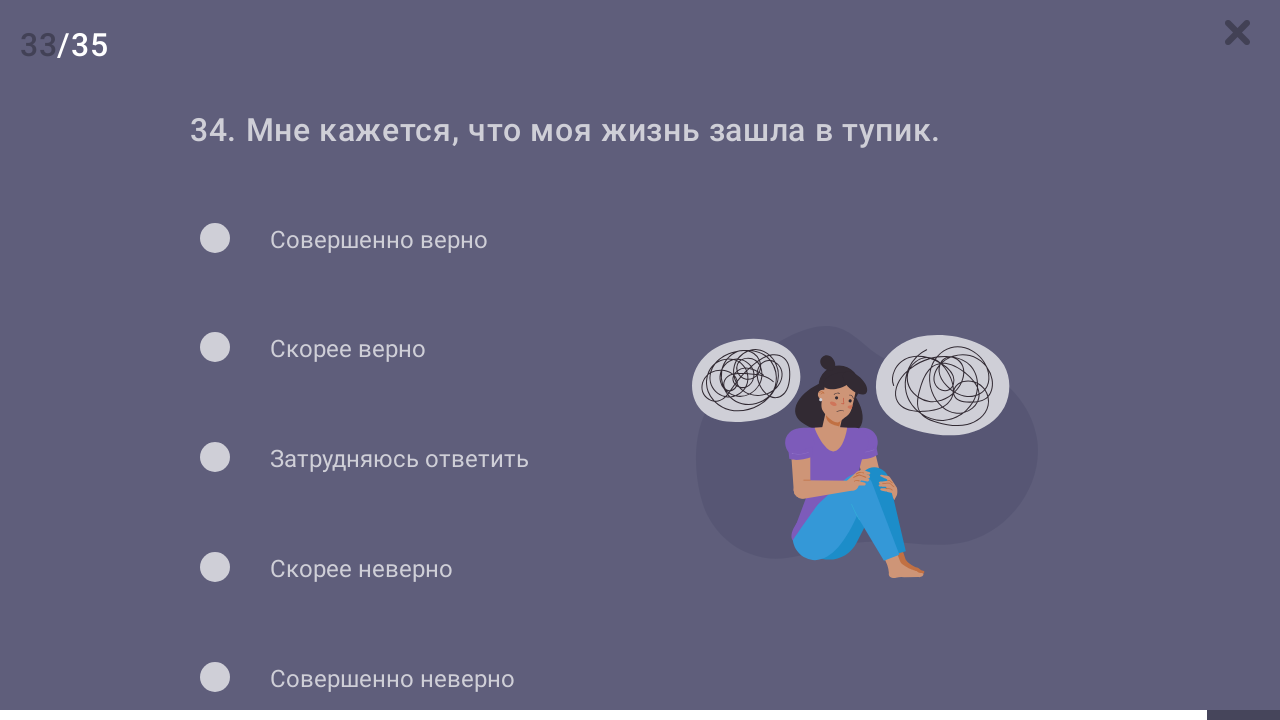

Question 34 loaded
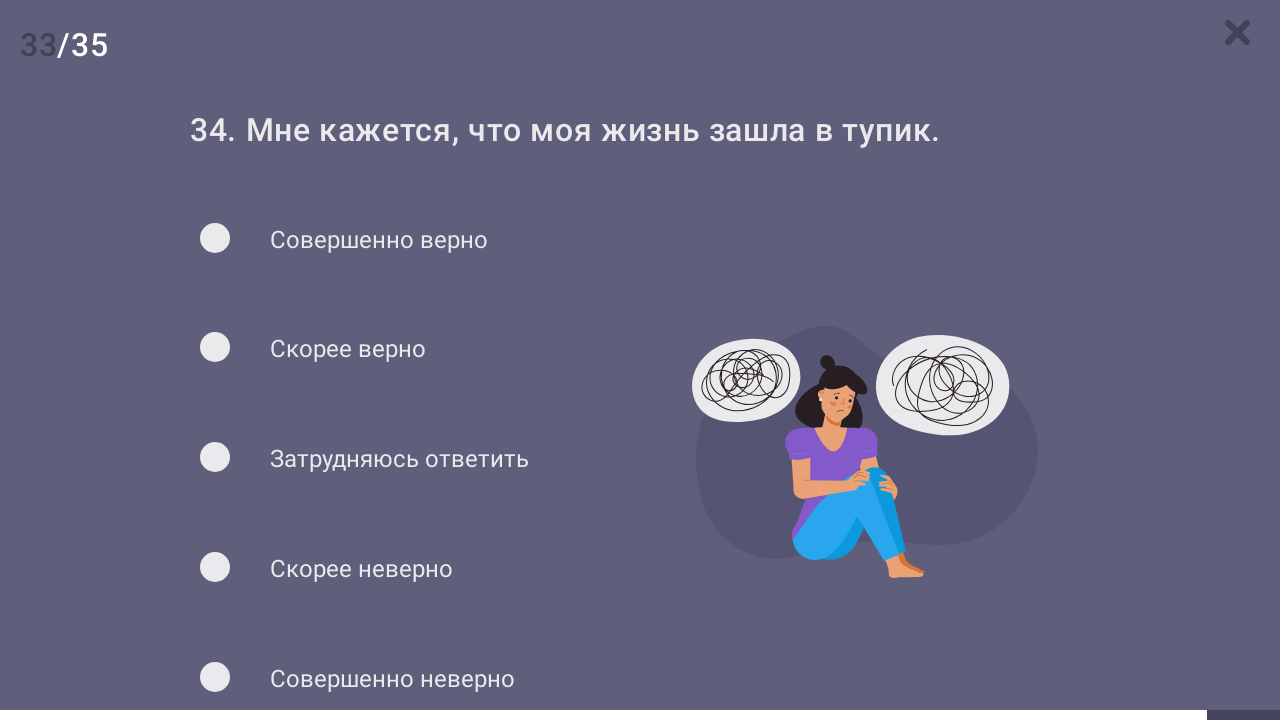

Answer options for question 34 loaded
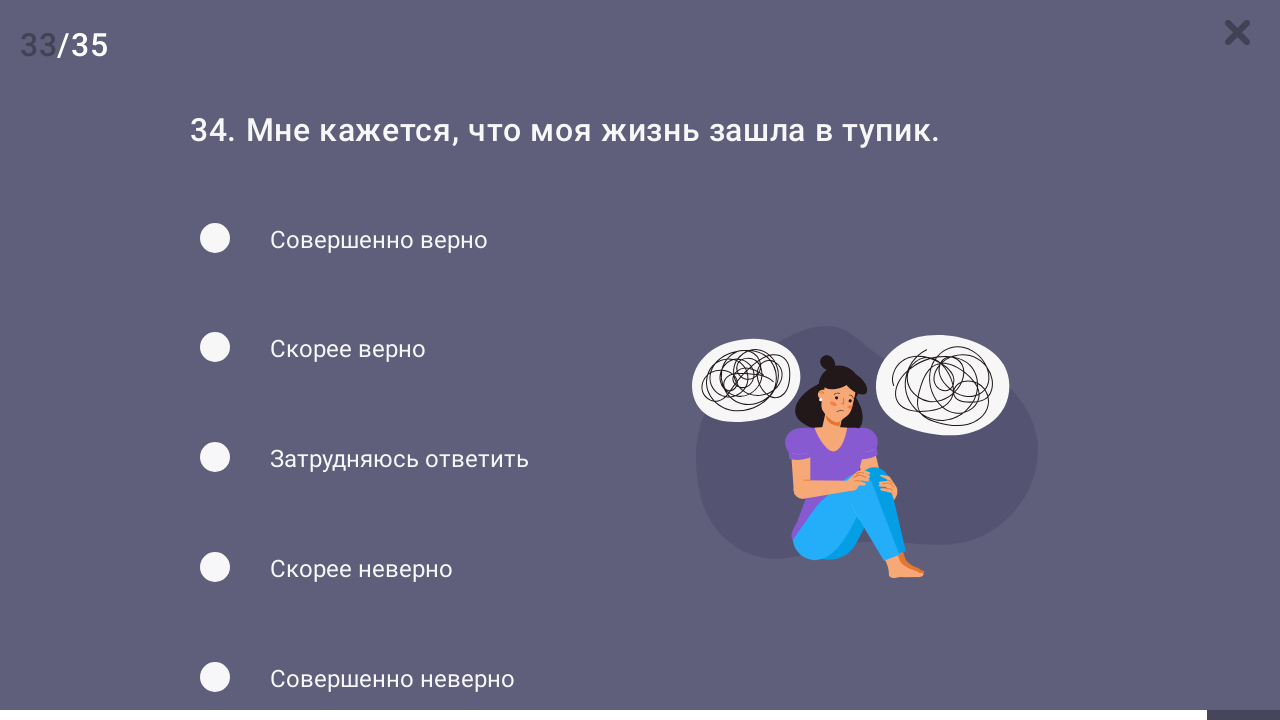

Selected first answer option for question 34 at (339, 240) on ul.ts__answer-list li.ts__answer-li:first-child label
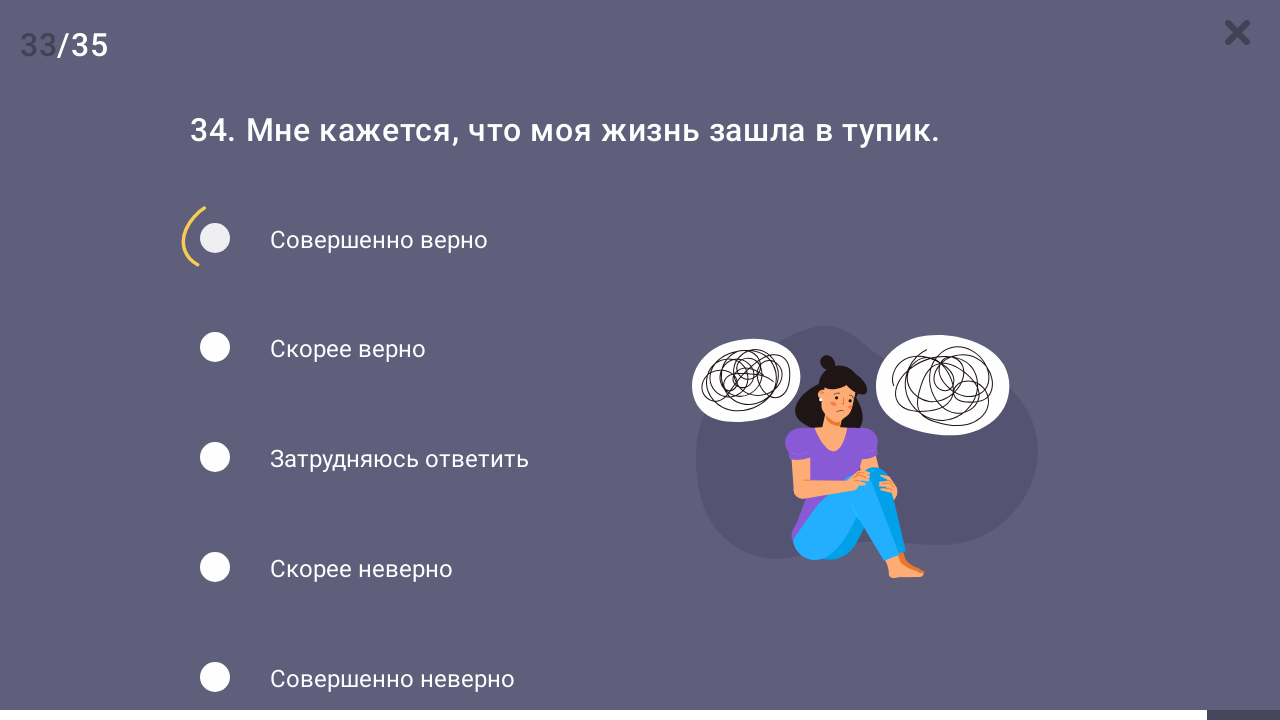

Waited for question 35 to load
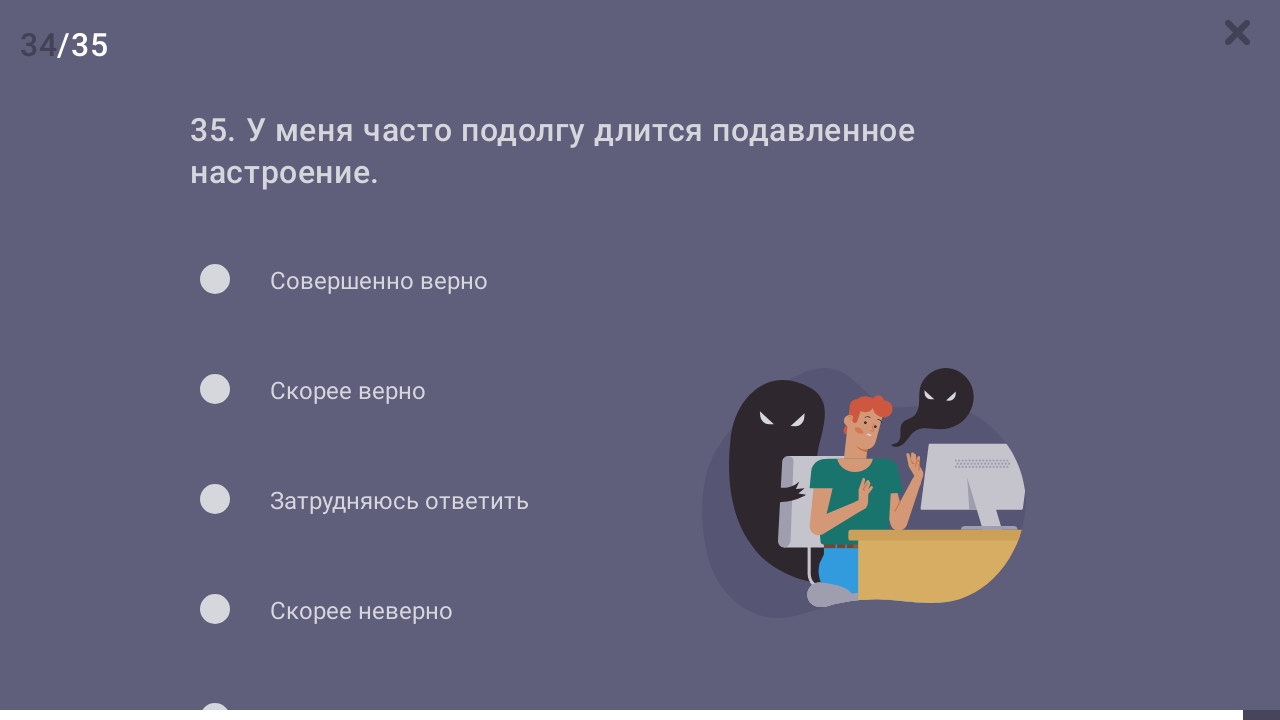

Question 35 loaded
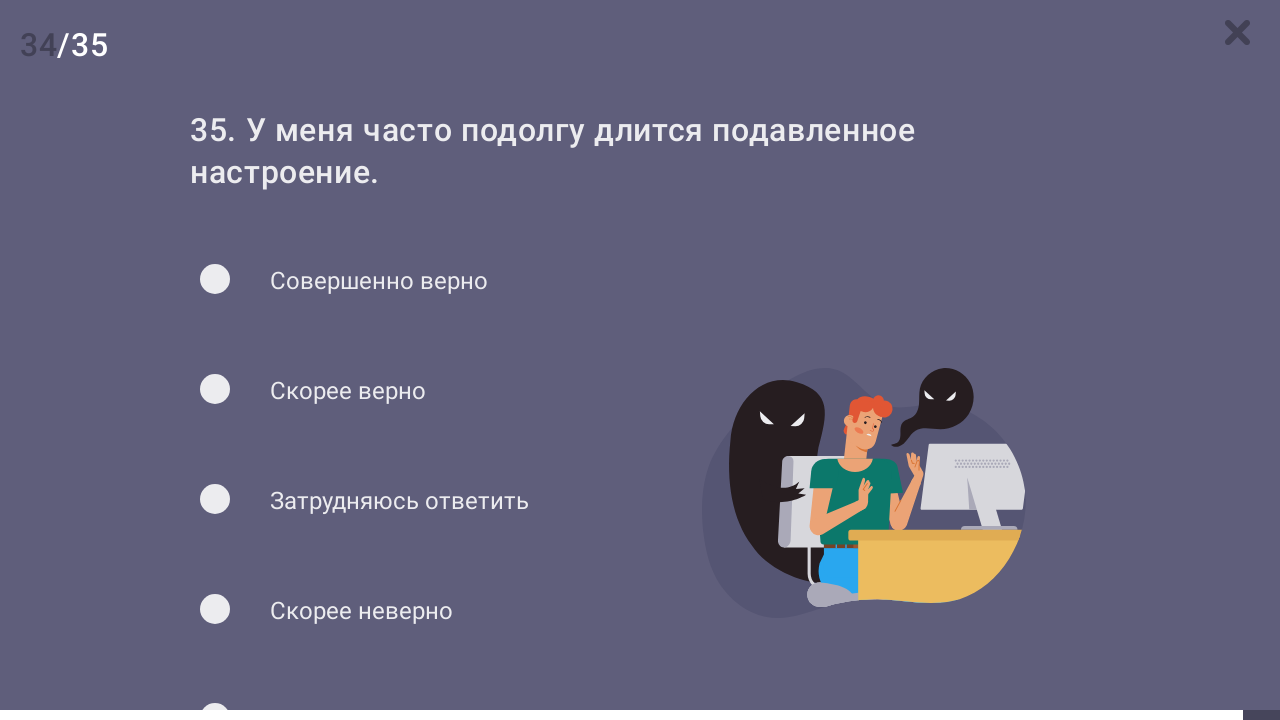

Answer options for question 35 loaded
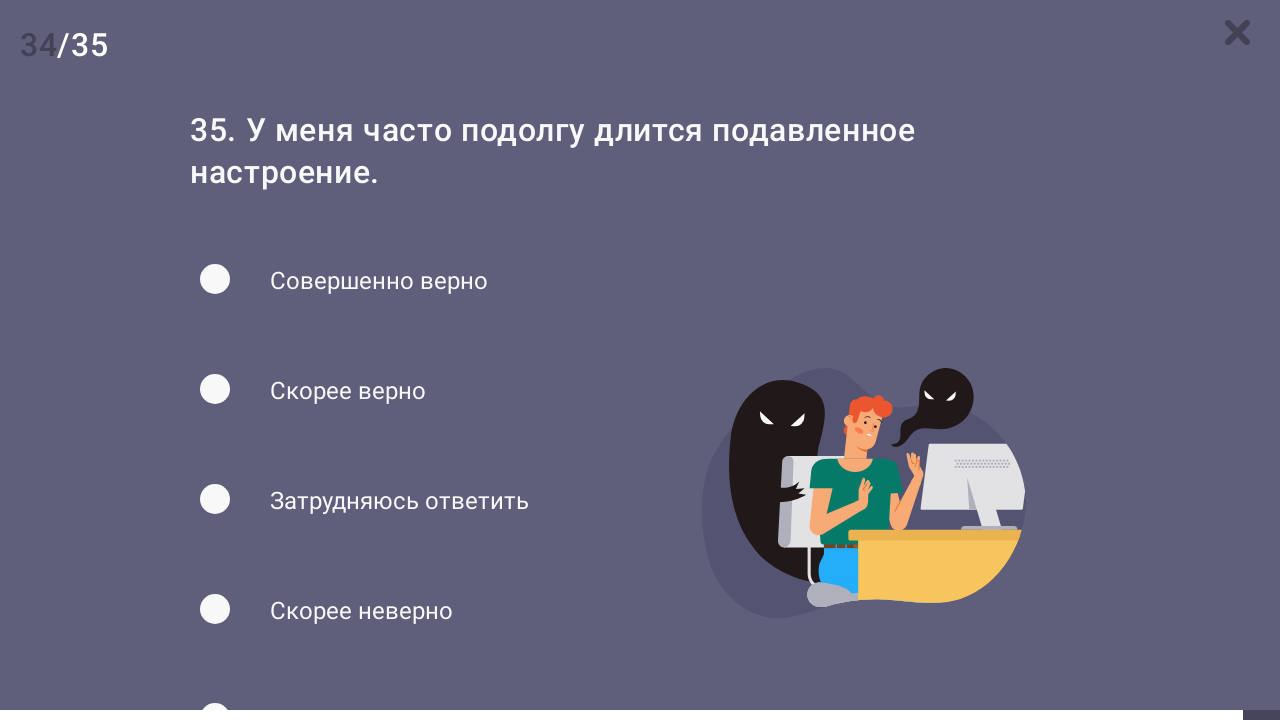

Selected first answer option for question 35 at (339, 282) on ul.ts__answer-list li.ts__answer-li:first-child label
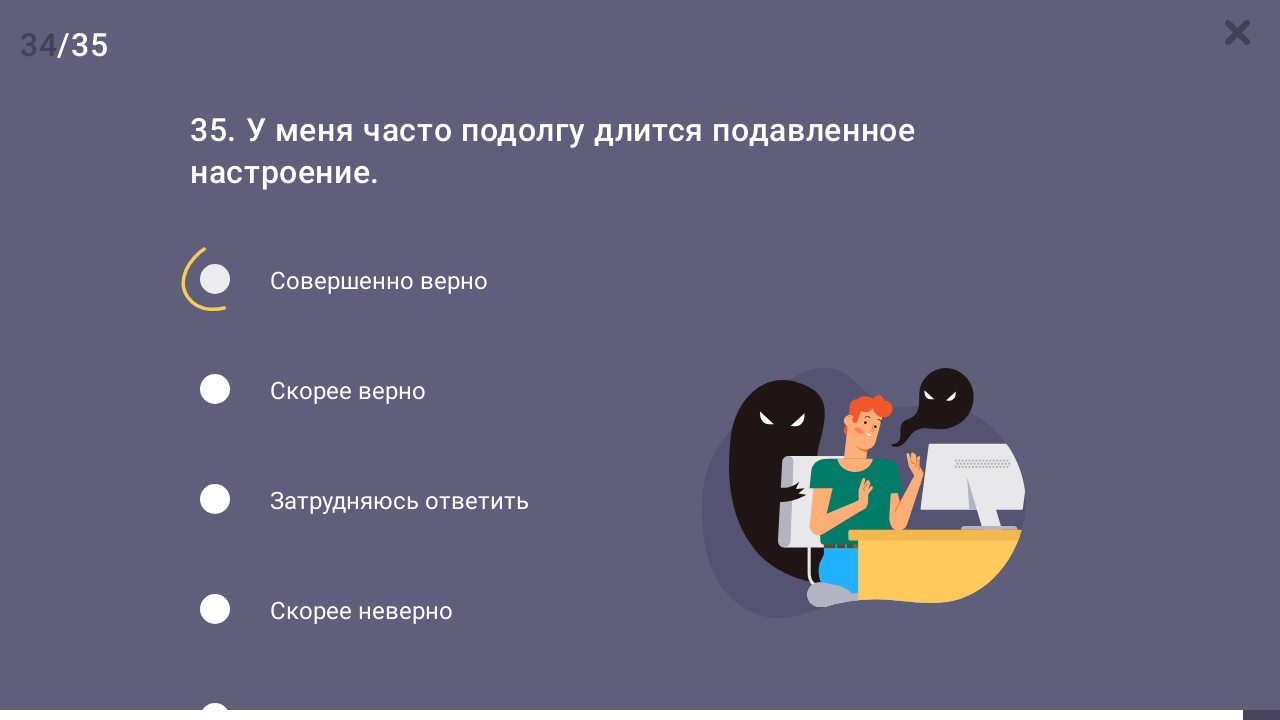

Waited for question 36 to load
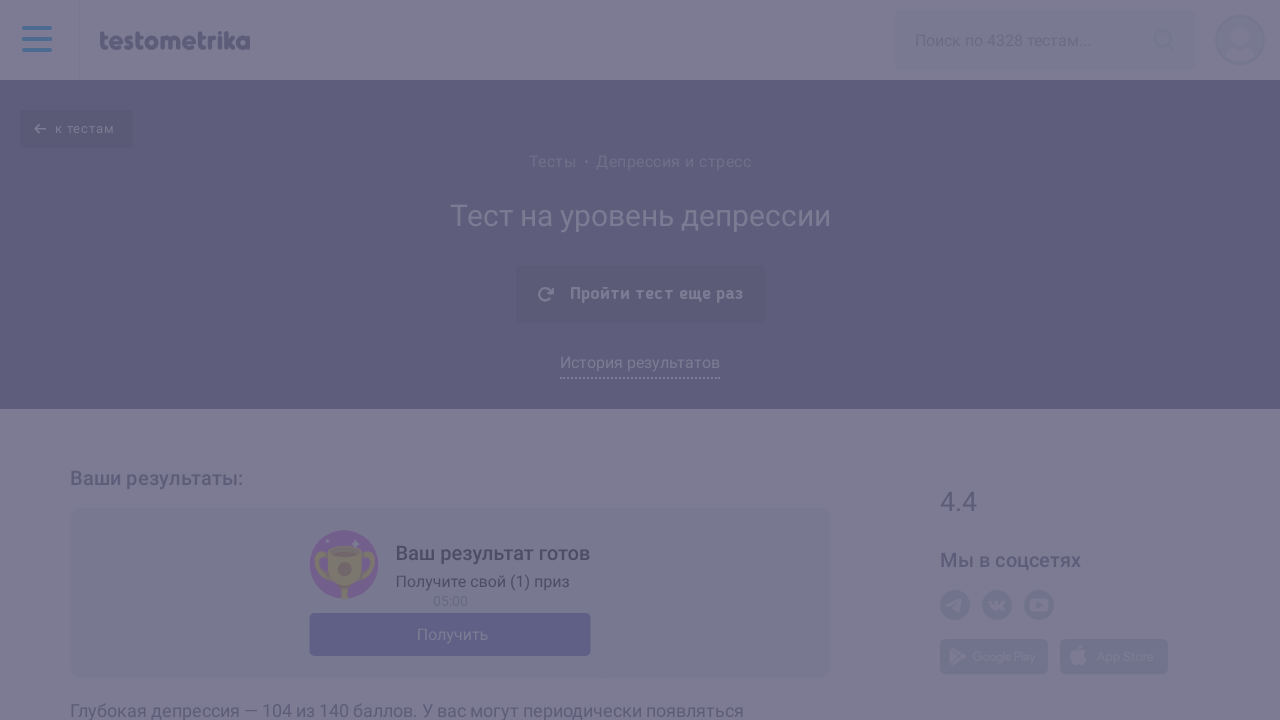

Results page loaded with depression assessment results
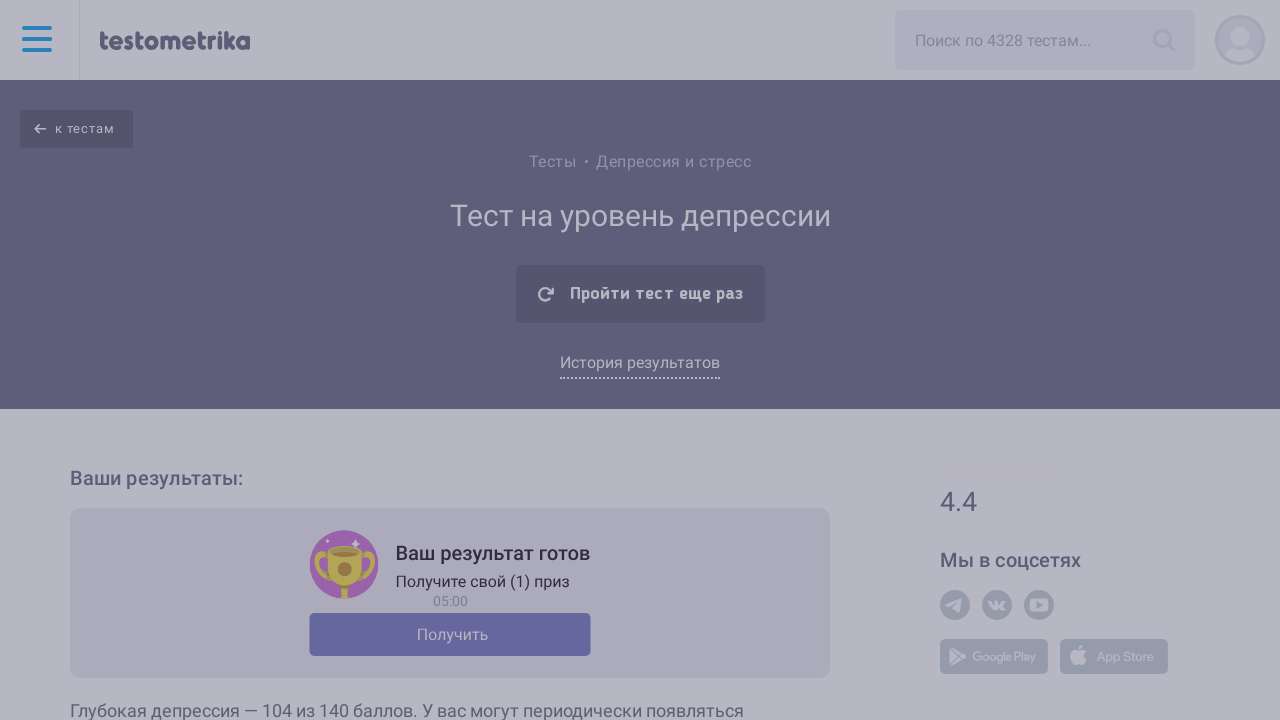

Results description displayed on results page
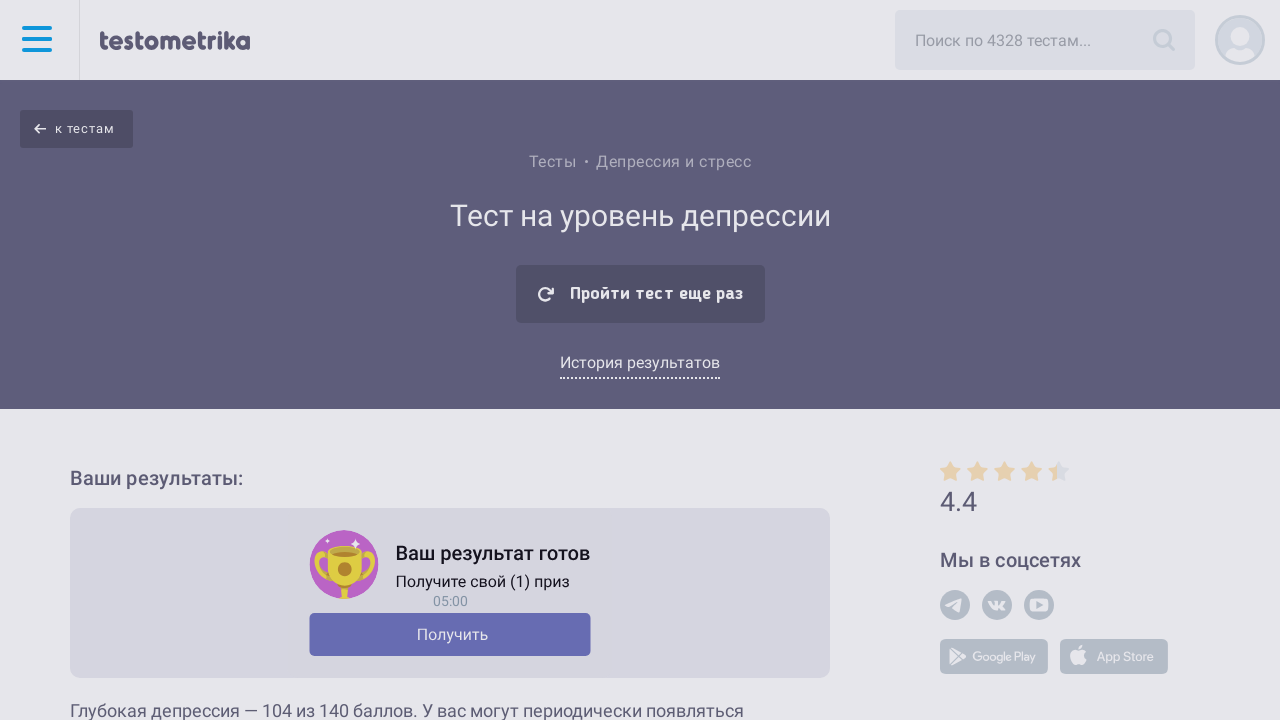

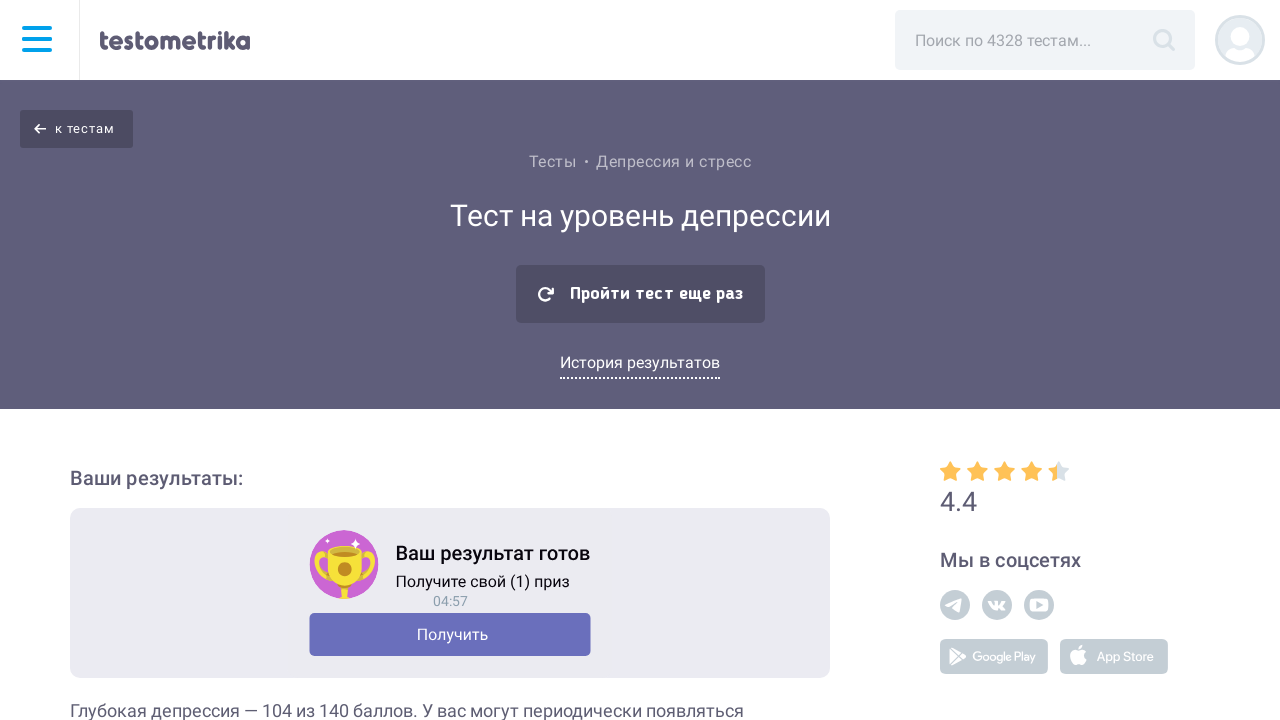